Tests jQuery UI datepicker functionality by selecting dates using both direct input and calendar navigation methods

Starting URL: https://jqueryui.com/datepicker/

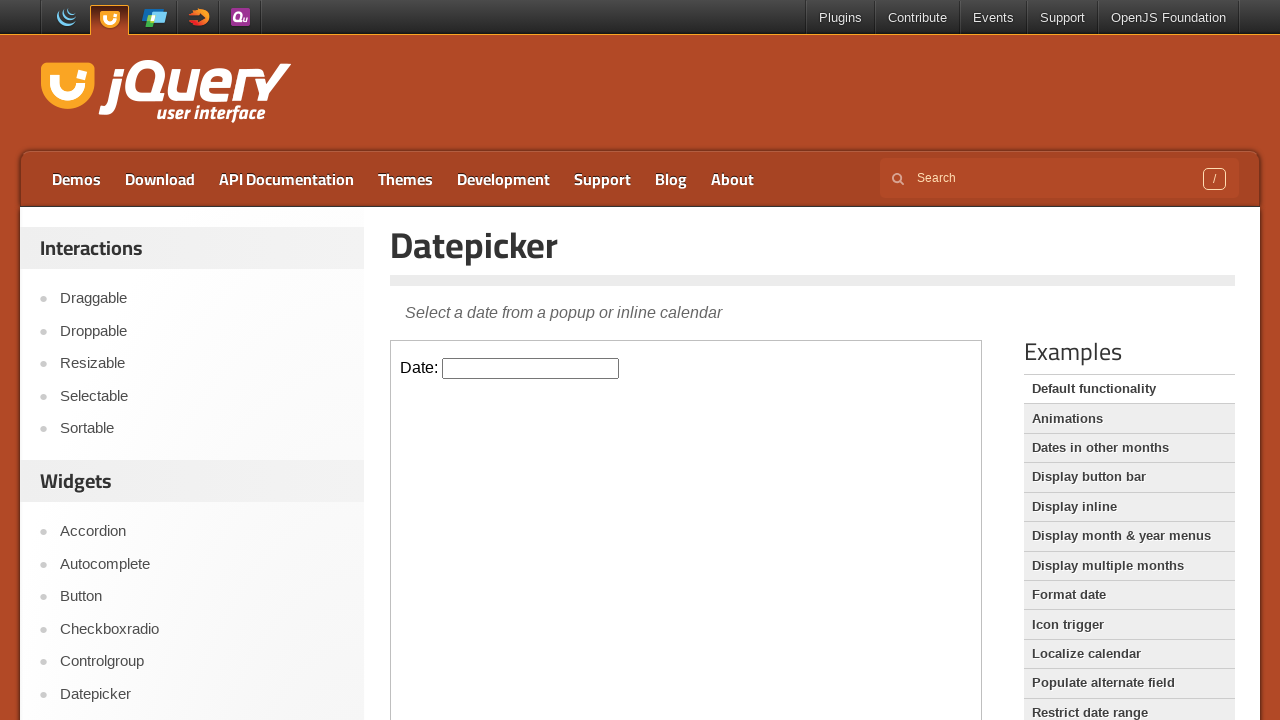

Located the iframe containing the datepicker
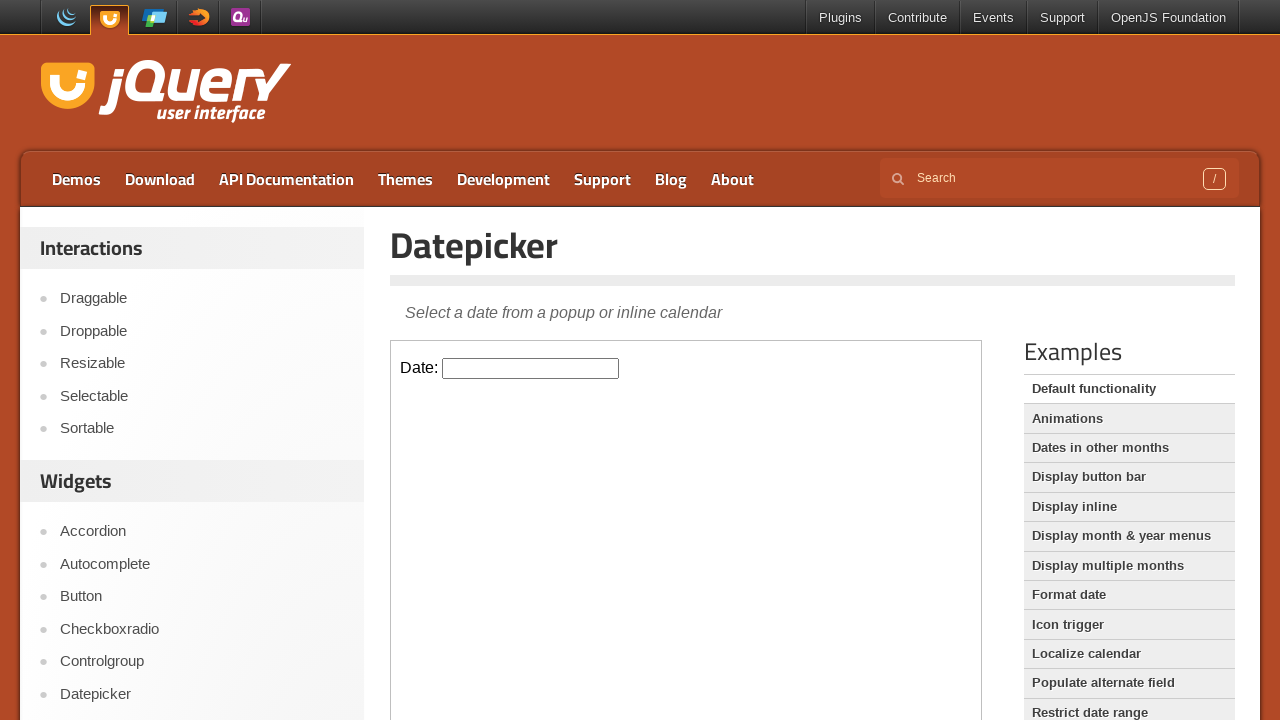

Filled datepicker input with date 01/06/2025 using direct input method on iframe >> nth=0 >> internal:control=enter-frame >> input#datepicker
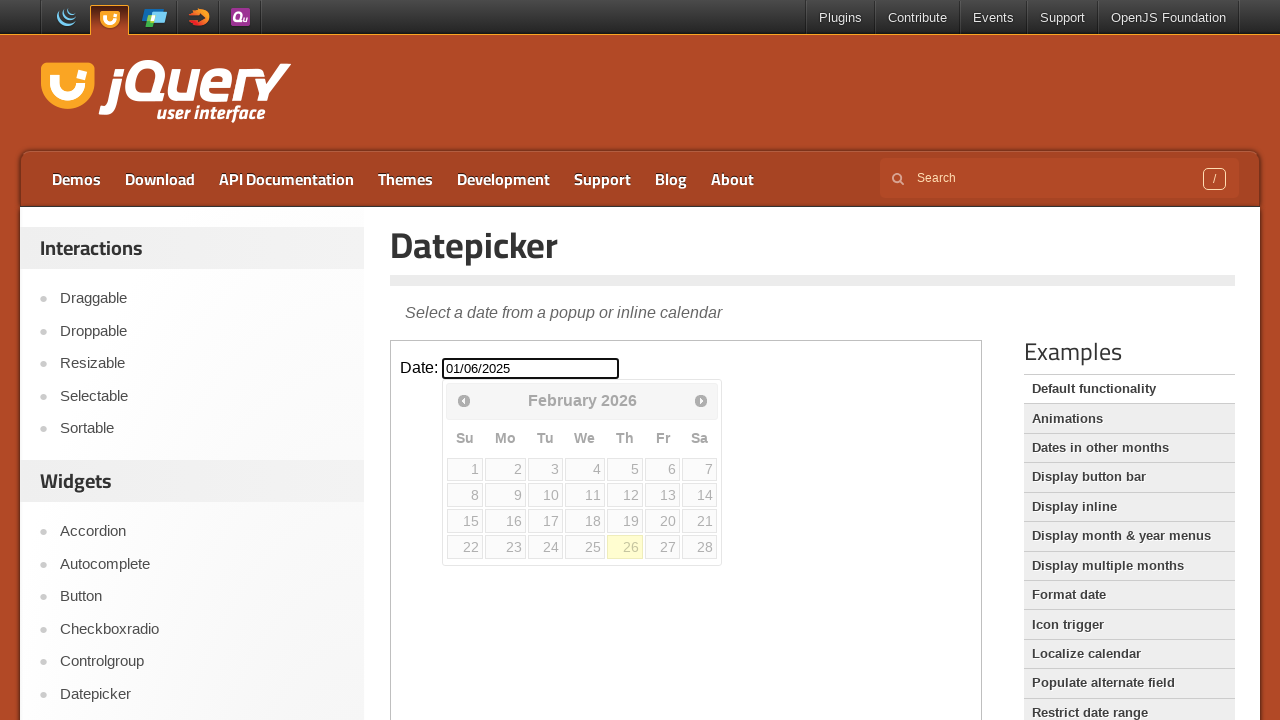

Cleared the datepicker input field on iframe >> nth=0 >> internal:control=enter-frame >> input#datepicker
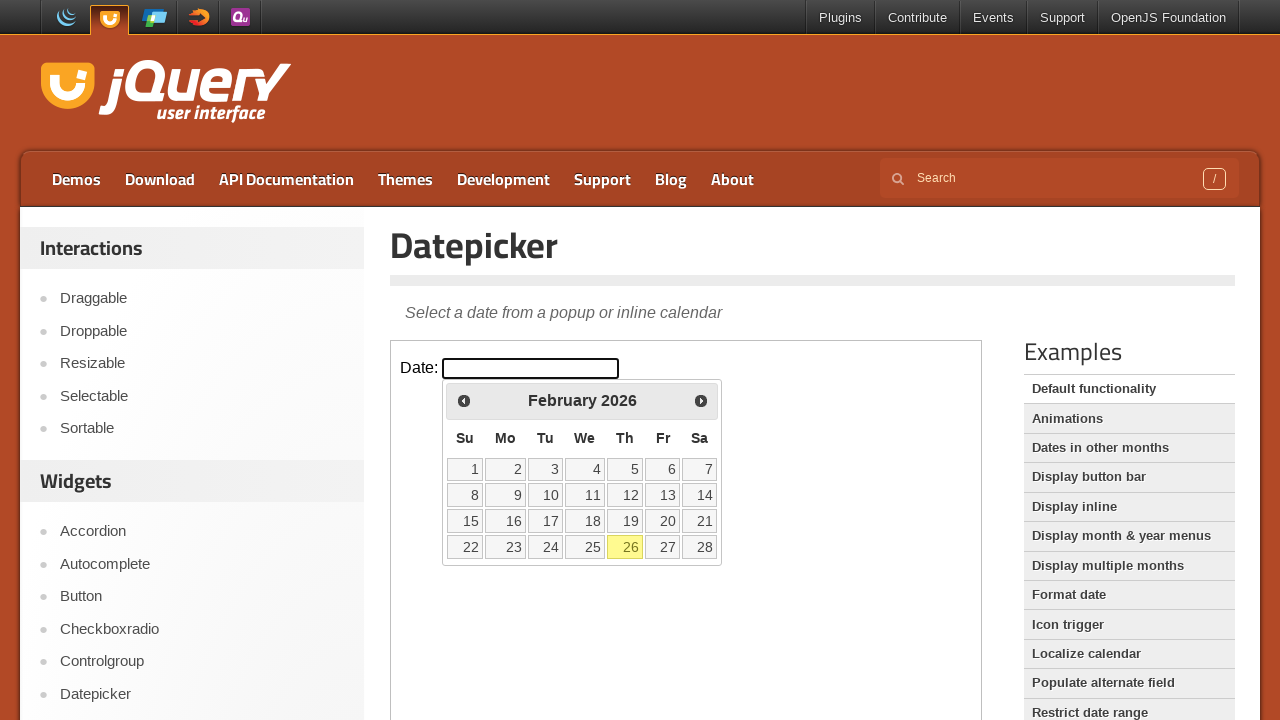

Clicked on datepicker input to open the calendar widget at (531, 368) on iframe >> nth=0 >> internal:control=enter-frame >> input#datepicker
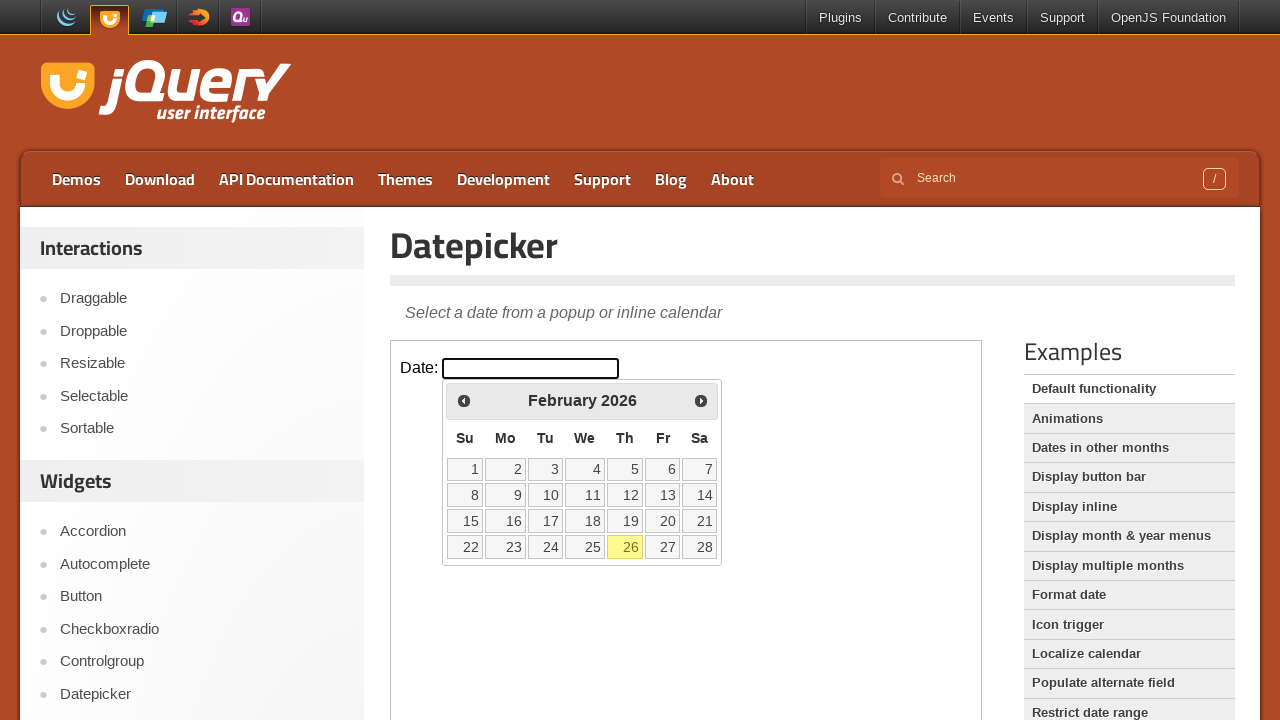

Checked current datepicker position: February 2026
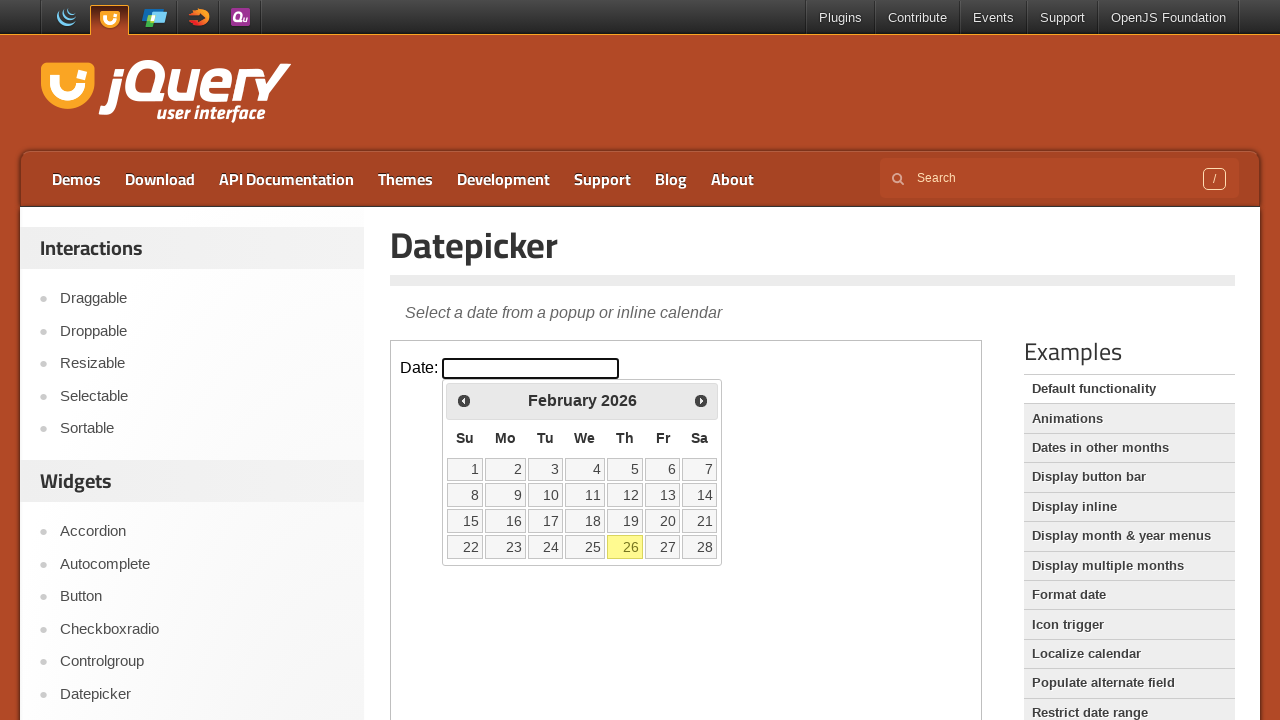

Clicked previous button to navigate towards May 2022 at (464, 400) on iframe >> nth=0 >> internal:control=enter-frame >> a[data-handler='prev']
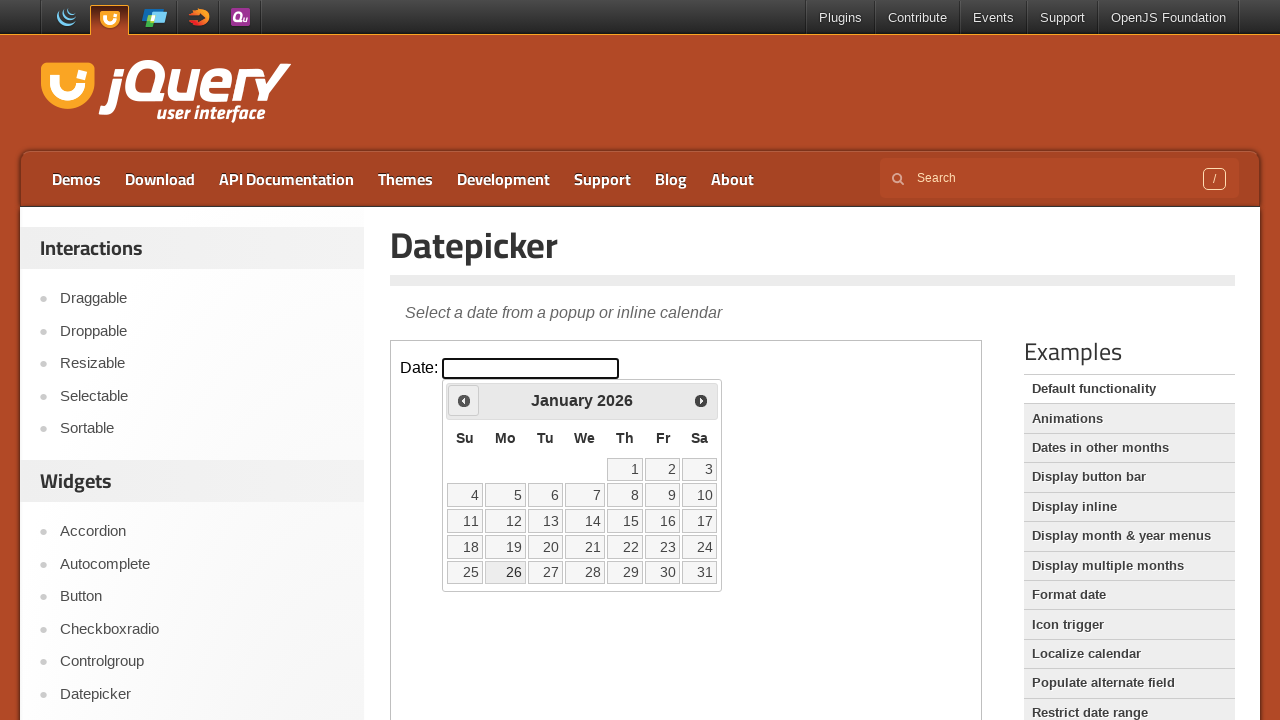

Checked current datepicker position: January 2026
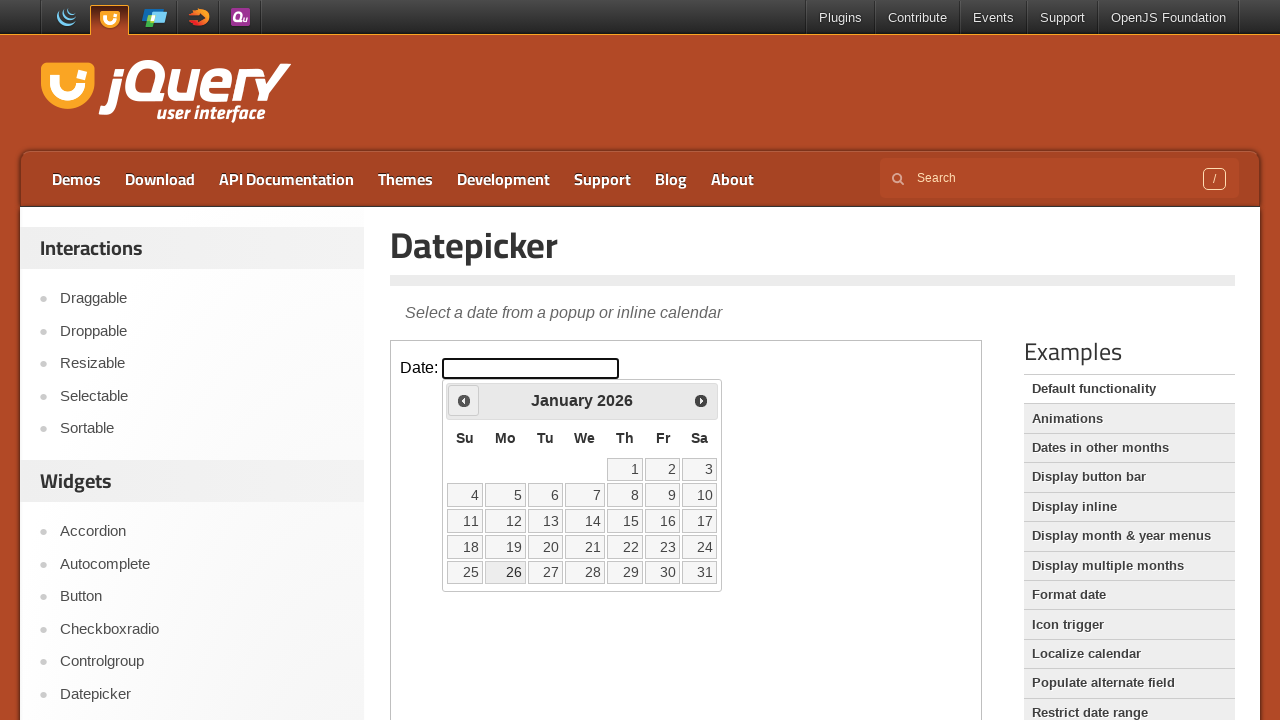

Clicked previous button to navigate towards May 2022 at (464, 400) on iframe >> nth=0 >> internal:control=enter-frame >> a[data-handler='prev']
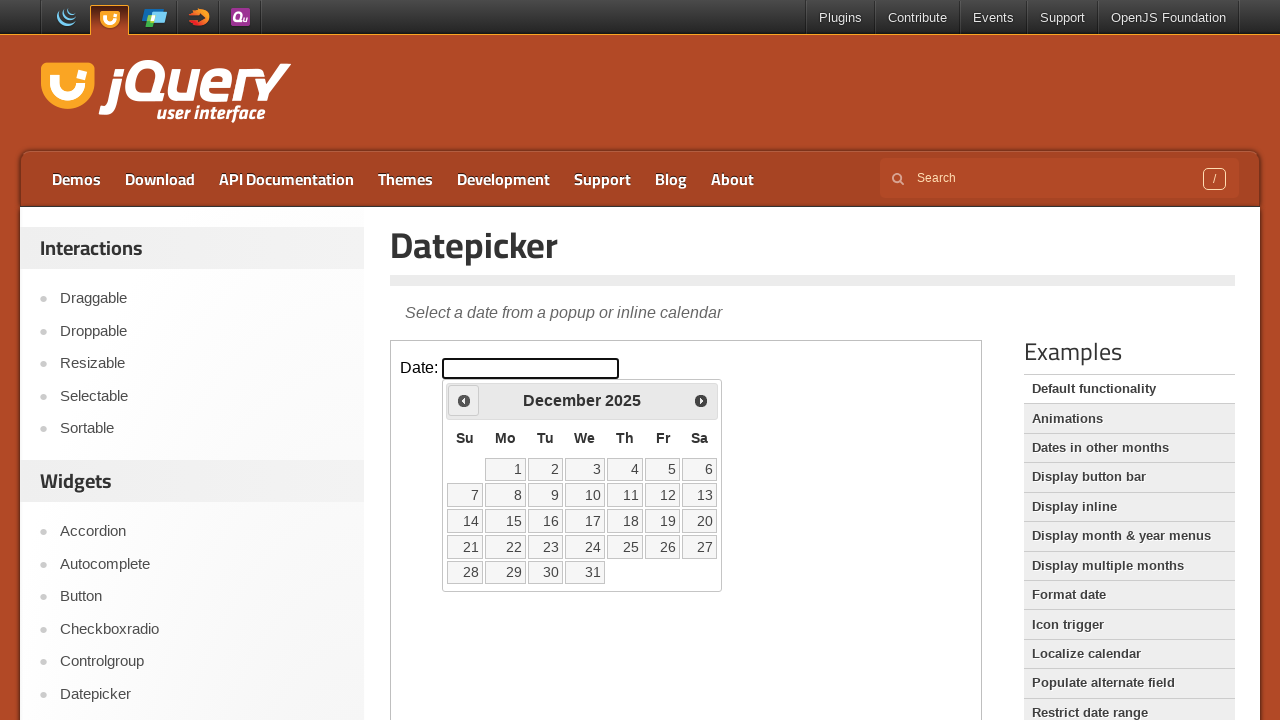

Checked current datepicker position: December 2025
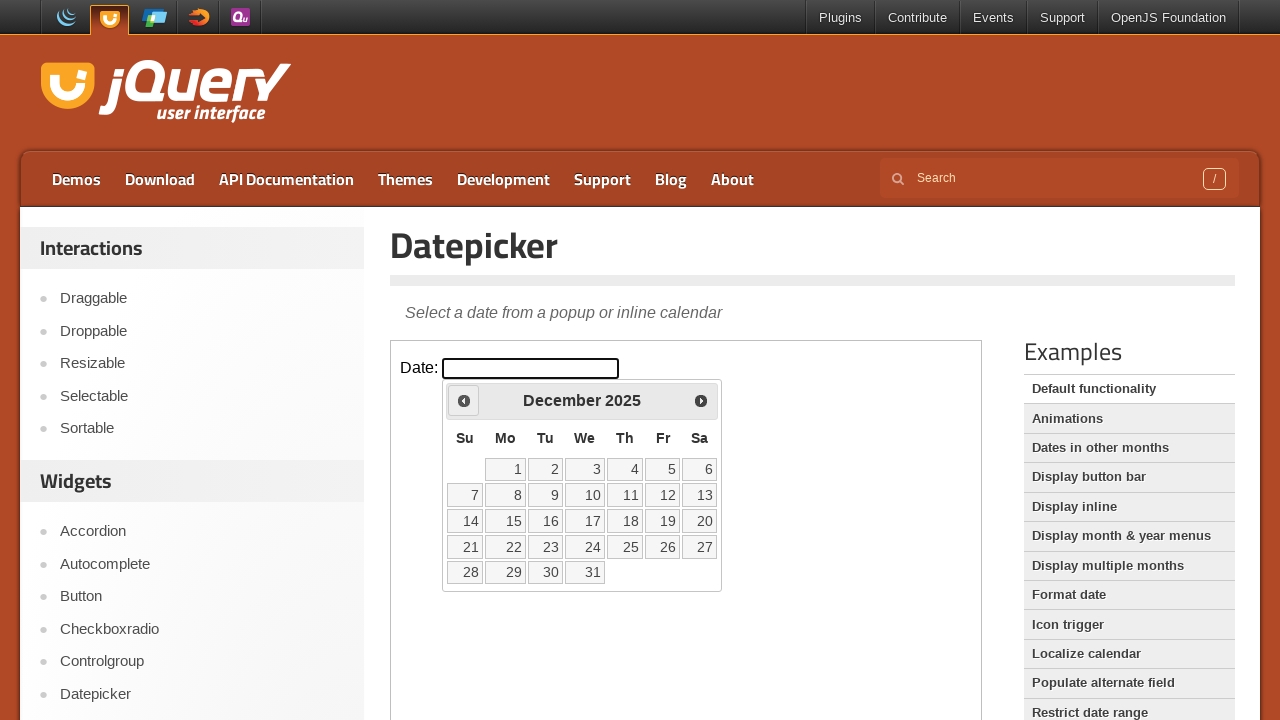

Clicked previous button to navigate towards May 2022 at (464, 400) on iframe >> nth=0 >> internal:control=enter-frame >> a[data-handler='prev']
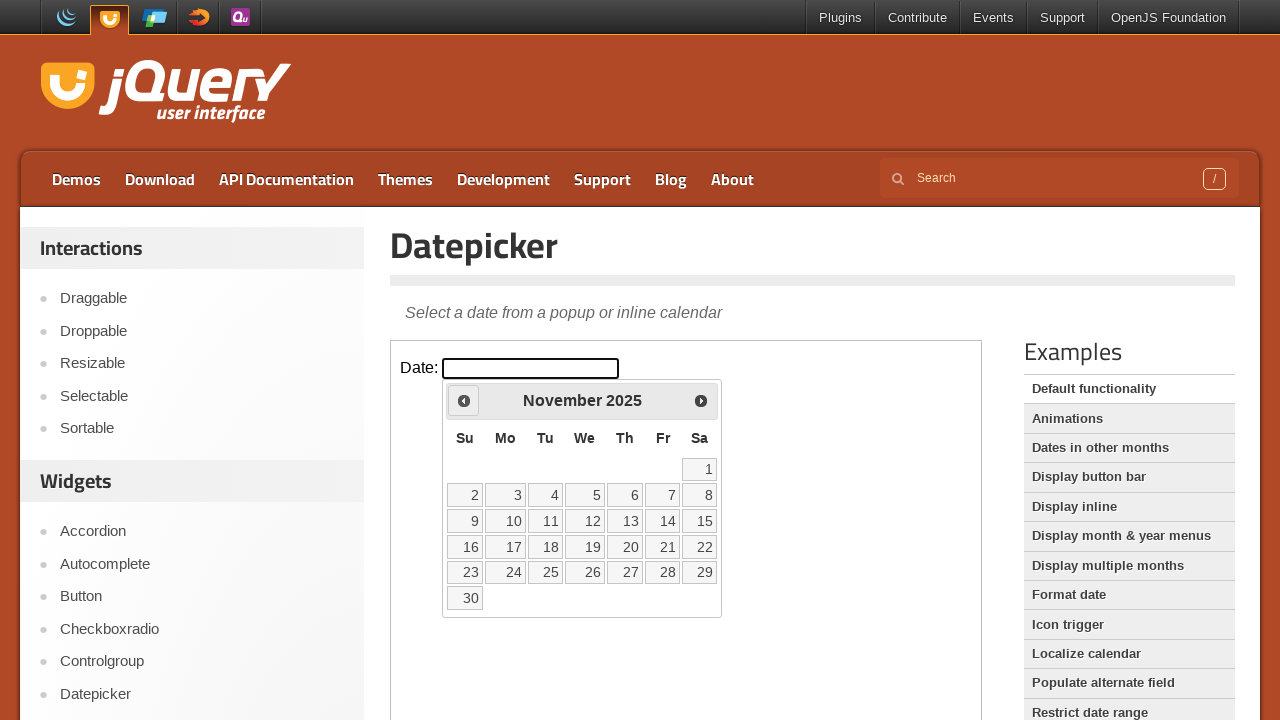

Checked current datepicker position: November 2025
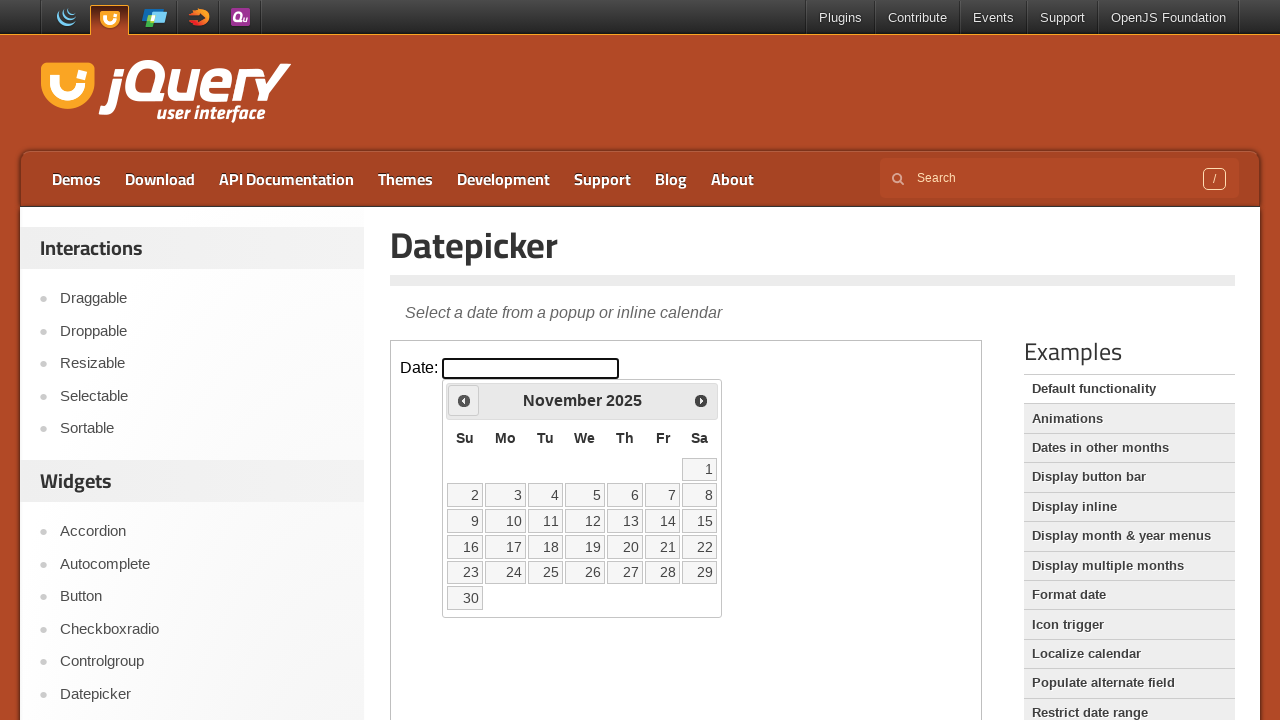

Clicked previous button to navigate towards May 2022 at (464, 400) on iframe >> nth=0 >> internal:control=enter-frame >> a[data-handler='prev']
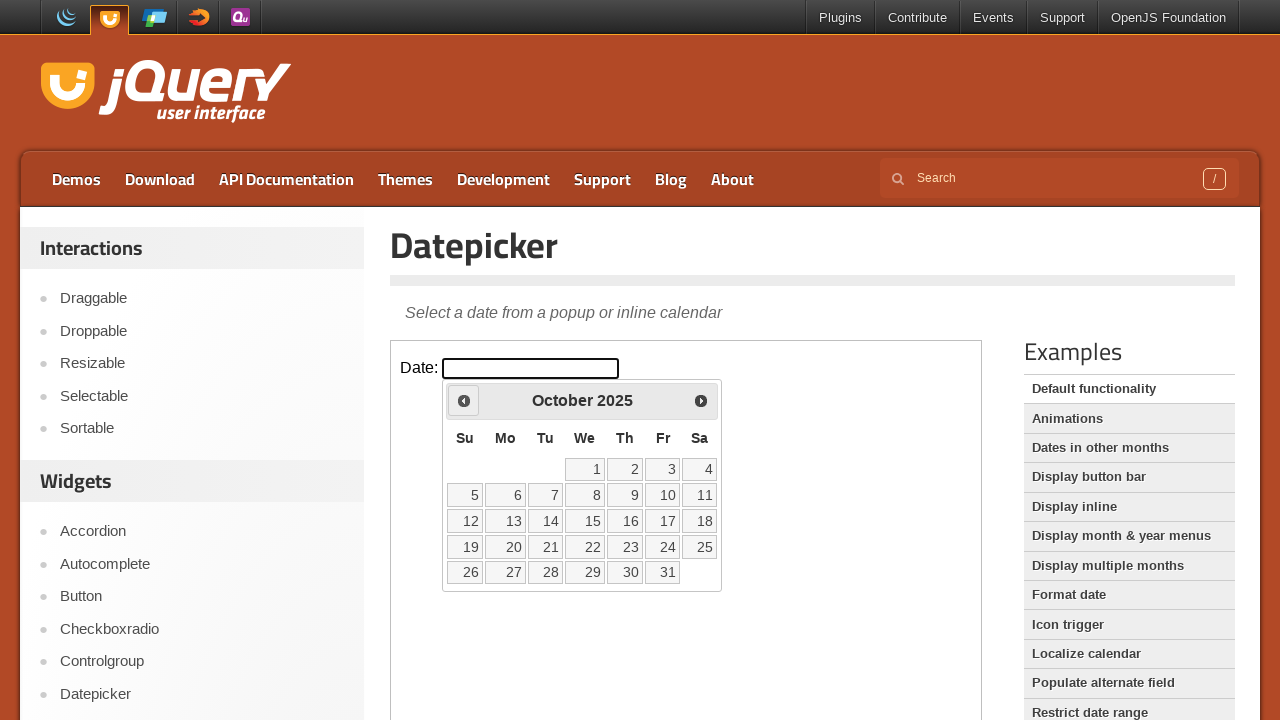

Checked current datepicker position: October 2025
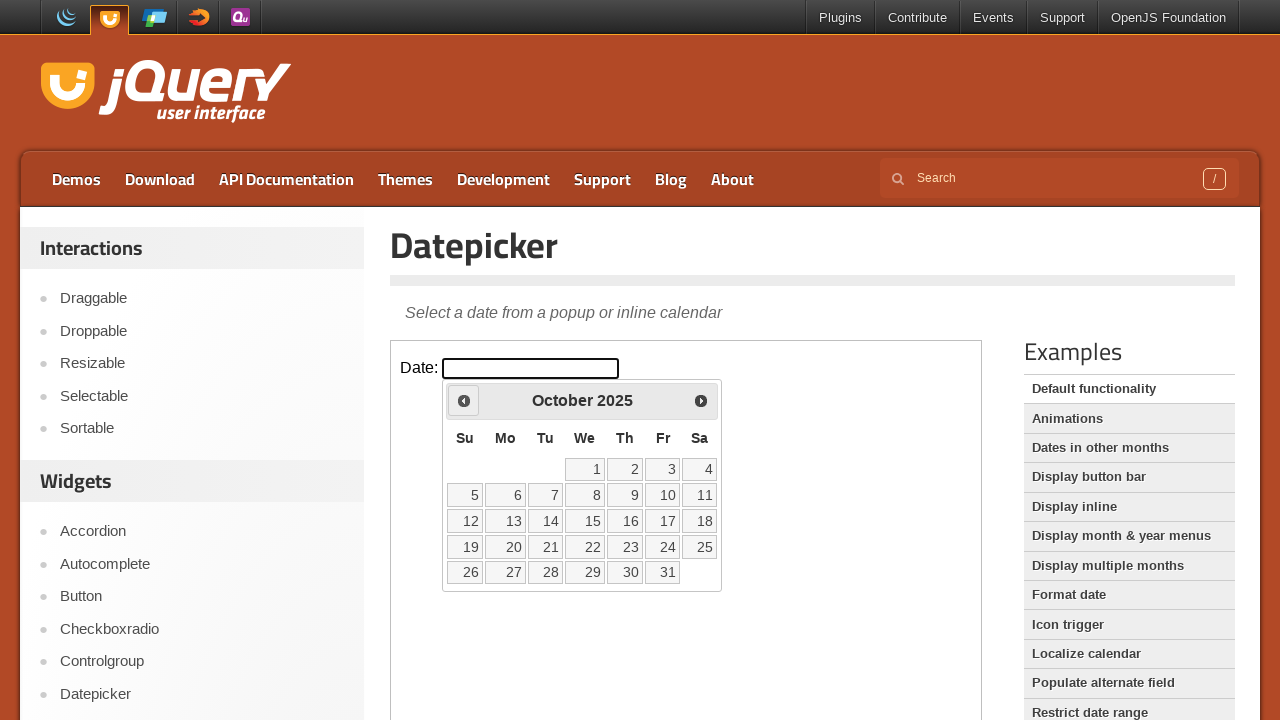

Clicked previous button to navigate towards May 2022 at (464, 400) on iframe >> nth=0 >> internal:control=enter-frame >> a[data-handler='prev']
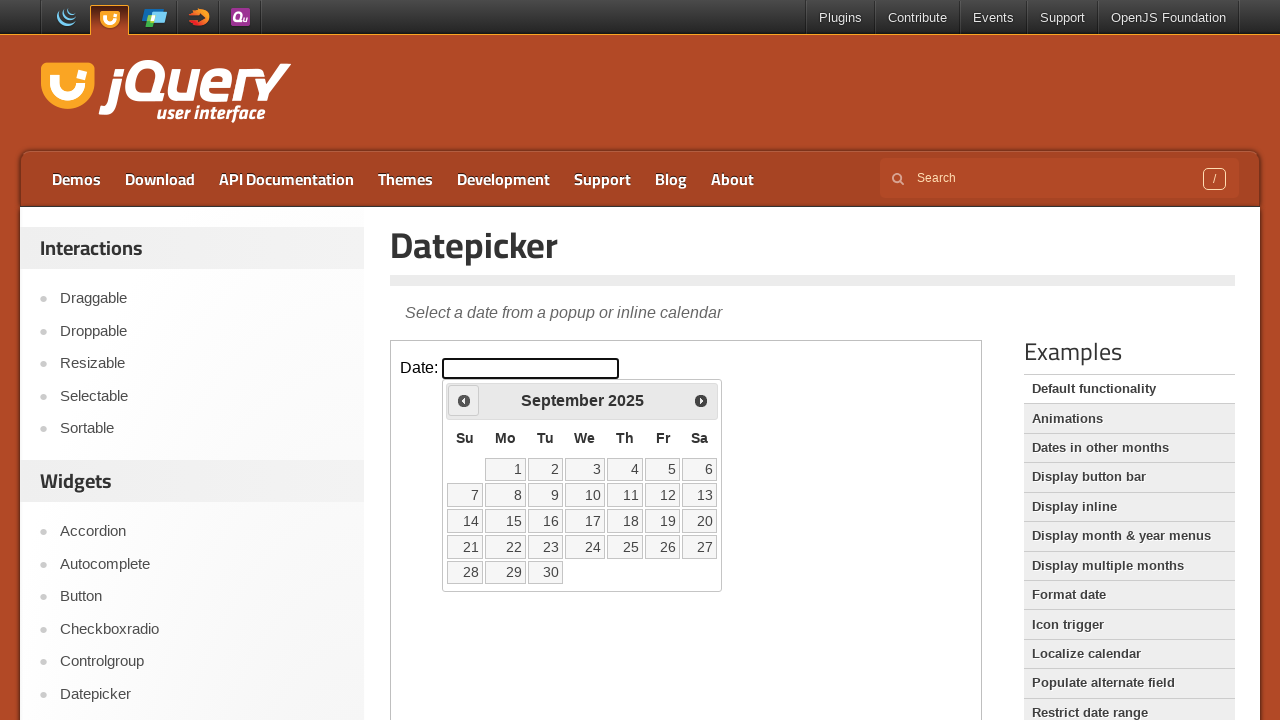

Checked current datepicker position: September 2025
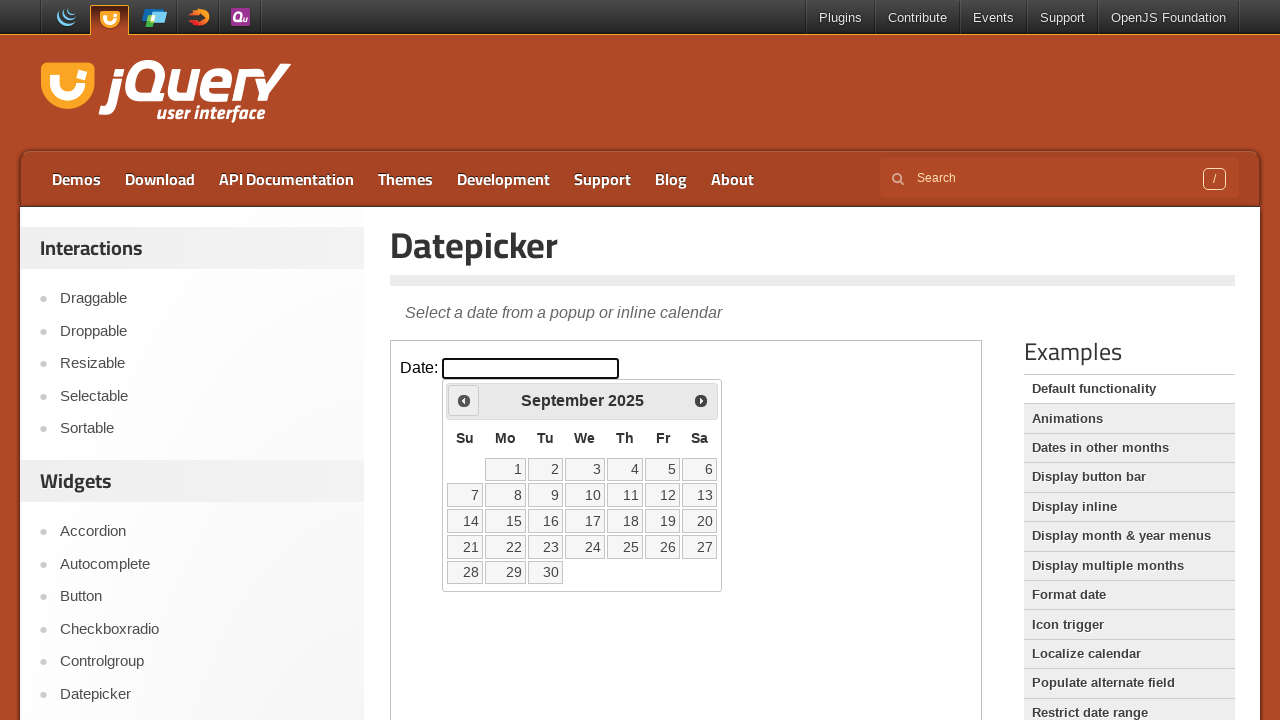

Clicked previous button to navigate towards May 2022 at (464, 400) on iframe >> nth=0 >> internal:control=enter-frame >> a[data-handler='prev']
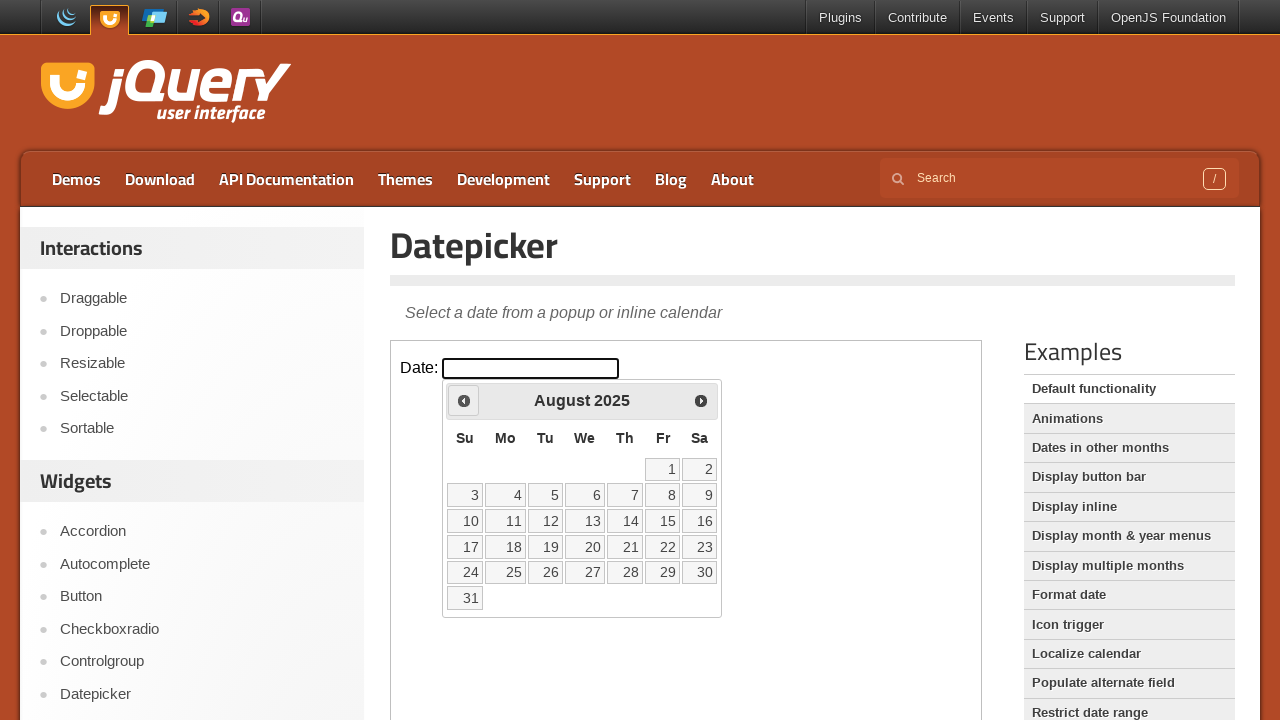

Checked current datepicker position: August 2025
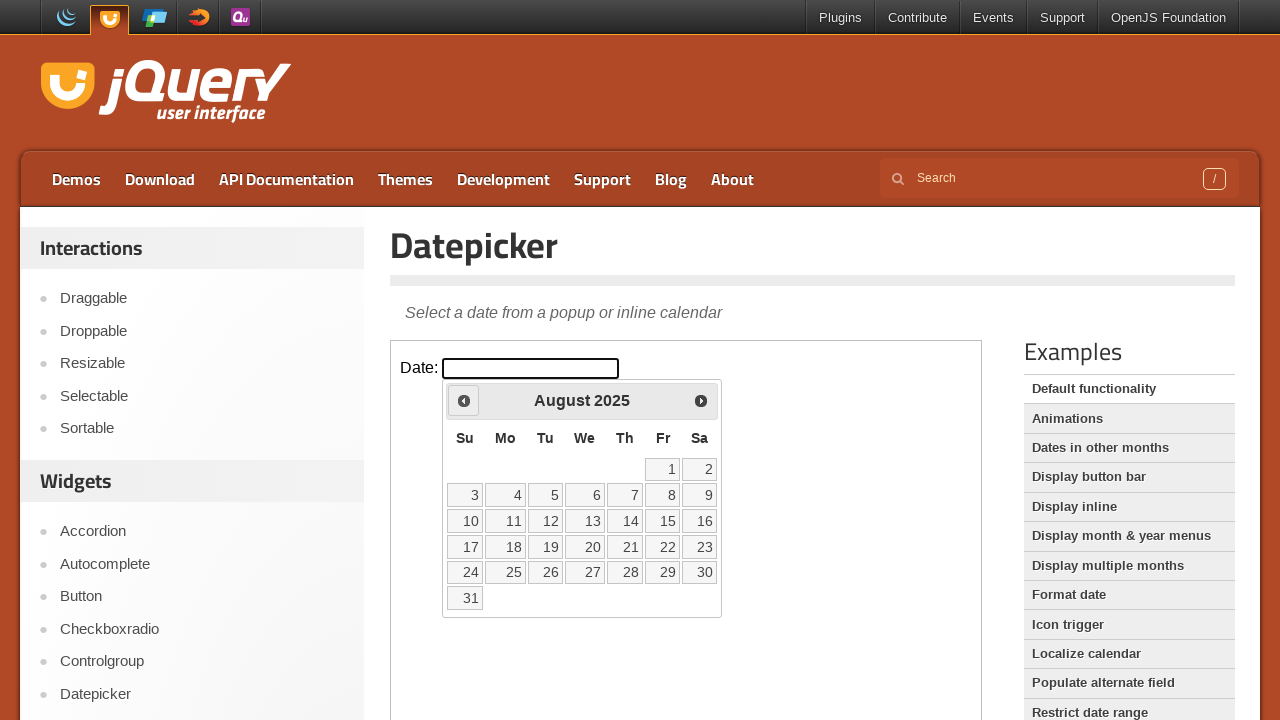

Clicked previous button to navigate towards May 2022 at (464, 400) on iframe >> nth=0 >> internal:control=enter-frame >> a[data-handler='prev']
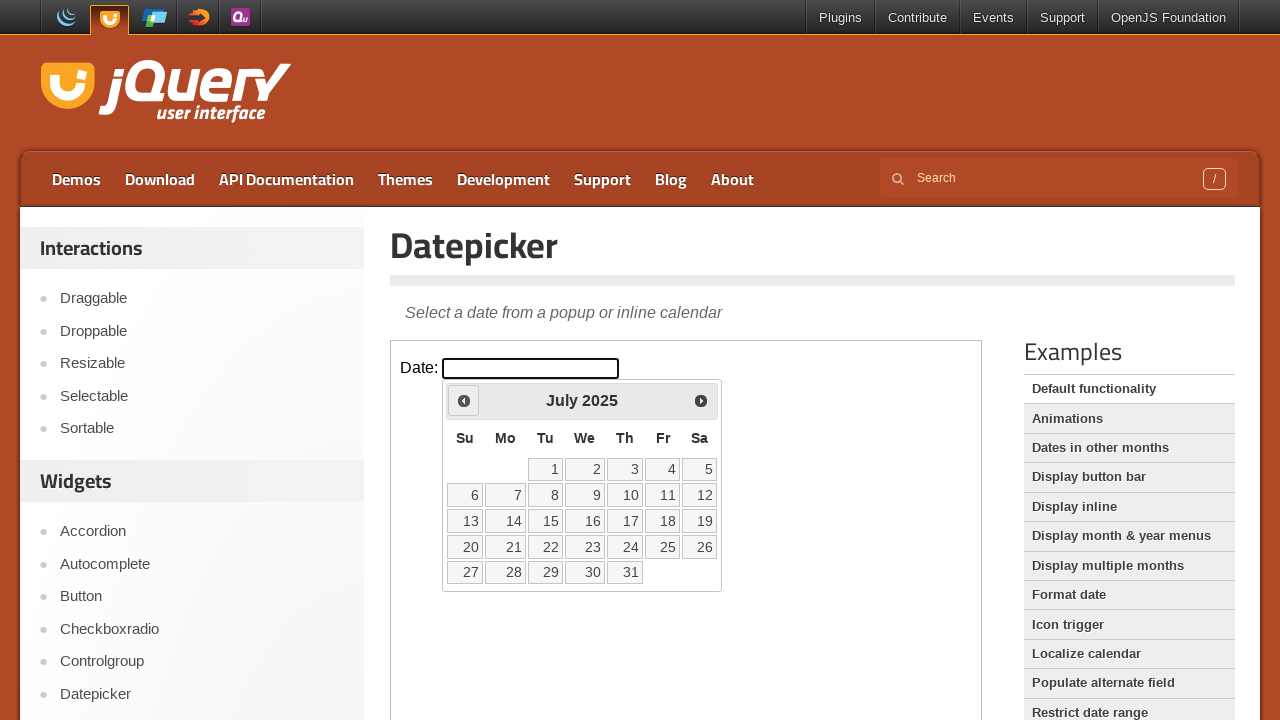

Checked current datepicker position: July 2025
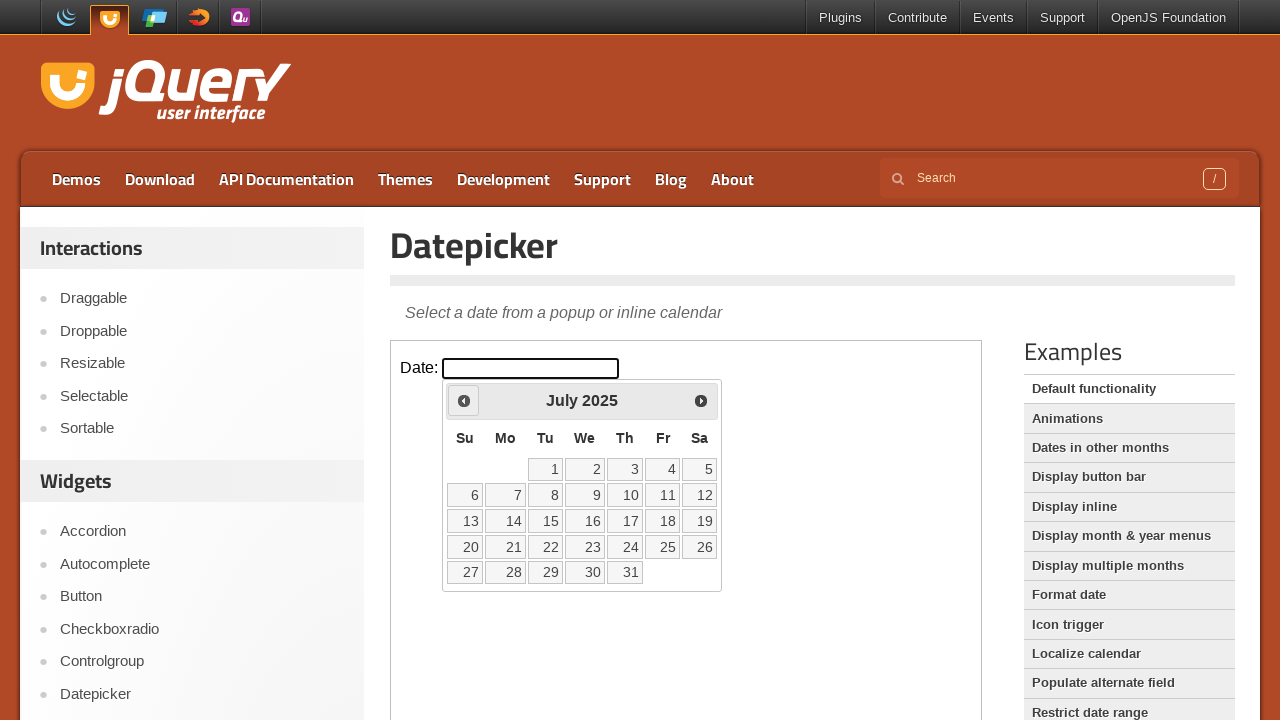

Clicked previous button to navigate towards May 2022 at (464, 400) on iframe >> nth=0 >> internal:control=enter-frame >> a[data-handler='prev']
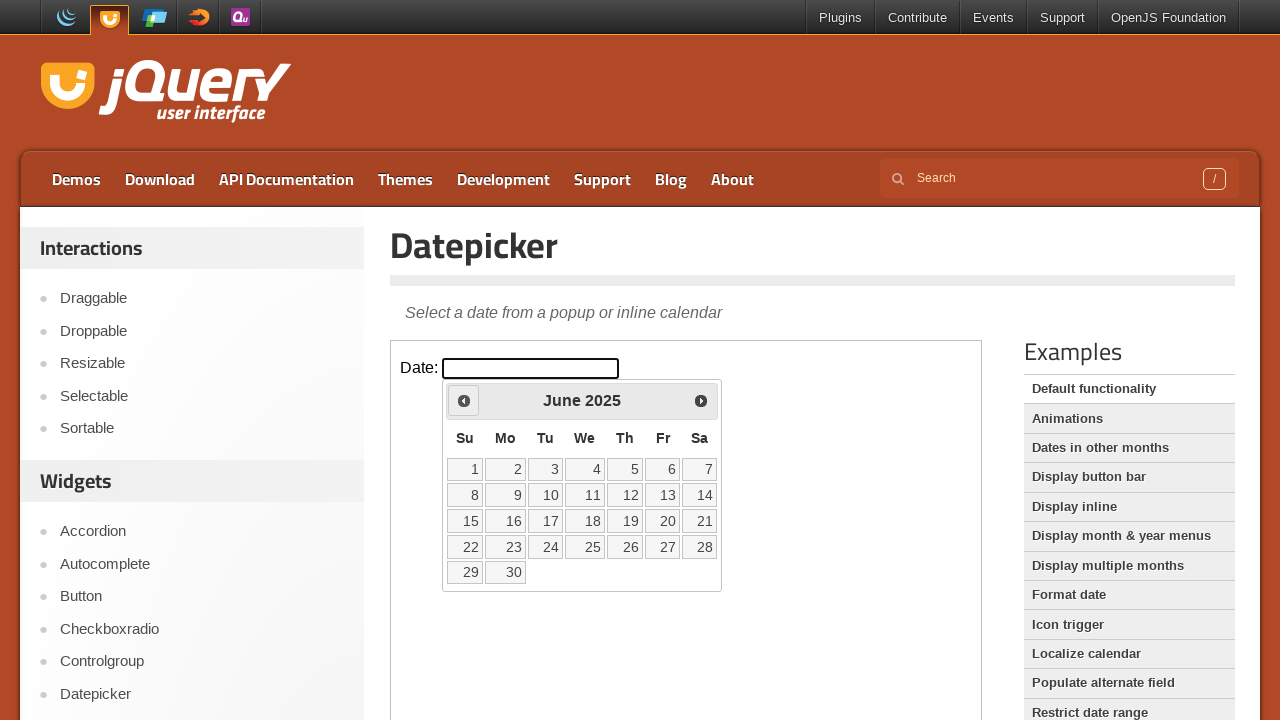

Checked current datepicker position: June 2025
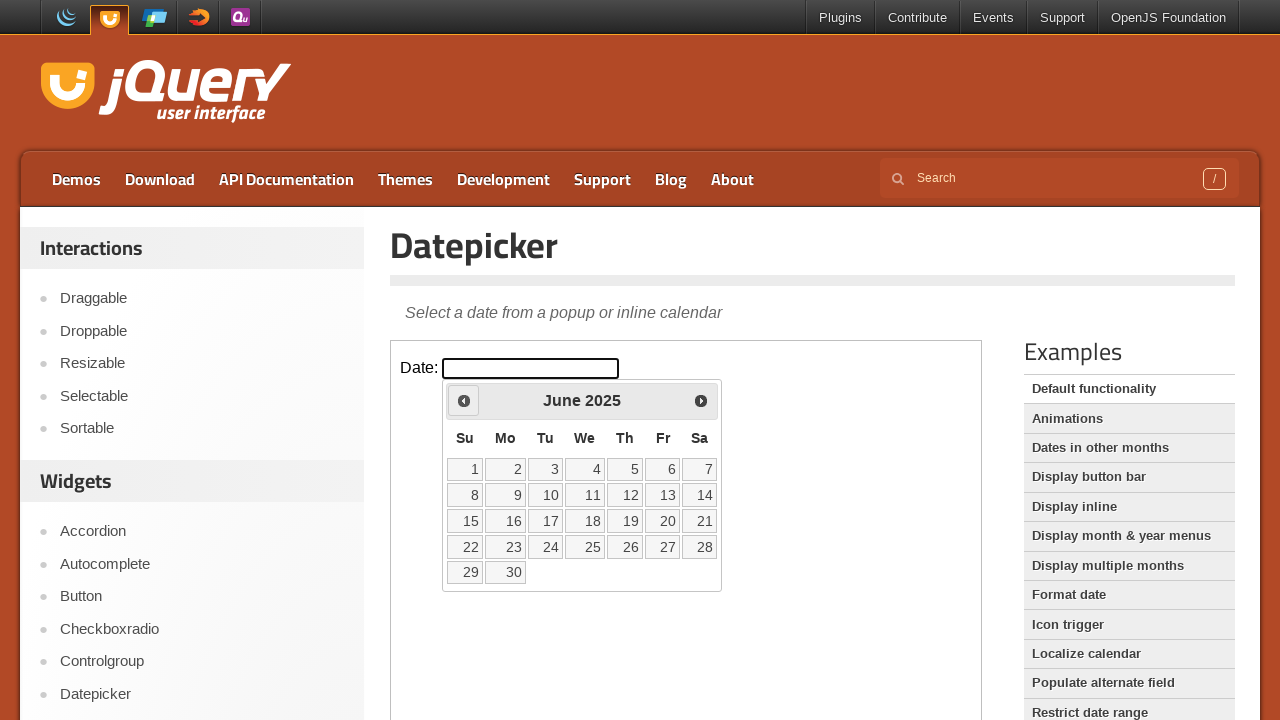

Clicked previous button to navigate towards May 2022 at (464, 400) on iframe >> nth=0 >> internal:control=enter-frame >> a[data-handler='prev']
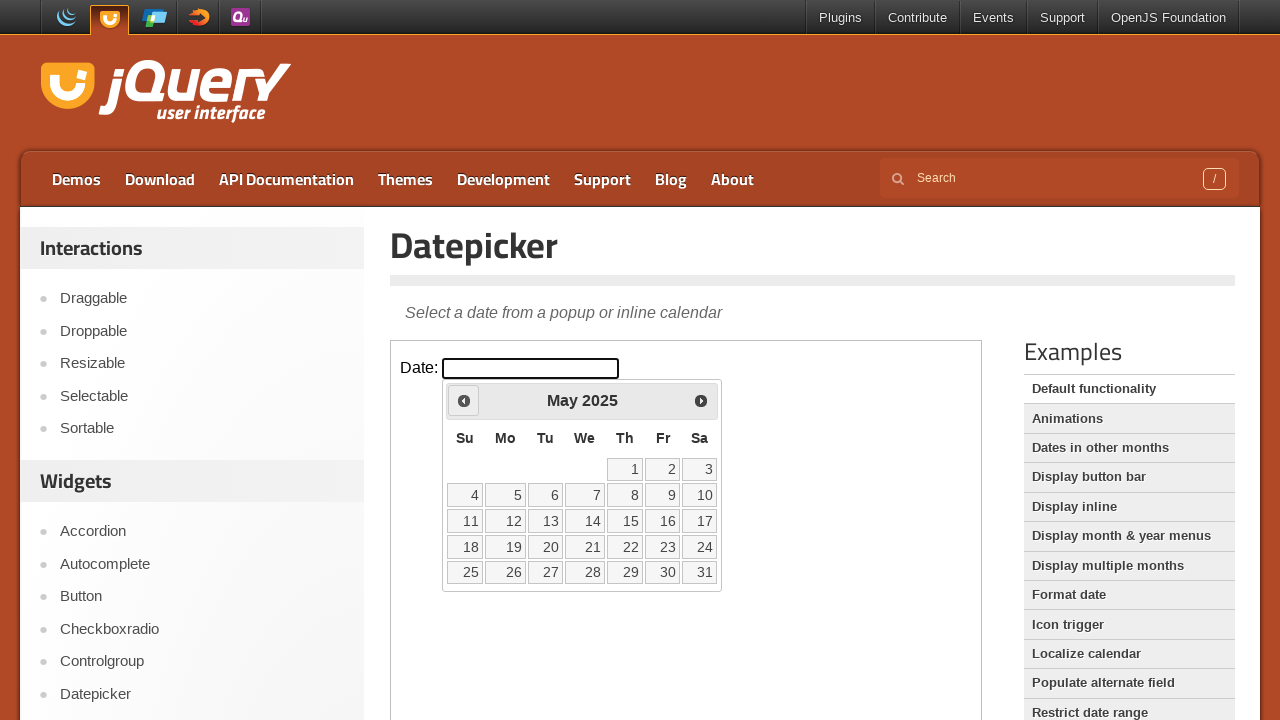

Checked current datepicker position: May 2025
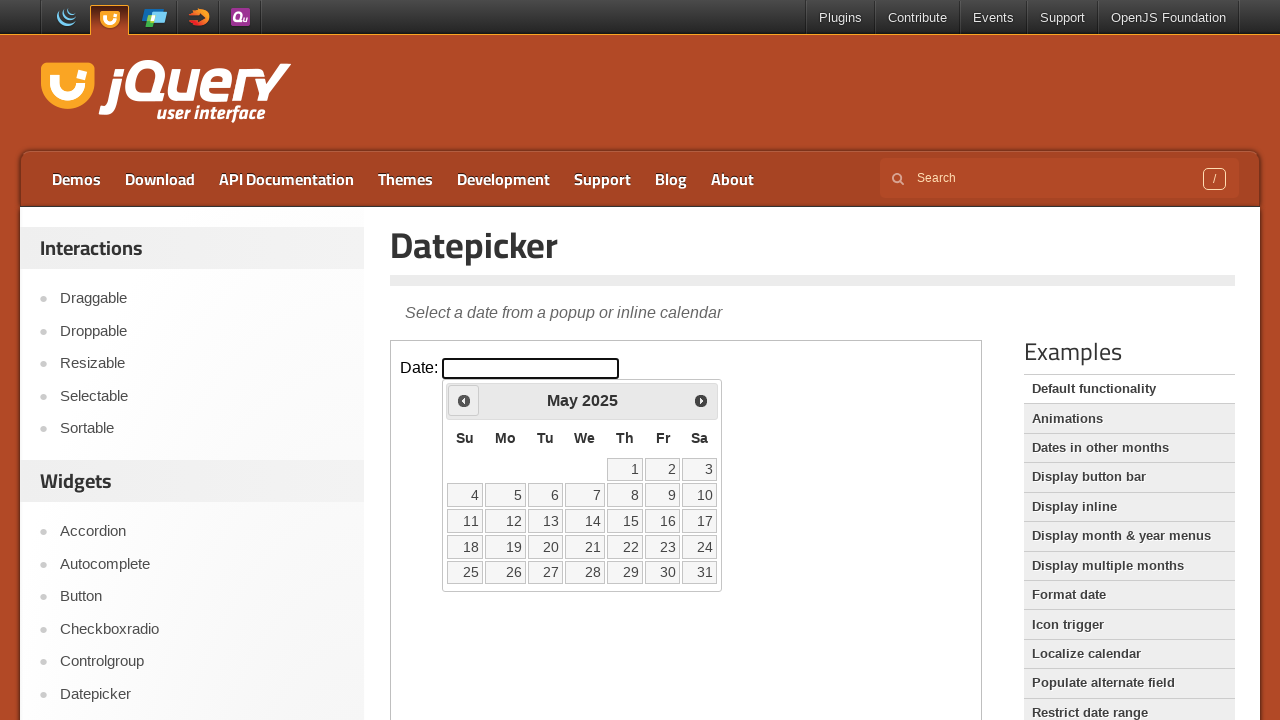

Clicked previous button to navigate towards May 2022 at (464, 400) on iframe >> nth=0 >> internal:control=enter-frame >> a[data-handler='prev']
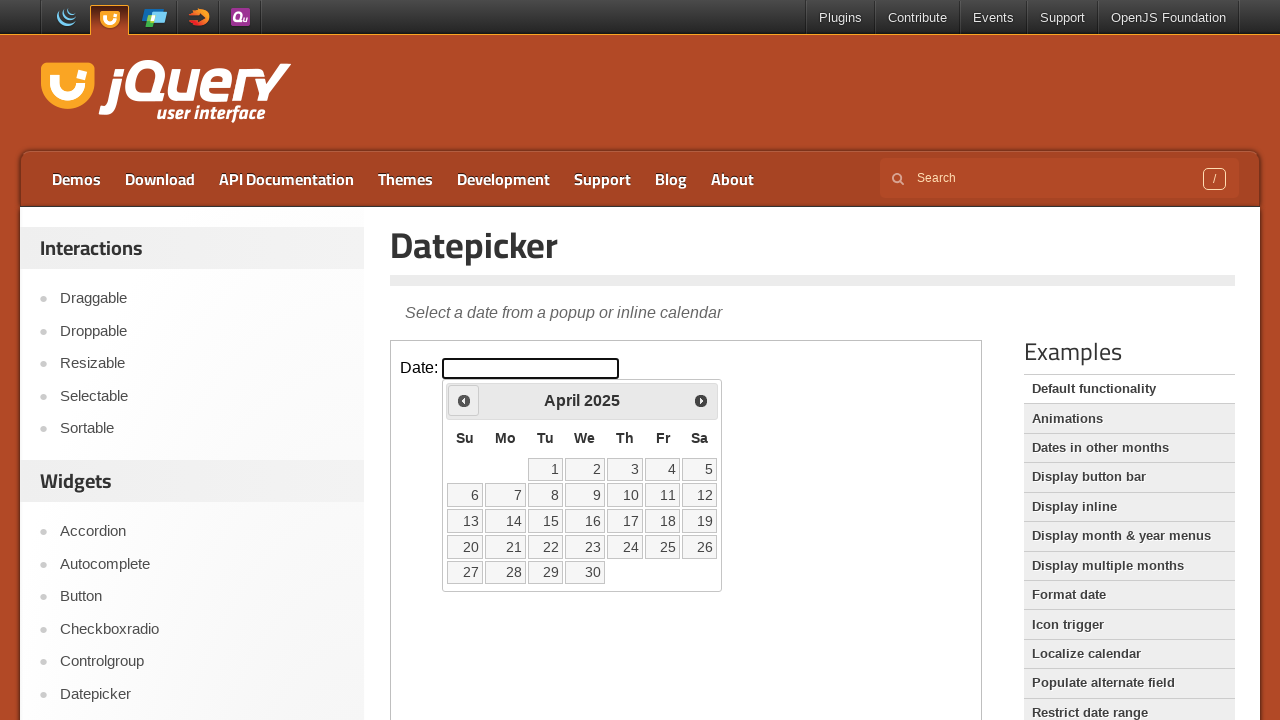

Checked current datepicker position: April 2025
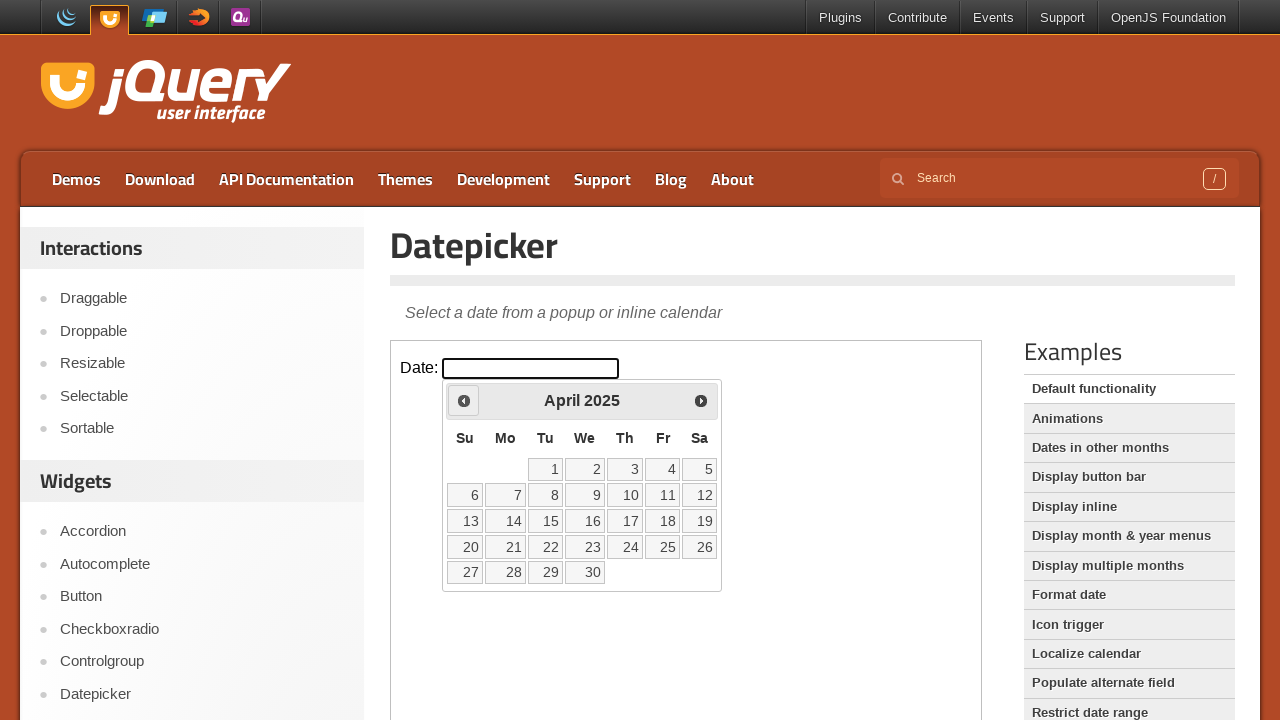

Clicked previous button to navigate towards May 2022 at (464, 400) on iframe >> nth=0 >> internal:control=enter-frame >> a[data-handler='prev']
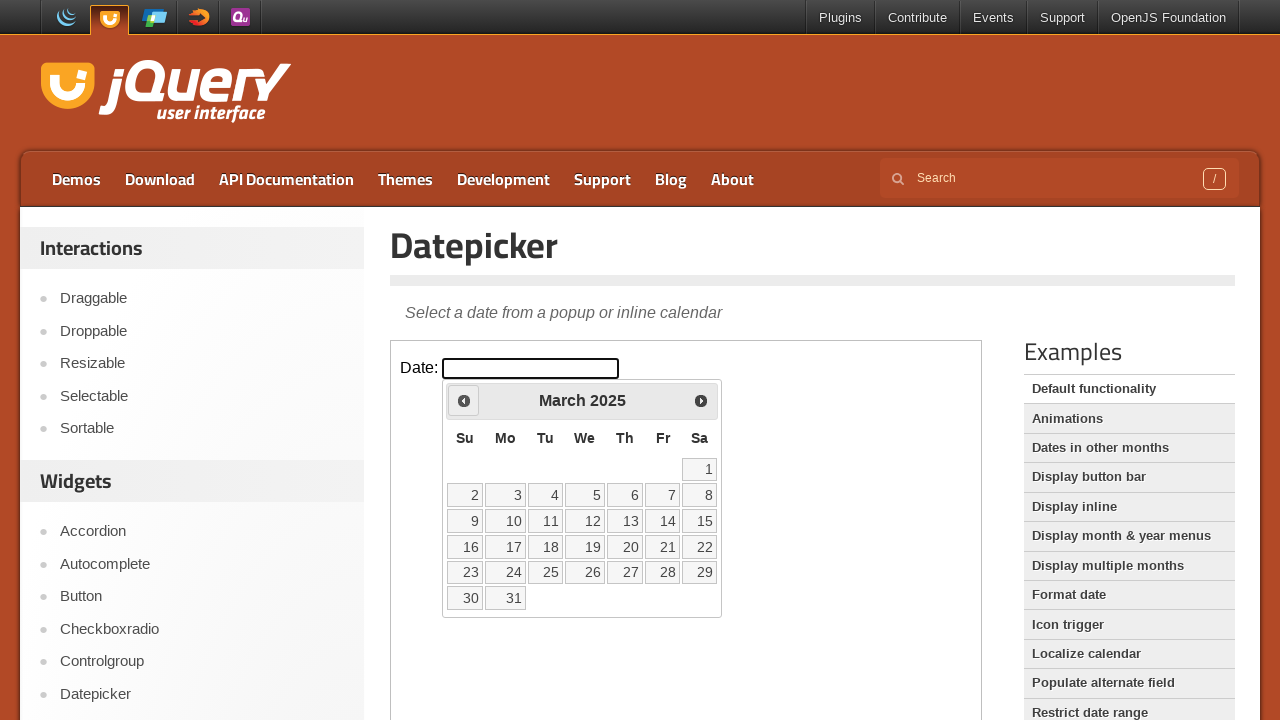

Checked current datepicker position: March 2025
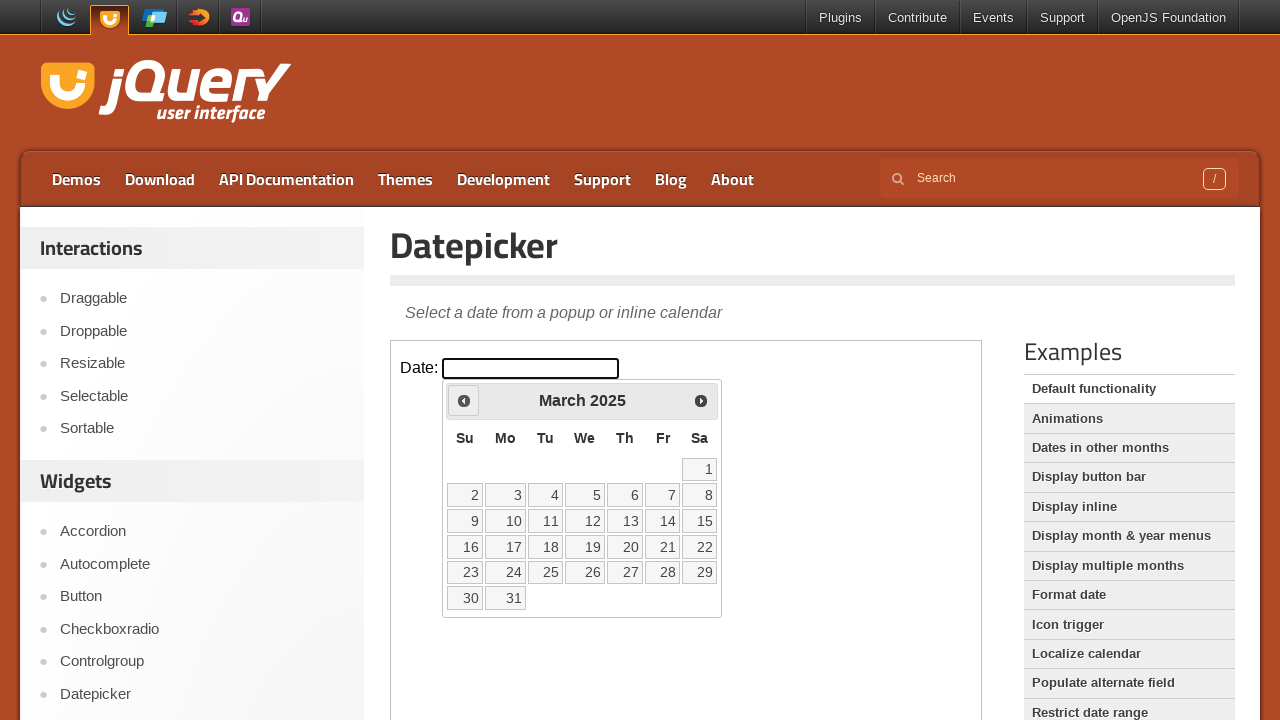

Clicked previous button to navigate towards May 2022 at (464, 400) on iframe >> nth=0 >> internal:control=enter-frame >> a[data-handler='prev']
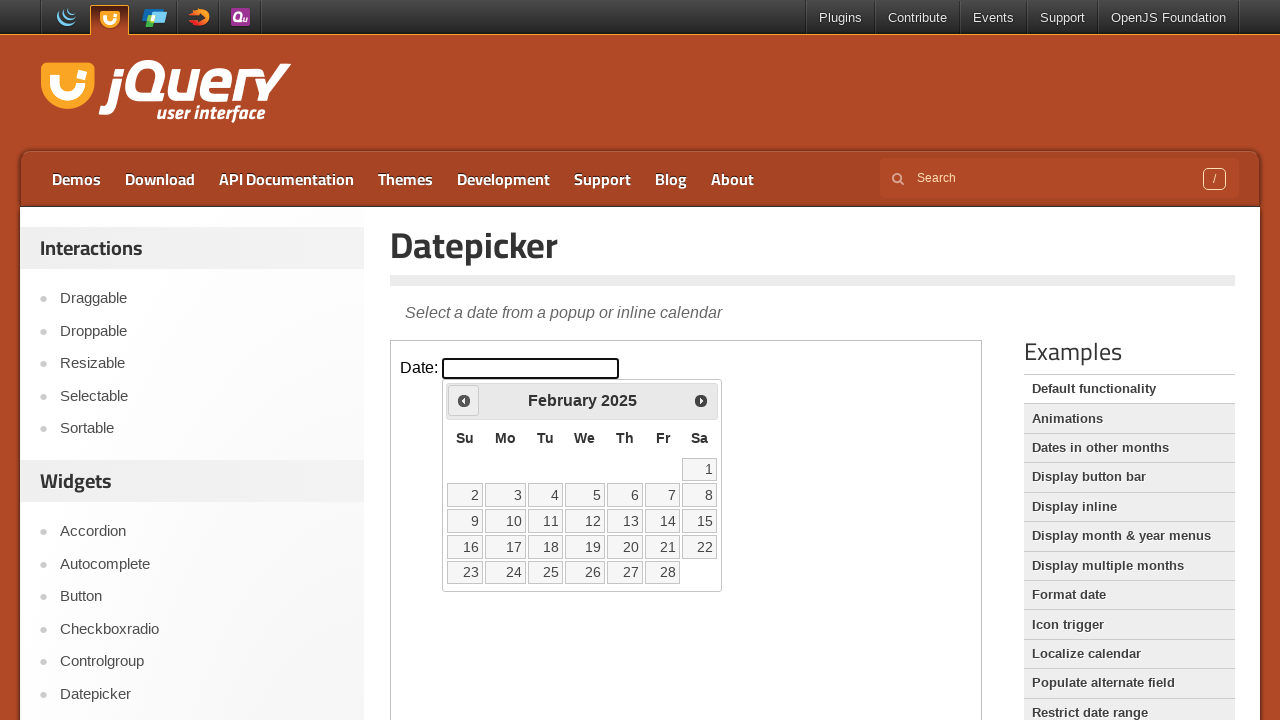

Checked current datepicker position: February 2025
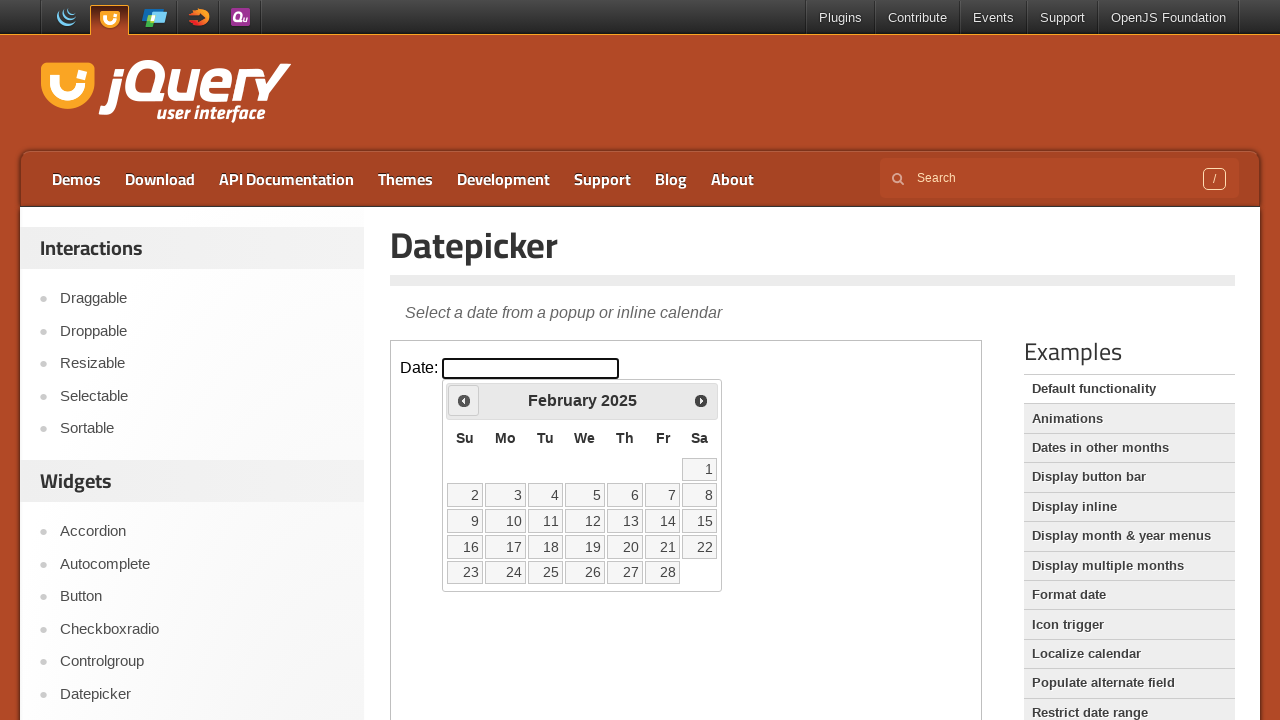

Clicked previous button to navigate towards May 2022 at (464, 400) on iframe >> nth=0 >> internal:control=enter-frame >> a[data-handler='prev']
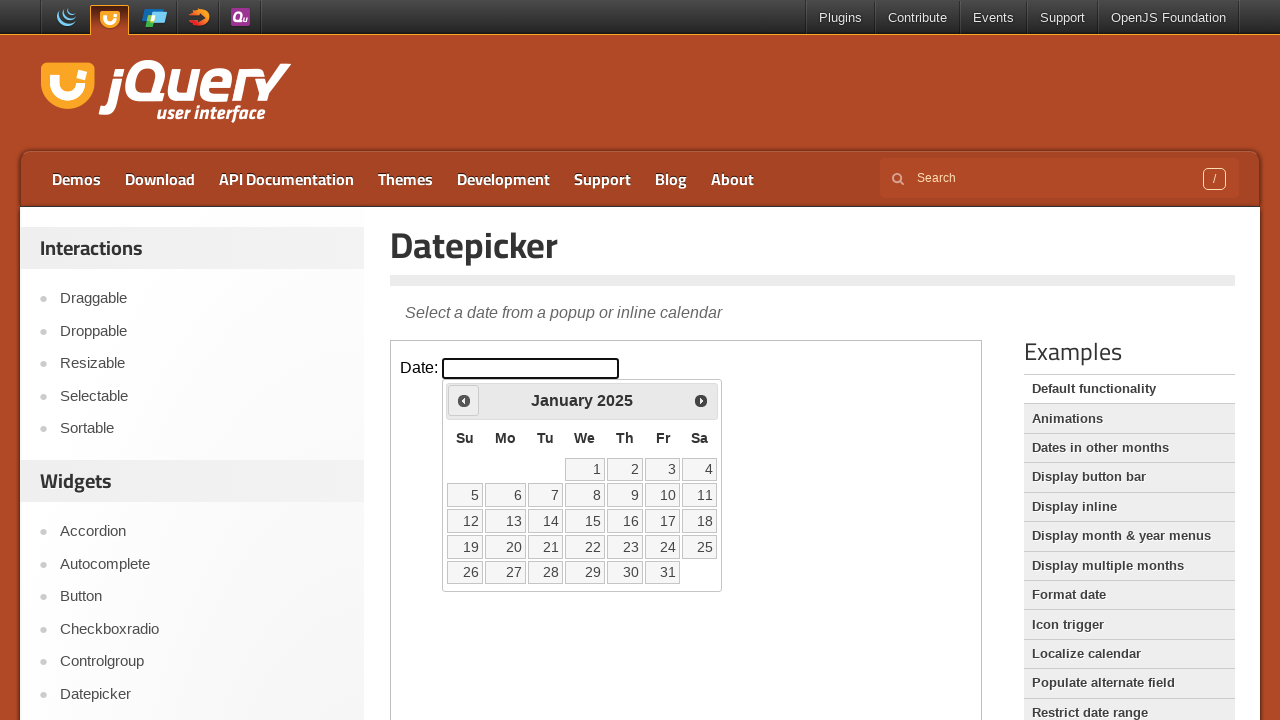

Checked current datepicker position: January 2025
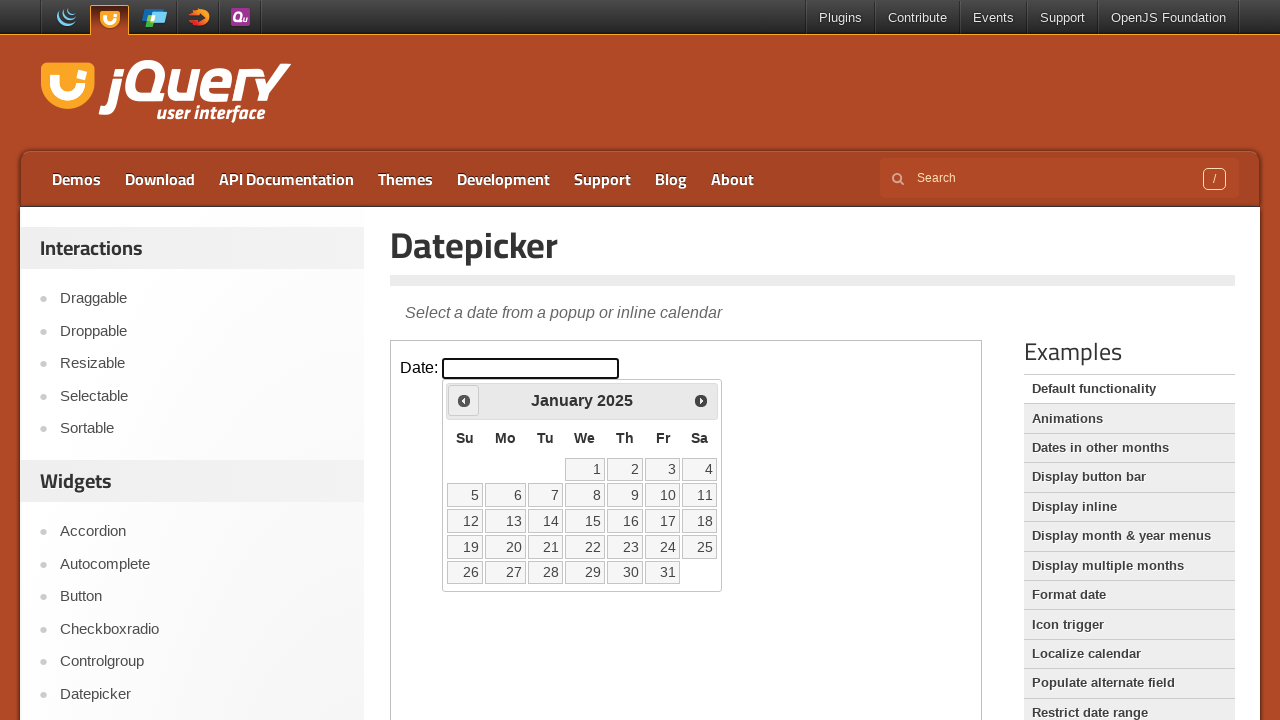

Clicked previous button to navigate towards May 2022 at (464, 400) on iframe >> nth=0 >> internal:control=enter-frame >> a[data-handler='prev']
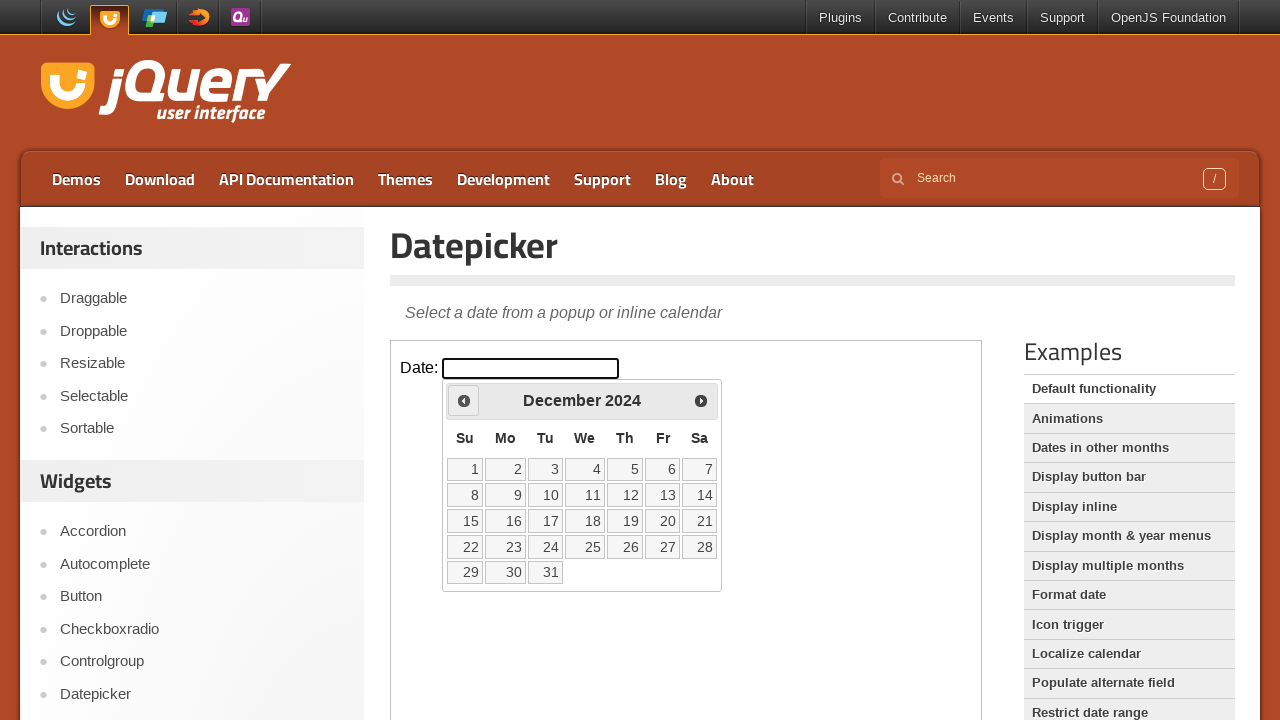

Checked current datepicker position: December 2024
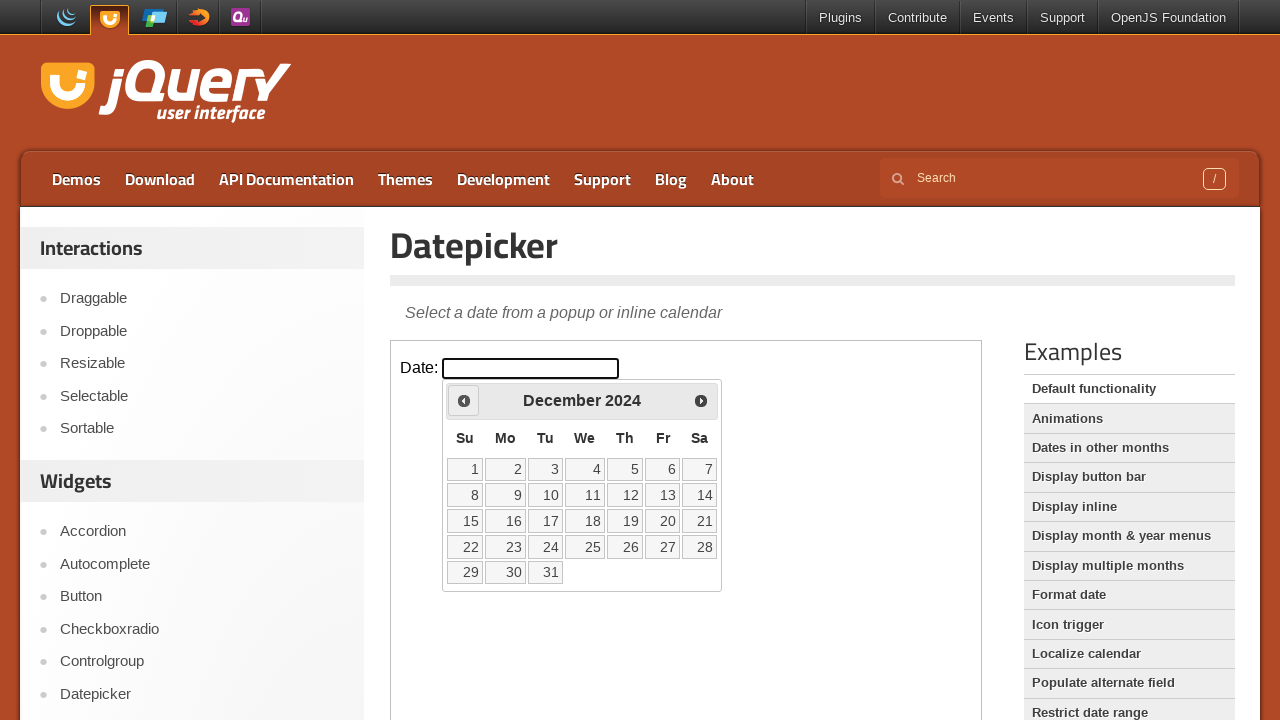

Clicked previous button to navigate towards May 2022 at (464, 400) on iframe >> nth=0 >> internal:control=enter-frame >> a[data-handler='prev']
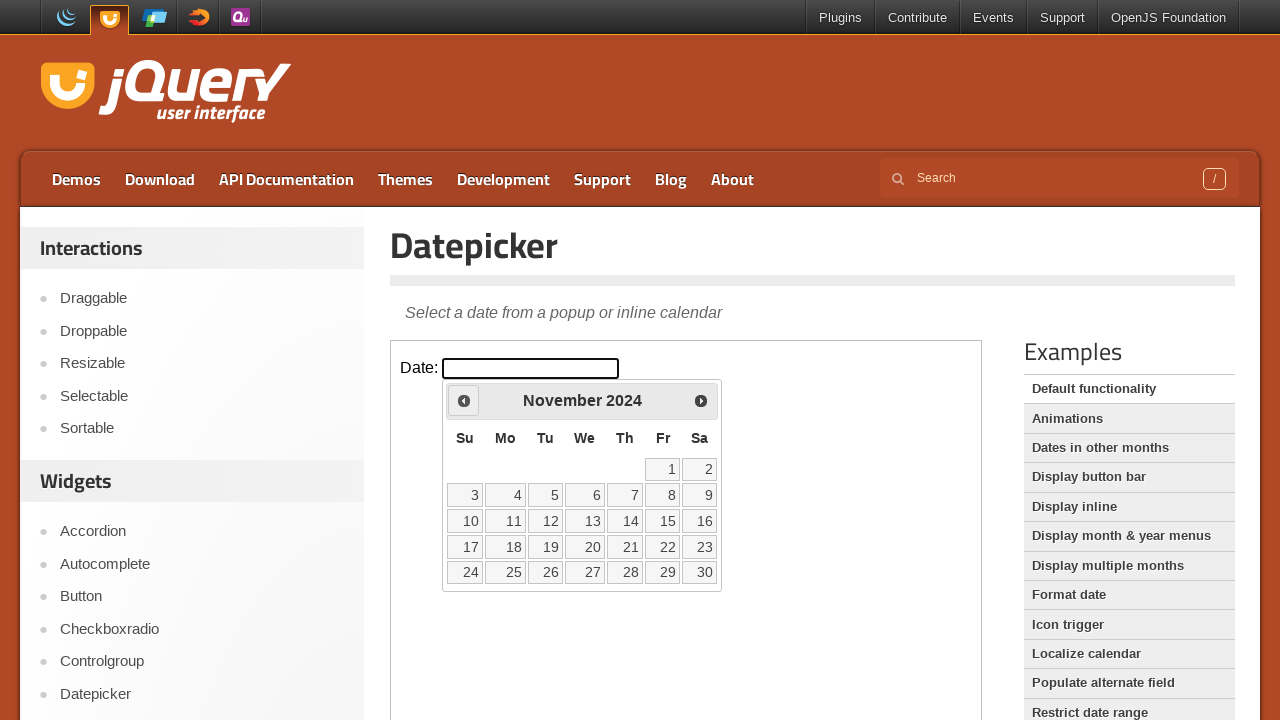

Checked current datepicker position: November 2024
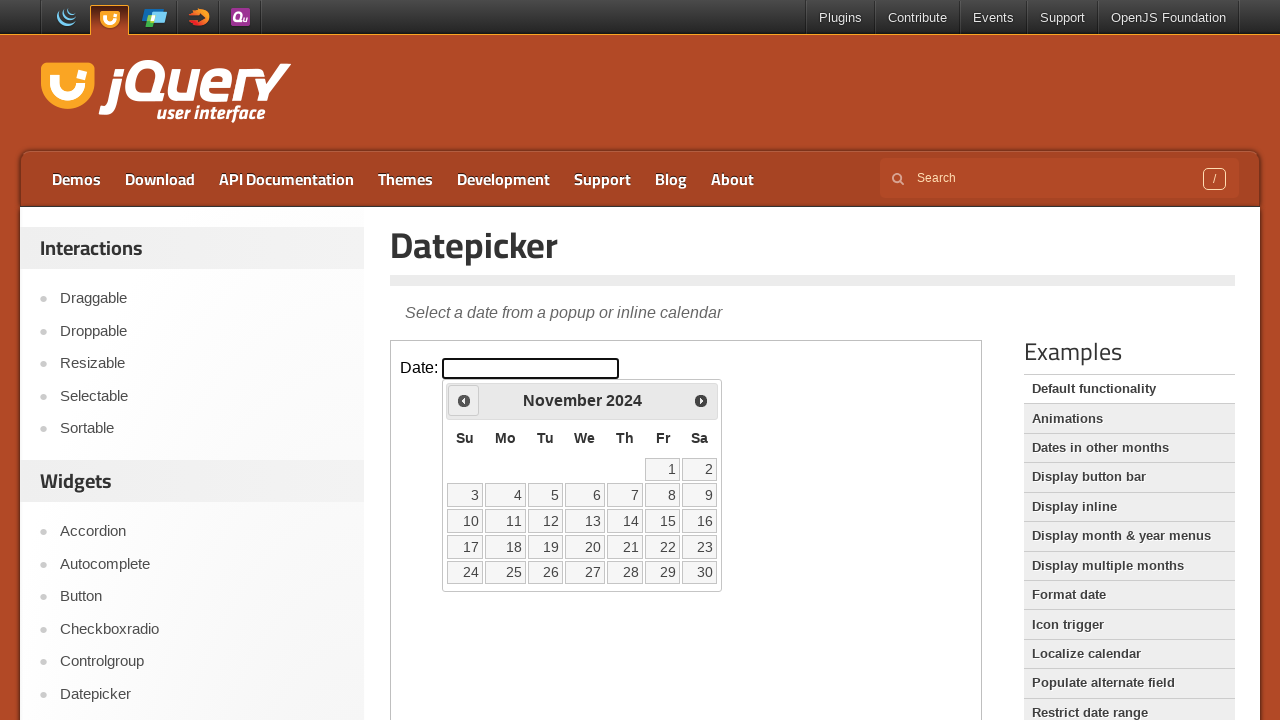

Clicked previous button to navigate towards May 2022 at (464, 400) on iframe >> nth=0 >> internal:control=enter-frame >> a[data-handler='prev']
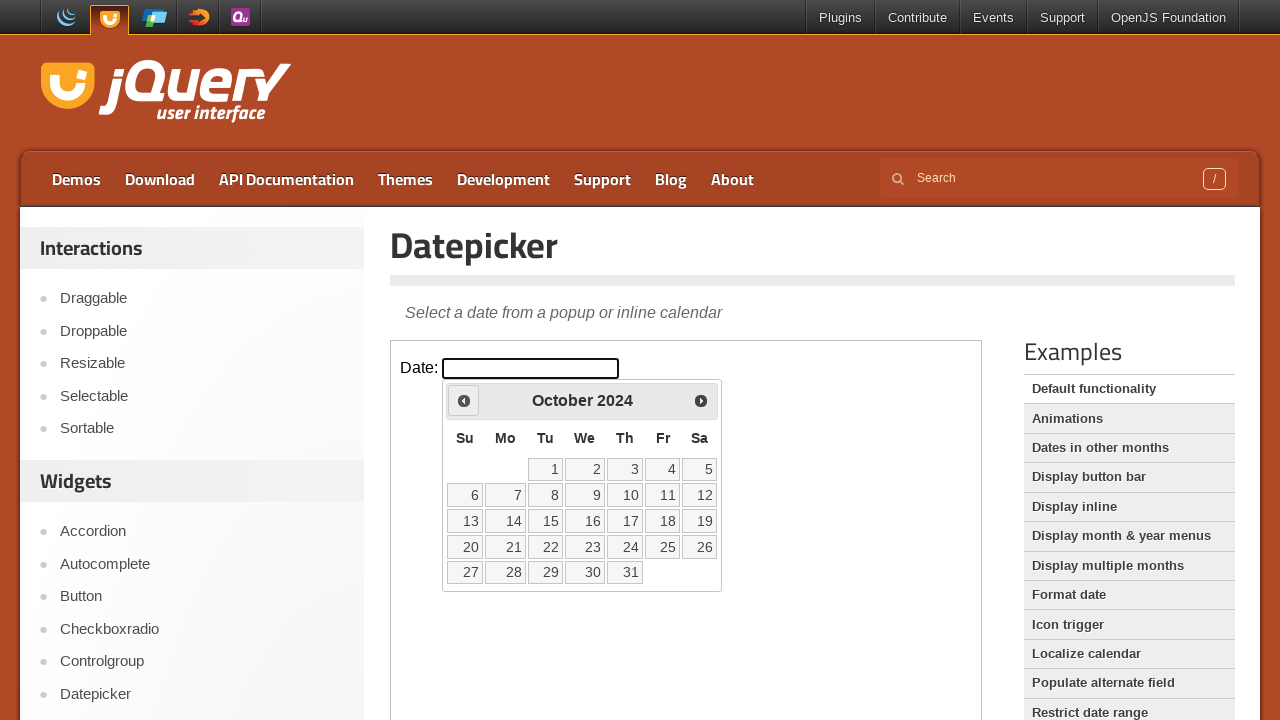

Checked current datepicker position: October 2024
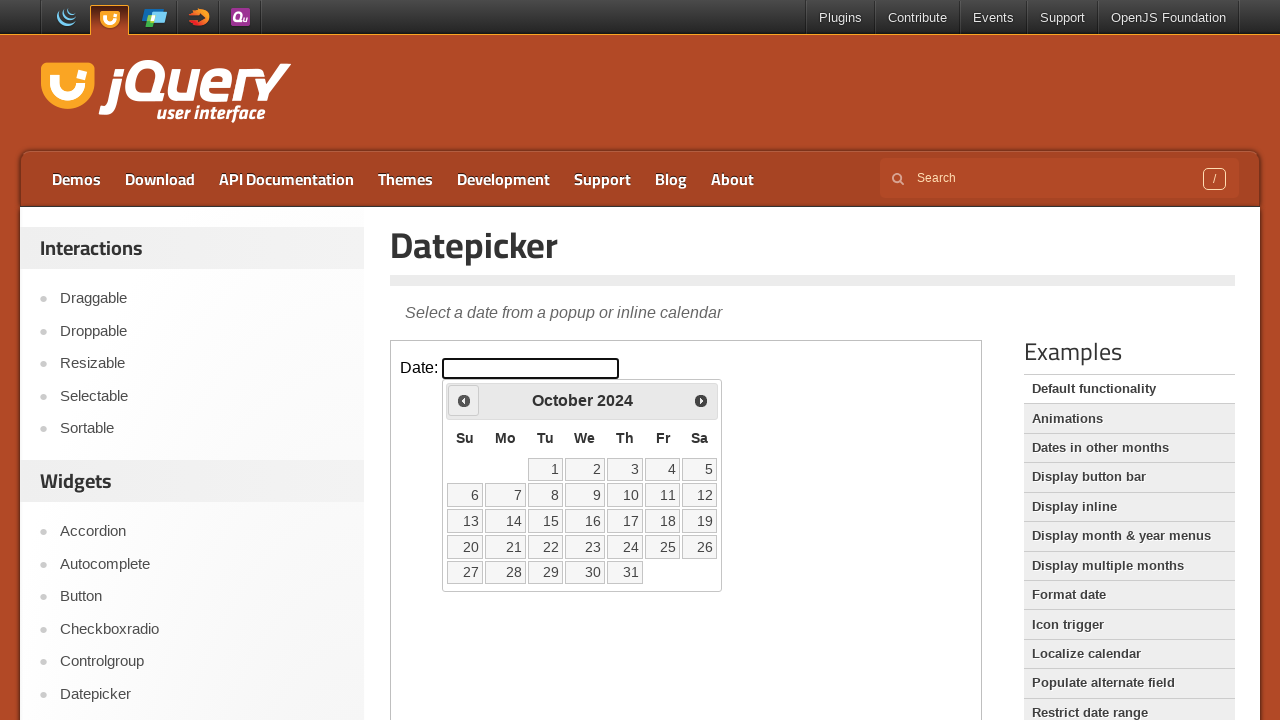

Clicked previous button to navigate towards May 2022 at (464, 400) on iframe >> nth=0 >> internal:control=enter-frame >> a[data-handler='prev']
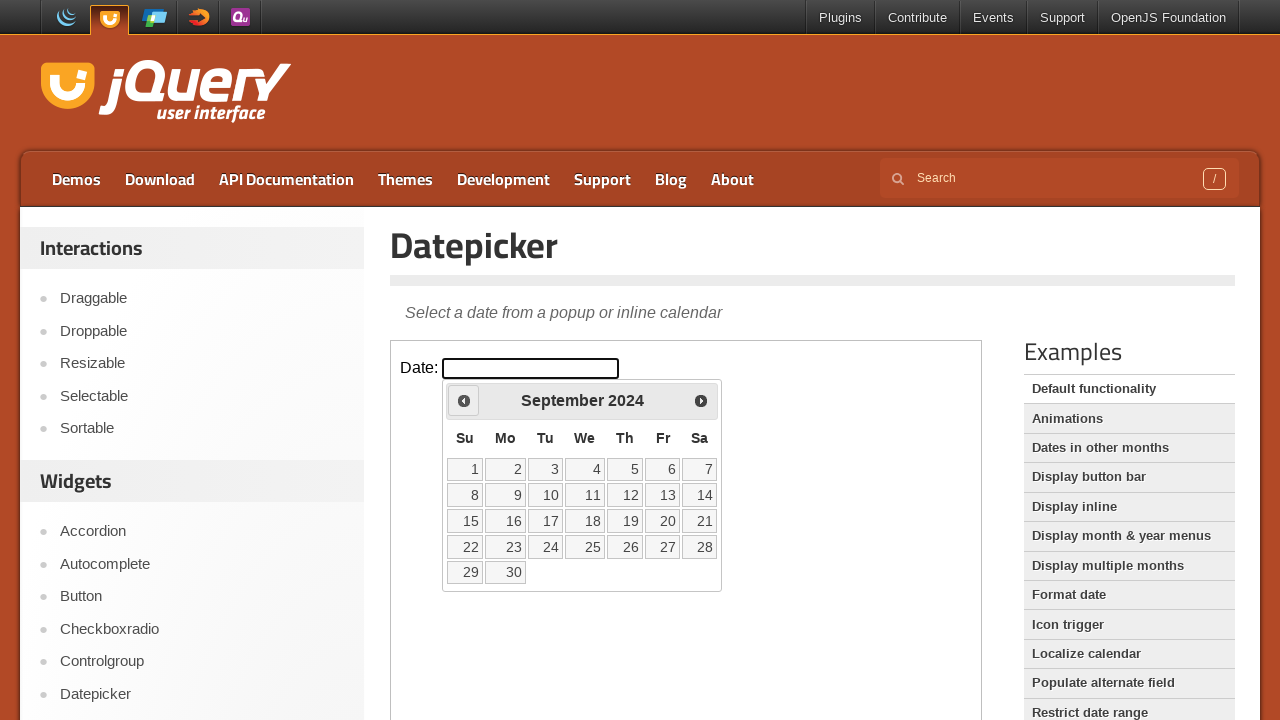

Checked current datepicker position: September 2024
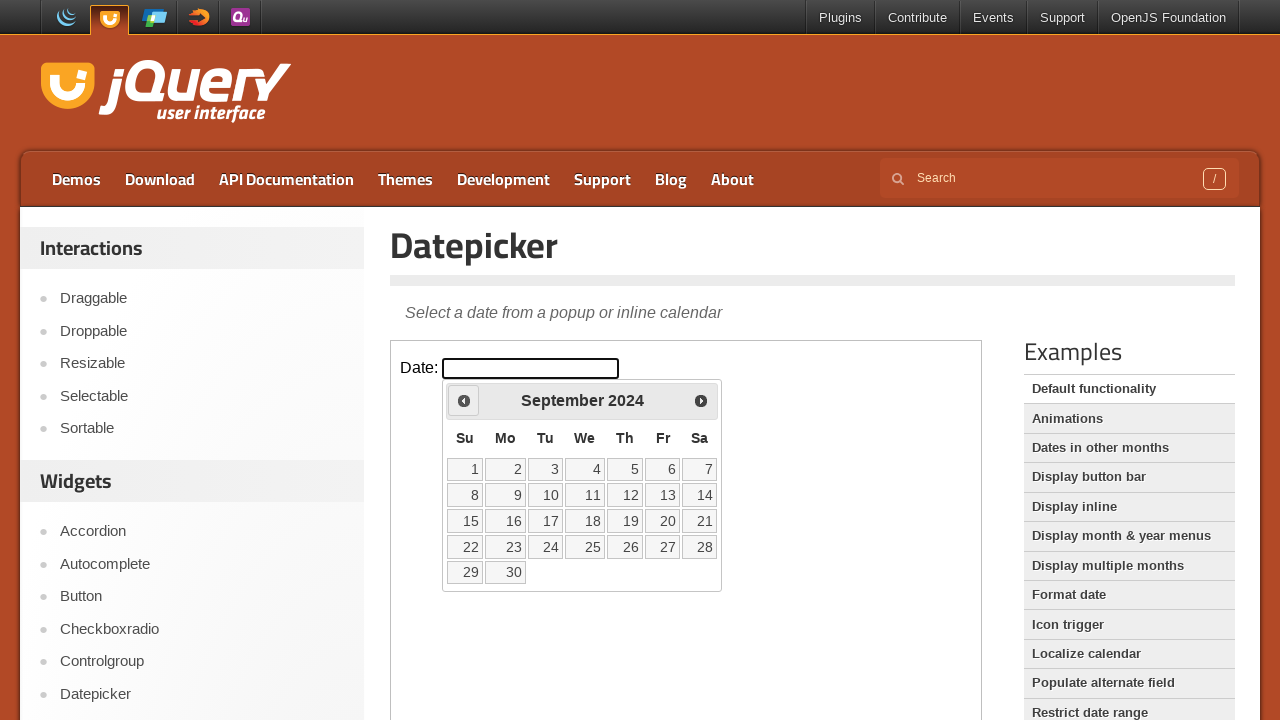

Clicked previous button to navigate towards May 2022 at (464, 400) on iframe >> nth=0 >> internal:control=enter-frame >> a[data-handler='prev']
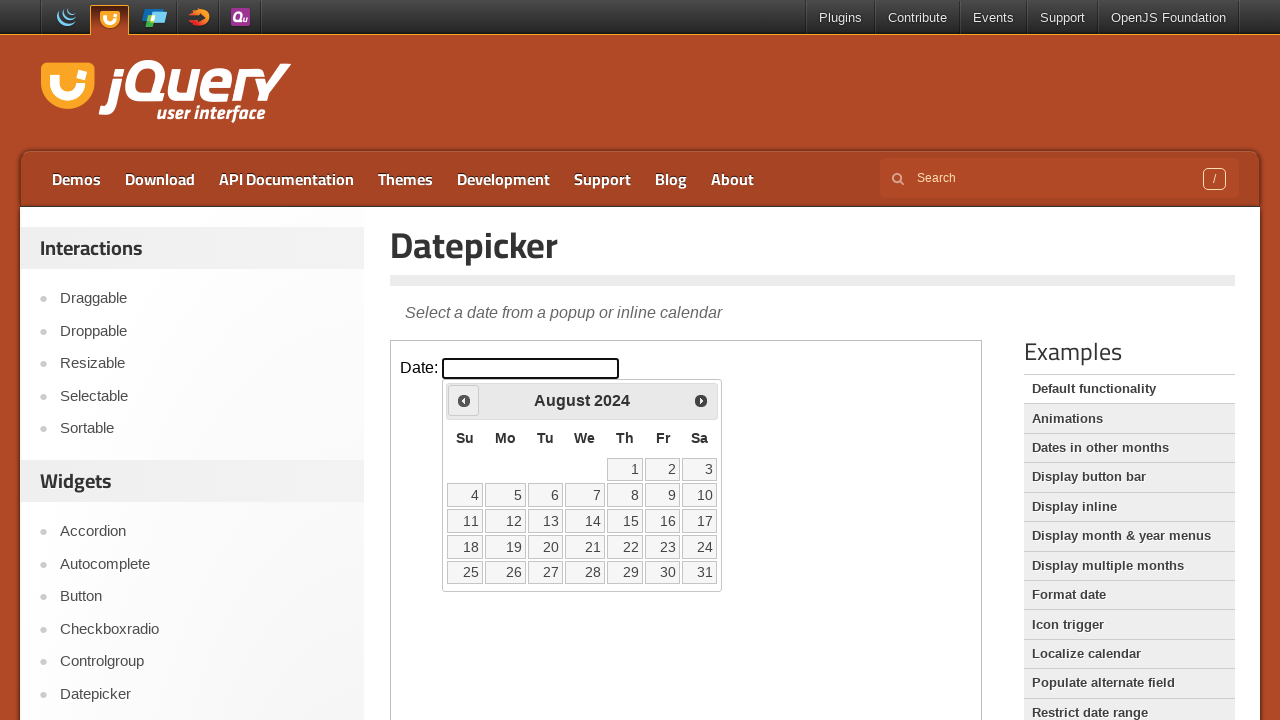

Checked current datepicker position: August 2024
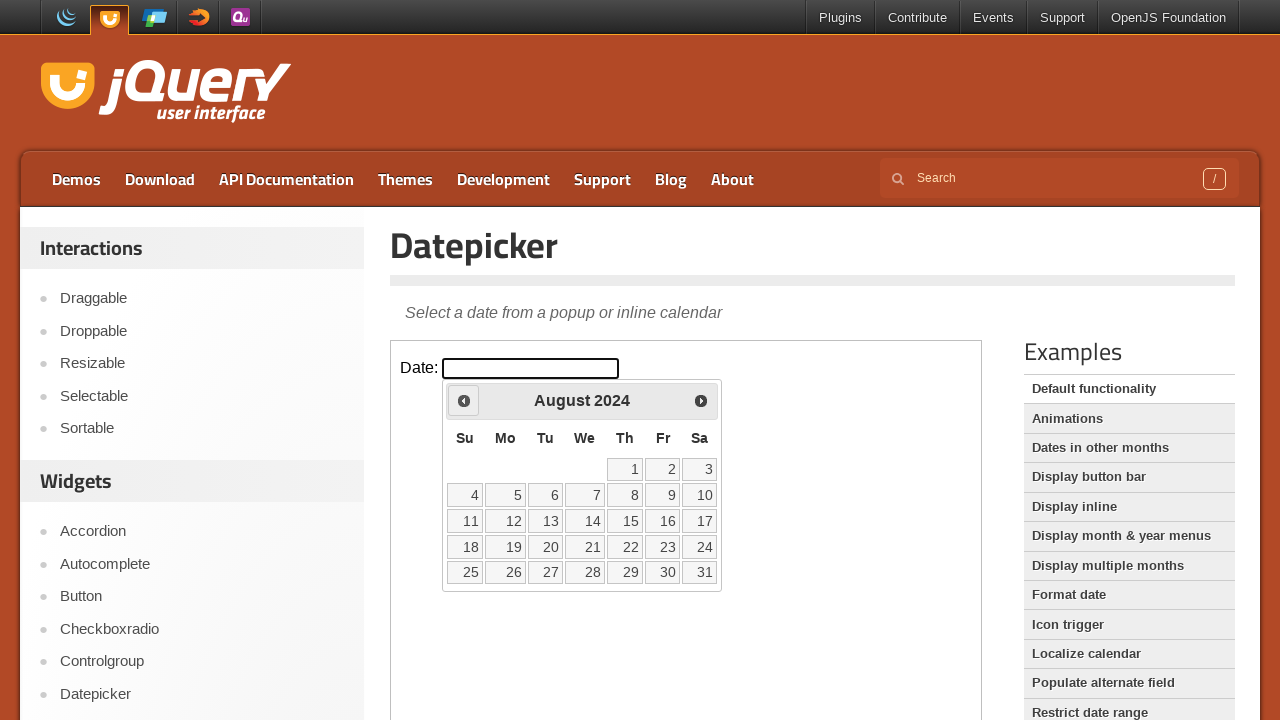

Clicked previous button to navigate towards May 2022 at (464, 400) on iframe >> nth=0 >> internal:control=enter-frame >> a[data-handler='prev']
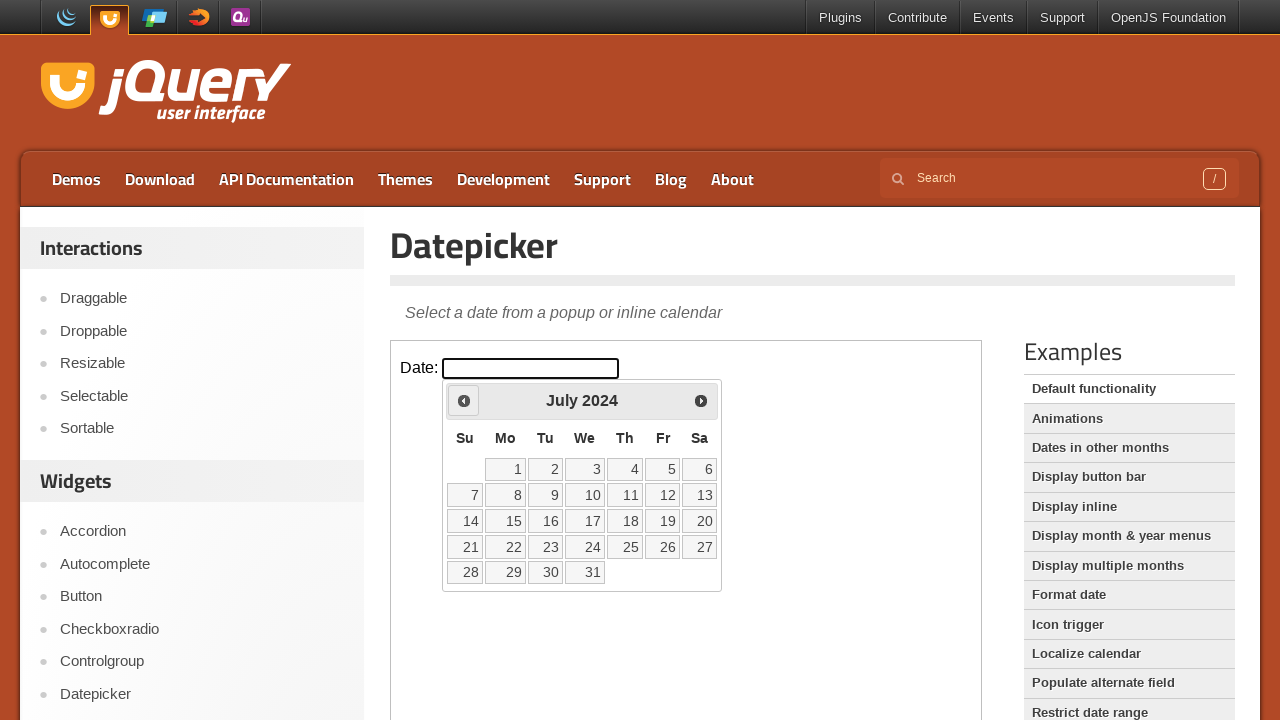

Checked current datepicker position: July 2024
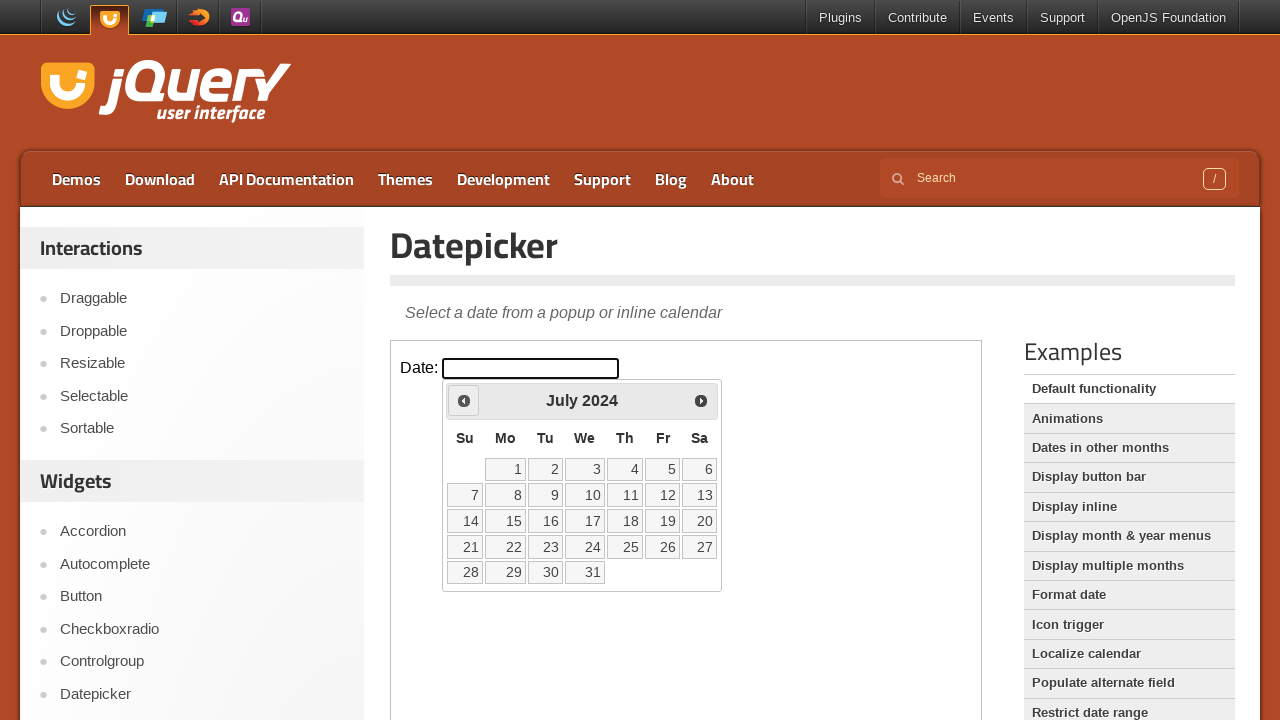

Clicked previous button to navigate towards May 2022 at (464, 400) on iframe >> nth=0 >> internal:control=enter-frame >> a[data-handler='prev']
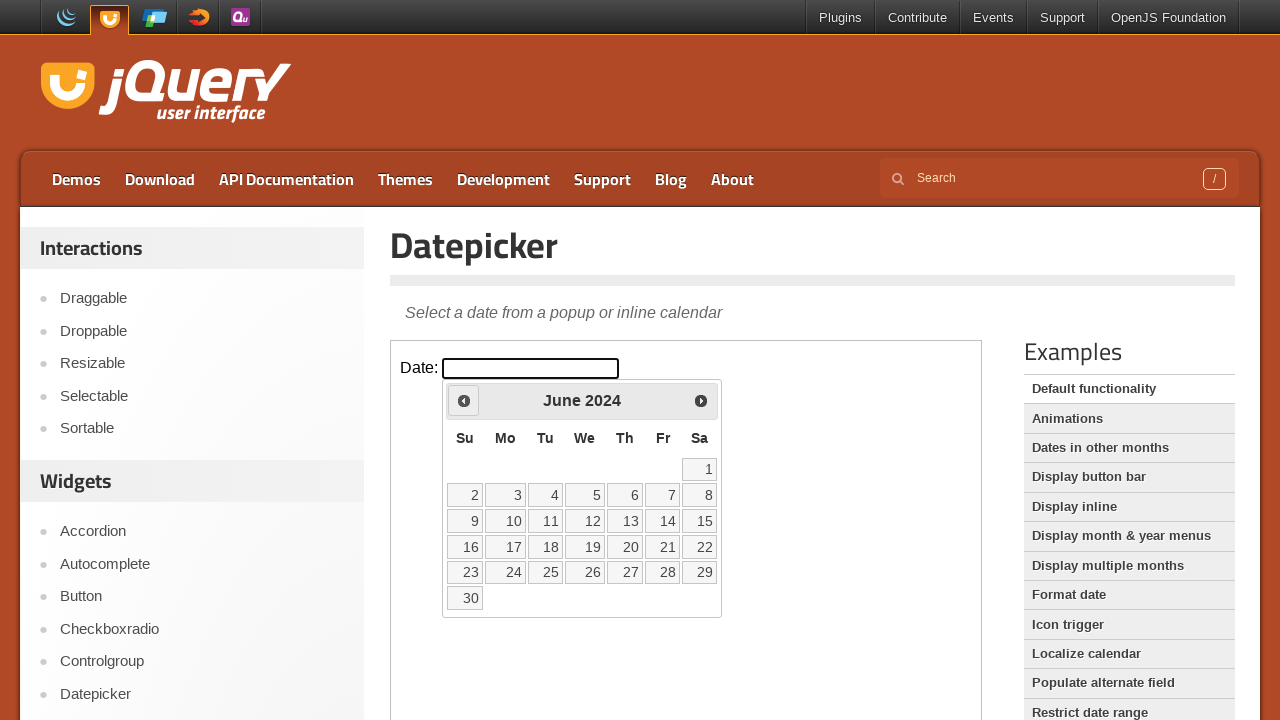

Checked current datepicker position: June 2024
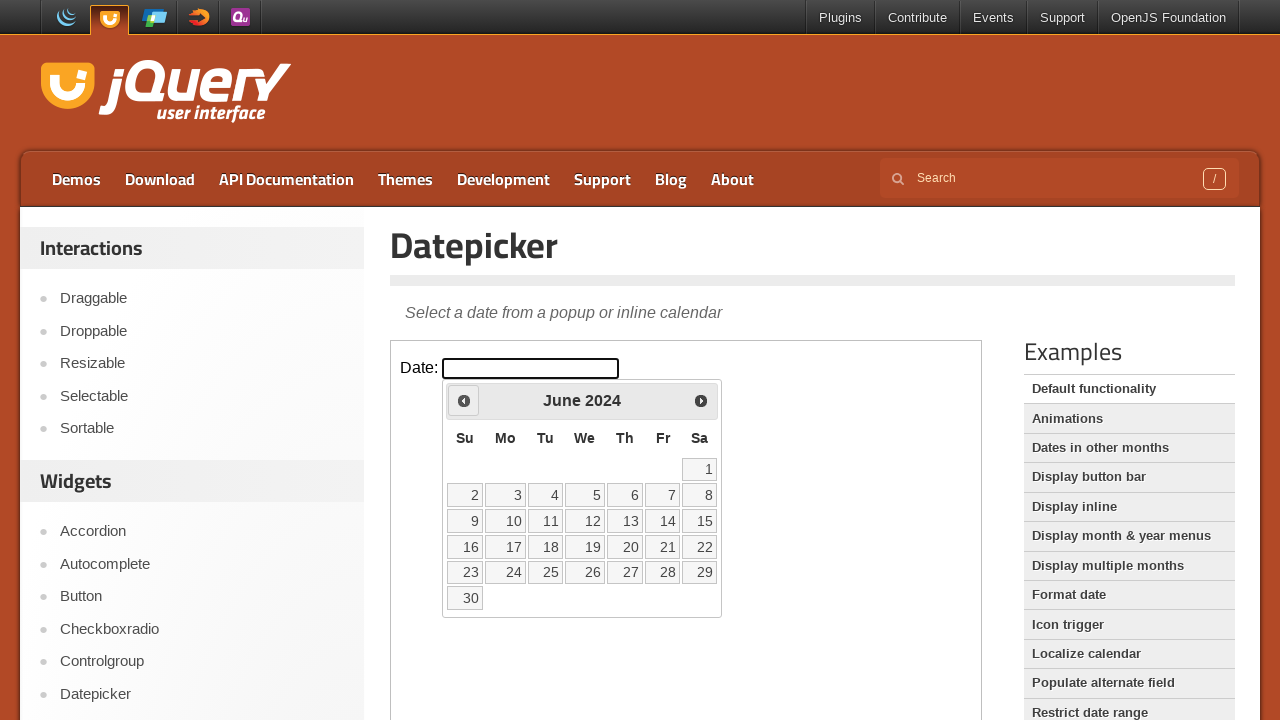

Clicked previous button to navigate towards May 2022 at (464, 400) on iframe >> nth=0 >> internal:control=enter-frame >> a[data-handler='prev']
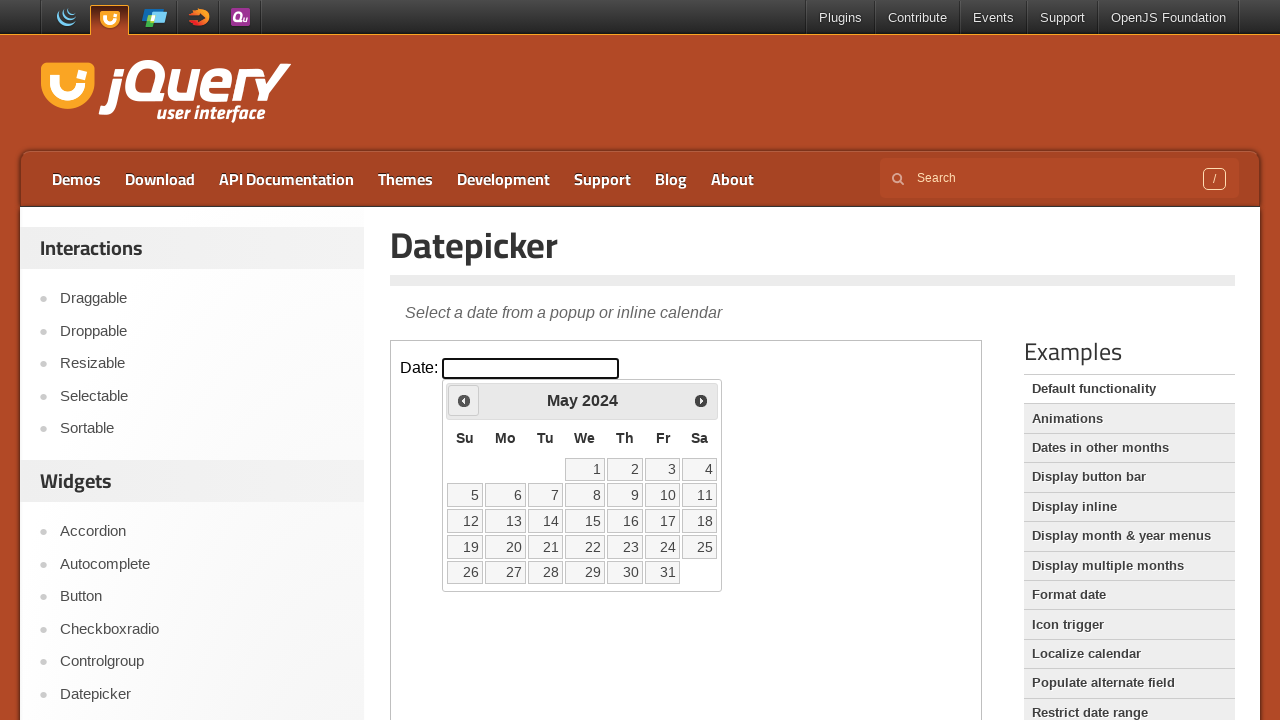

Checked current datepicker position: May 2024
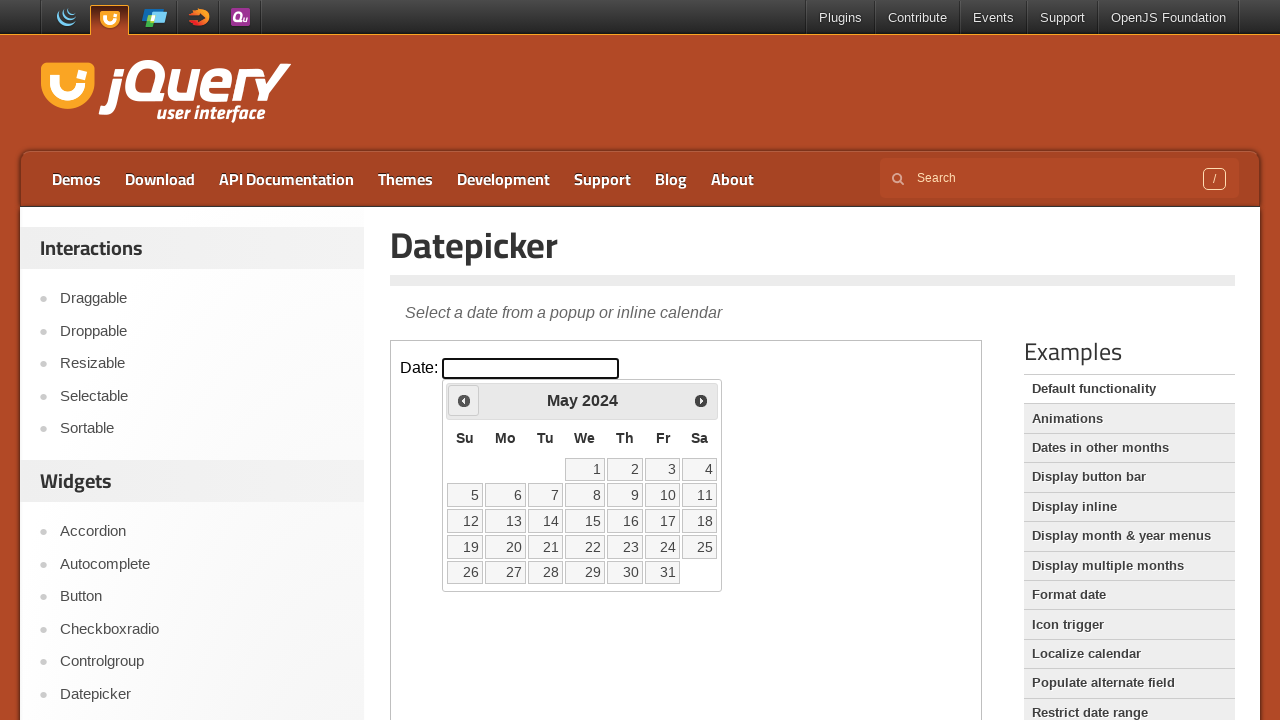

Clicked previous button to navigate towards May 2022 at (464, 400) on iframe >> nth=0 >> internal:control=enter-frame >> a[data-handler='prev']
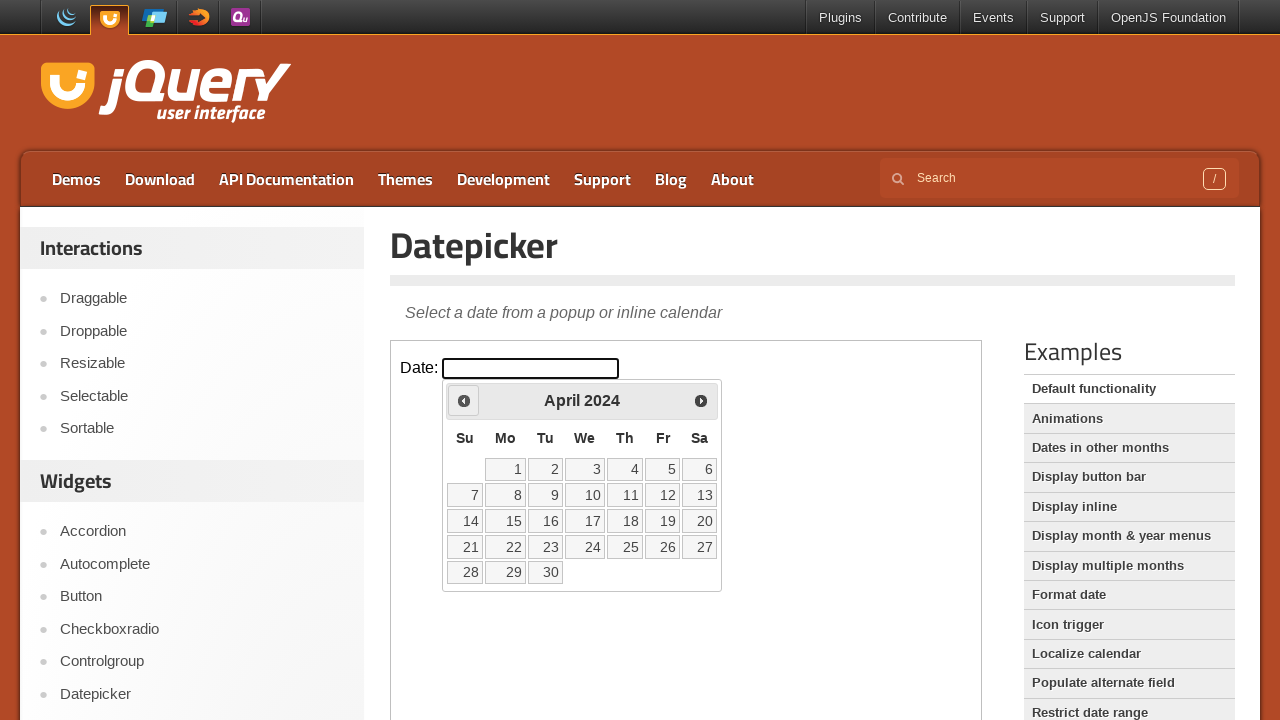

Checked current datepicker position: April 2024
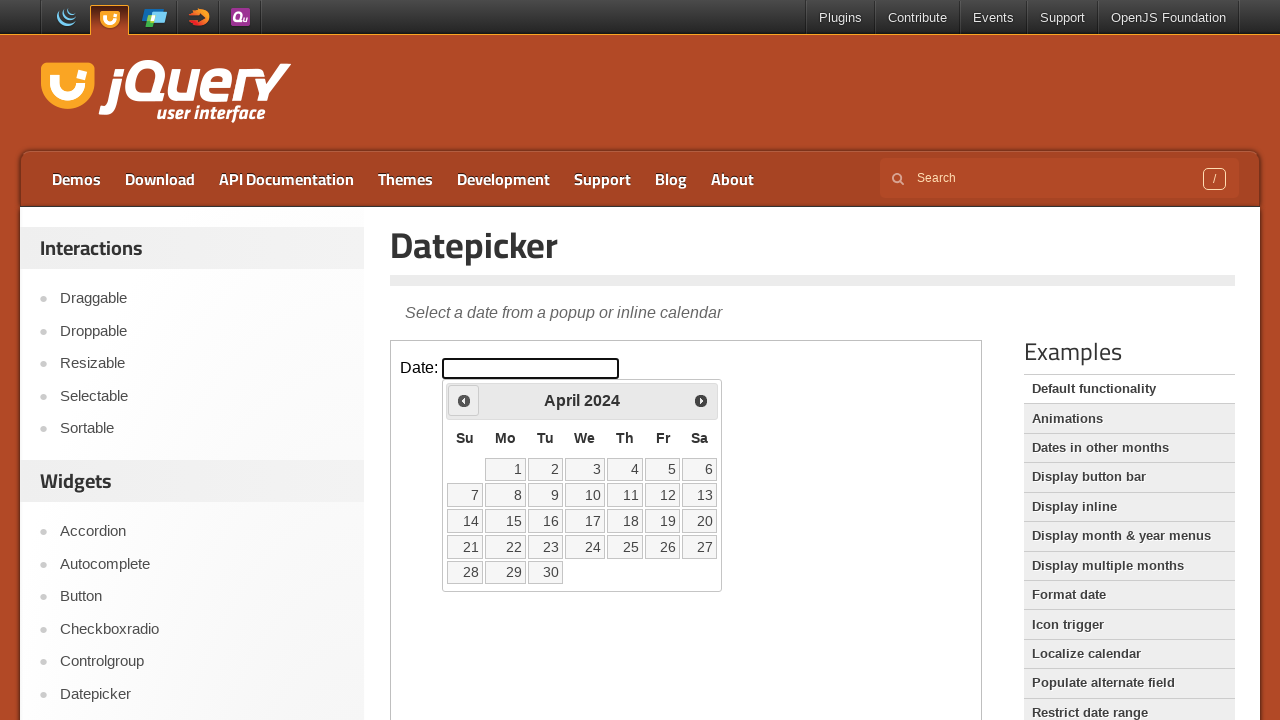

Clicked previous button to navigate towards May 2022 at (464, 400) on iframe >> nth=0 >> internal:control=enter-frame >> a[data-handler='prev']
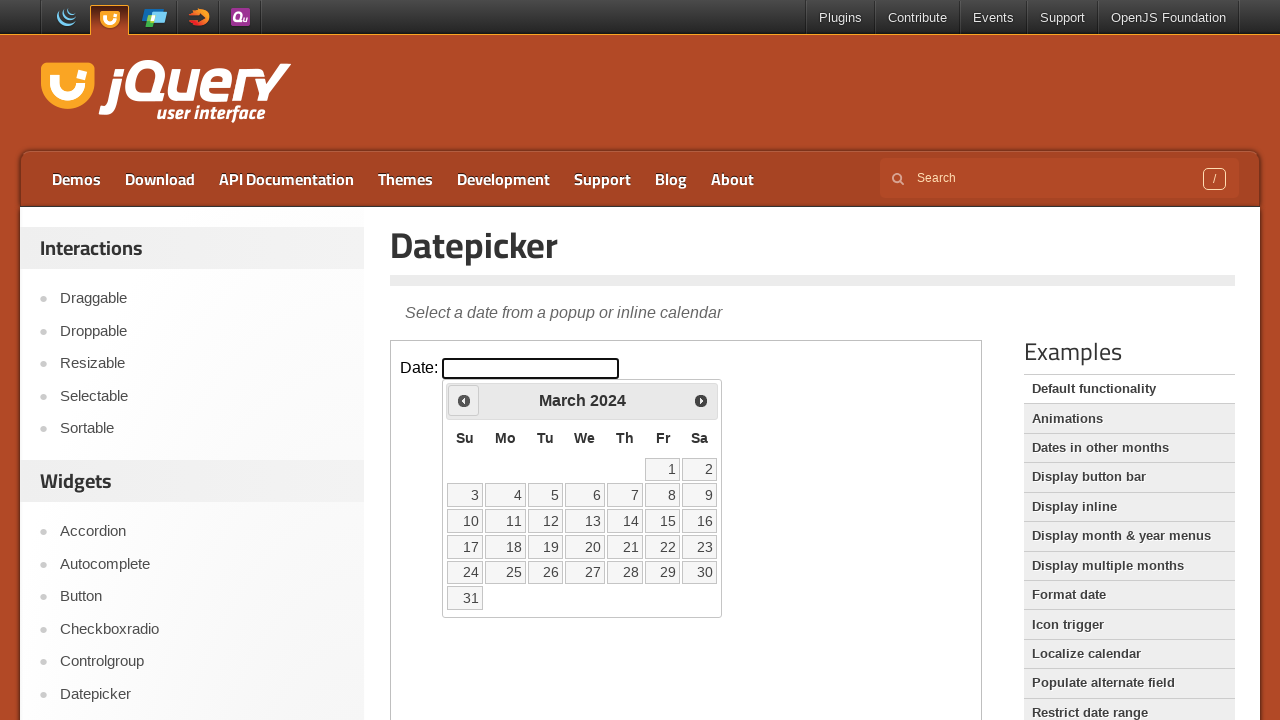

Checked current datepicker position: March 2024
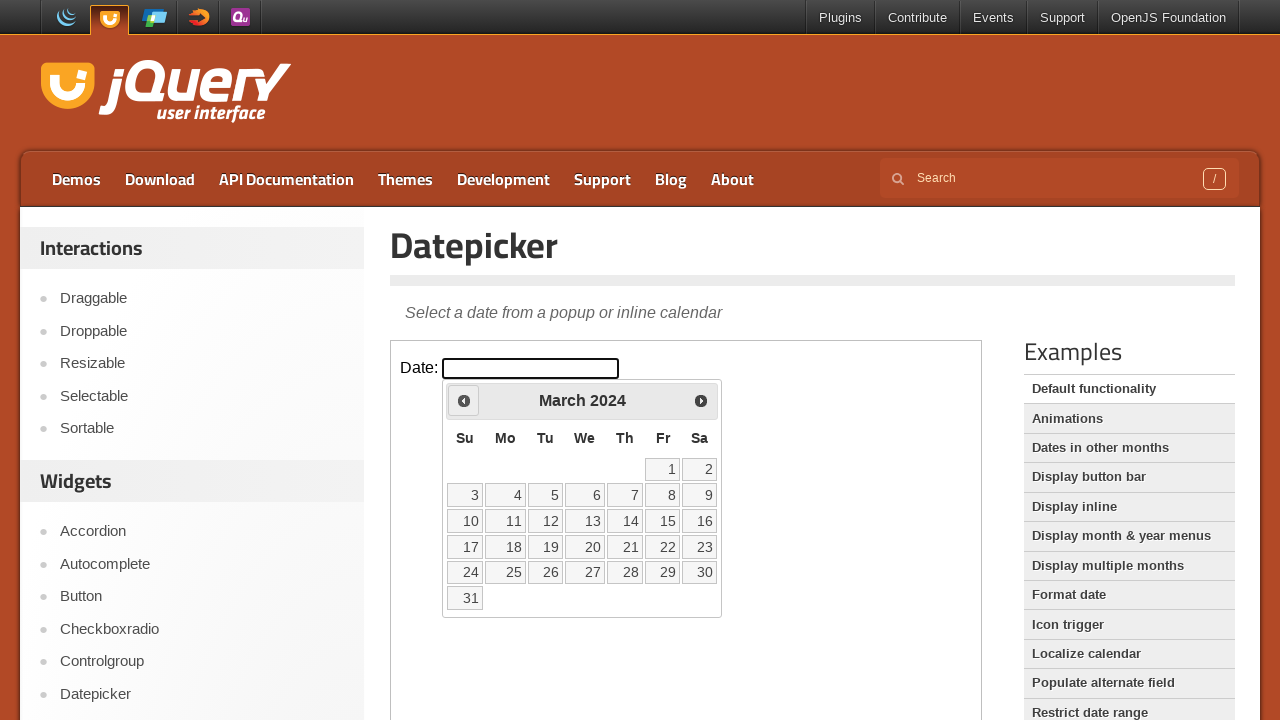

Clicked previous button to navigate towards May 2022 at (464, 400) on iframe >> nth=0 >> internal:control=enter-frame >> a[data-handler='prev']
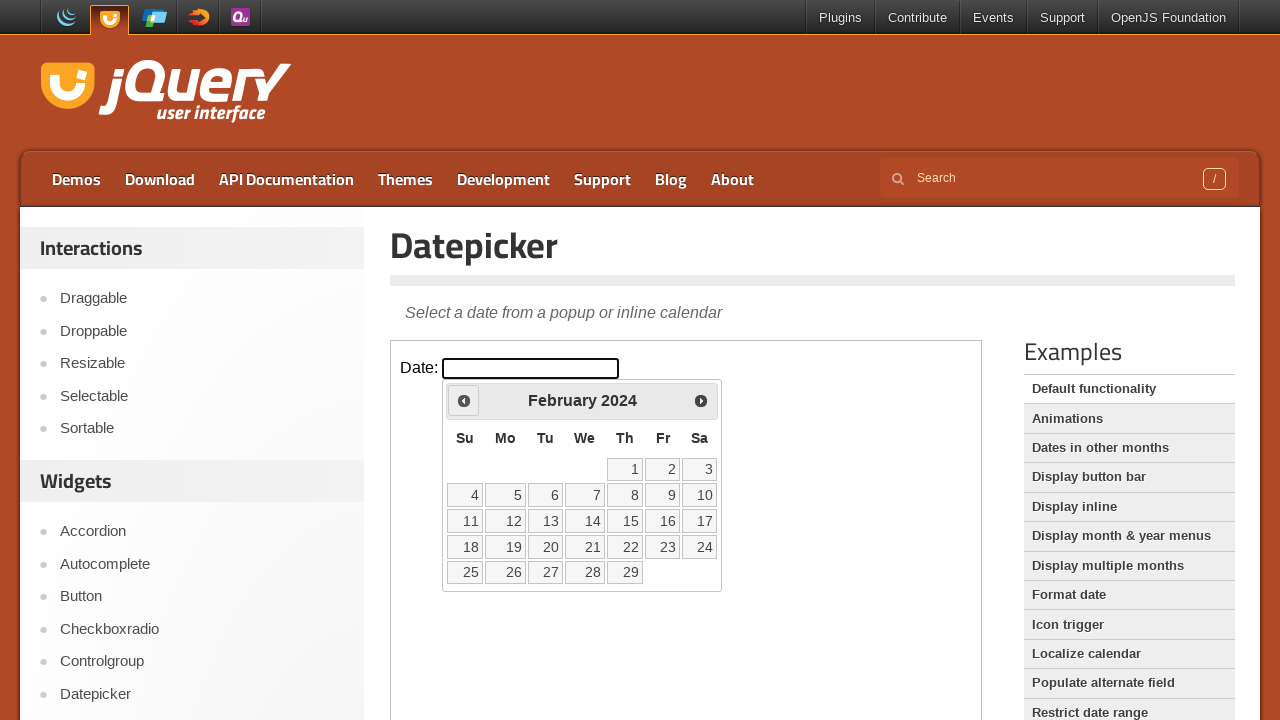

Checked current datepicker position: February 2024
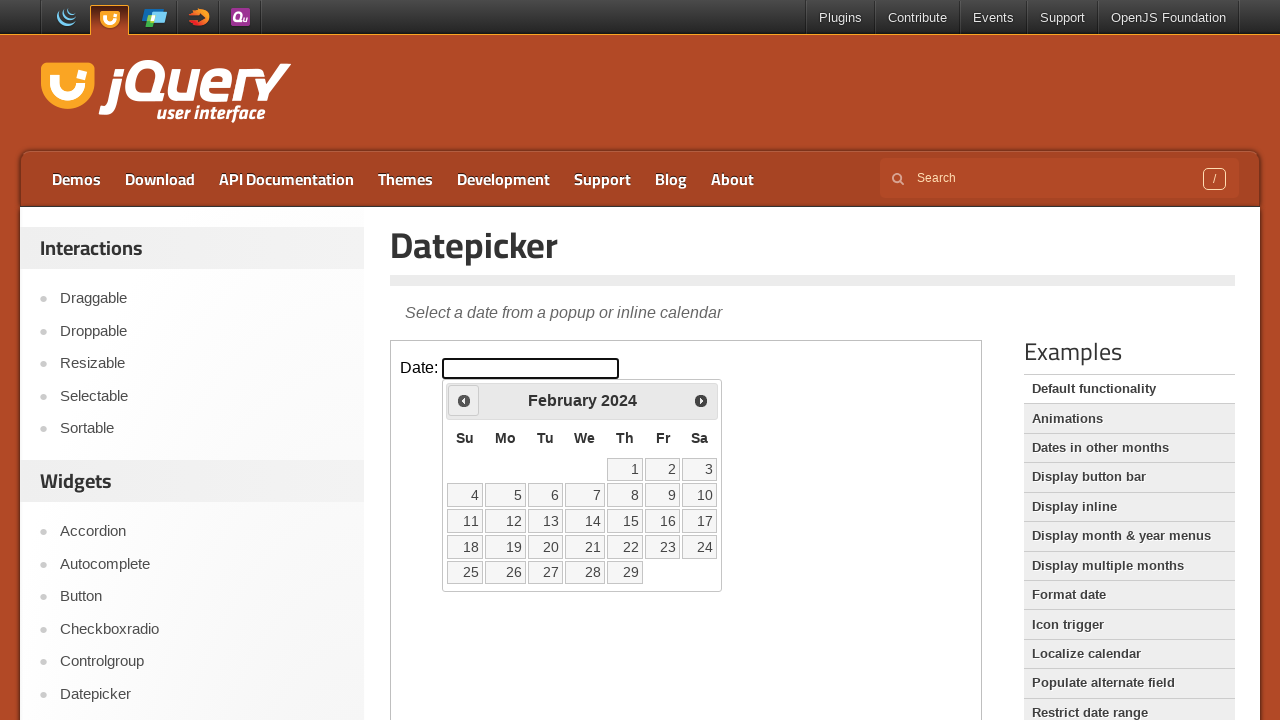

Clicked previous button to navigate towards May 2022 at (464, 400) on iframe >> nth=0 >> internal:control=enter-frame >> a[data-handler='prev']
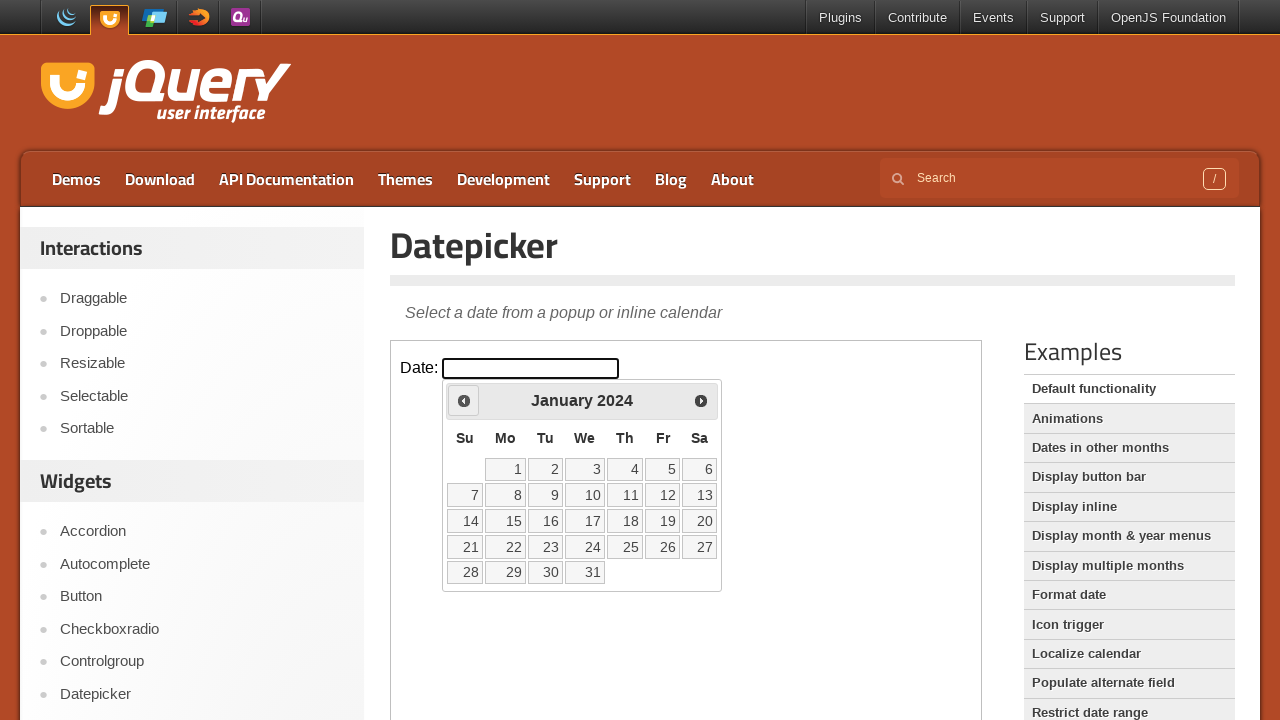

Checked current datepicker position: January 2024
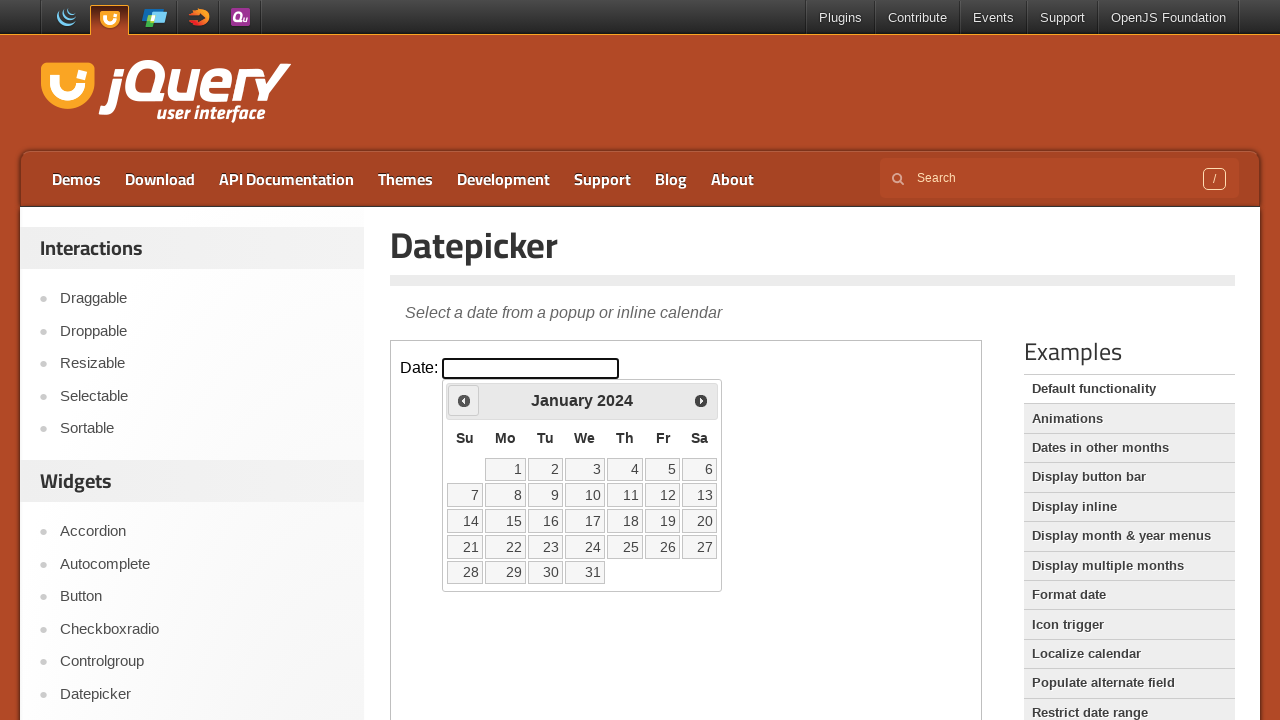

Clicked previous button to navigate towards May 2022 at (464, 400) on iframe >> nth=0 >> internal:control=enter-frame >> a[data-handler='prev']
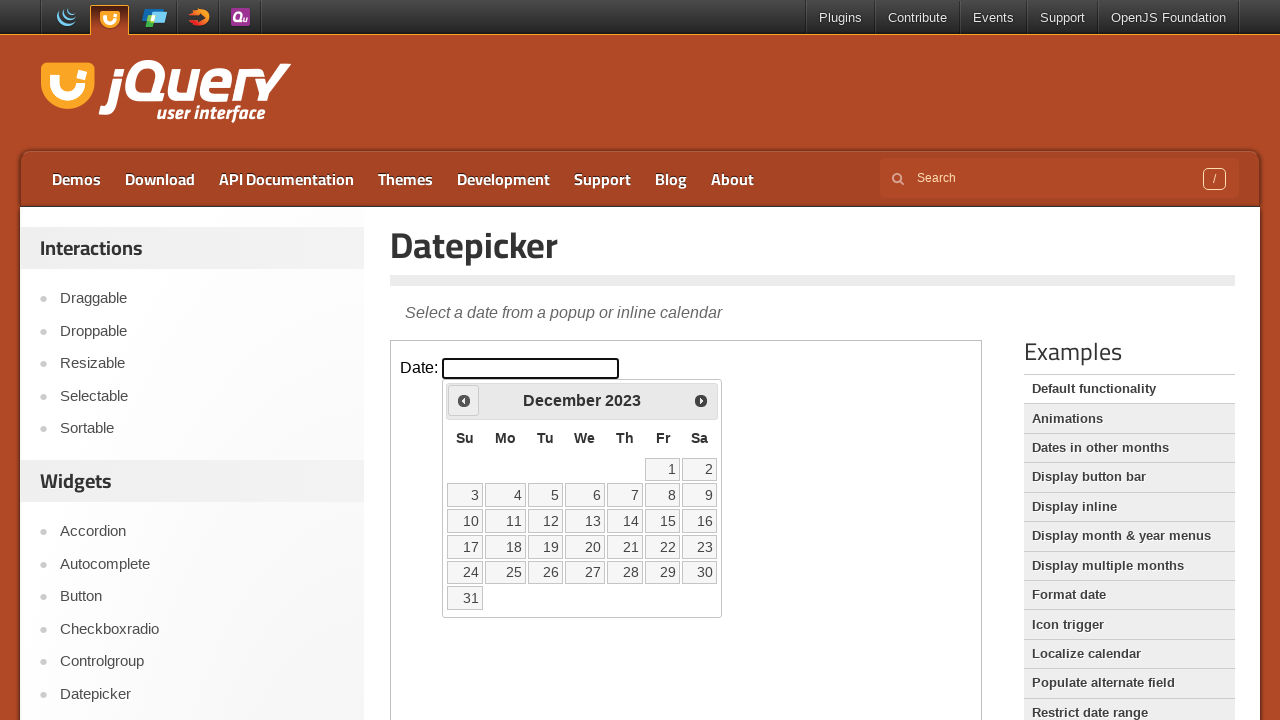

Checked current datepicker position: December 2023
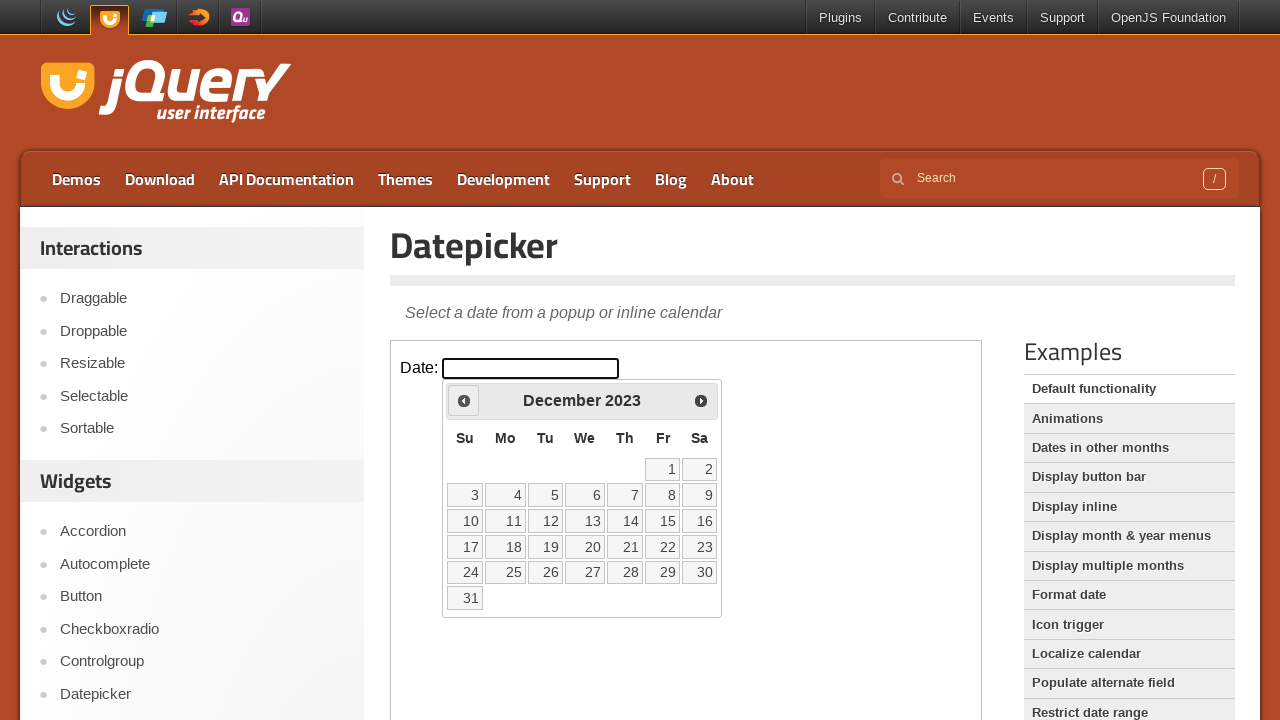

Clicked previous button to navigate towards May 2022 at (464, 400) on iframe >> nth=0 >> internal:control=enter-frame >> a[data-handler='prev']
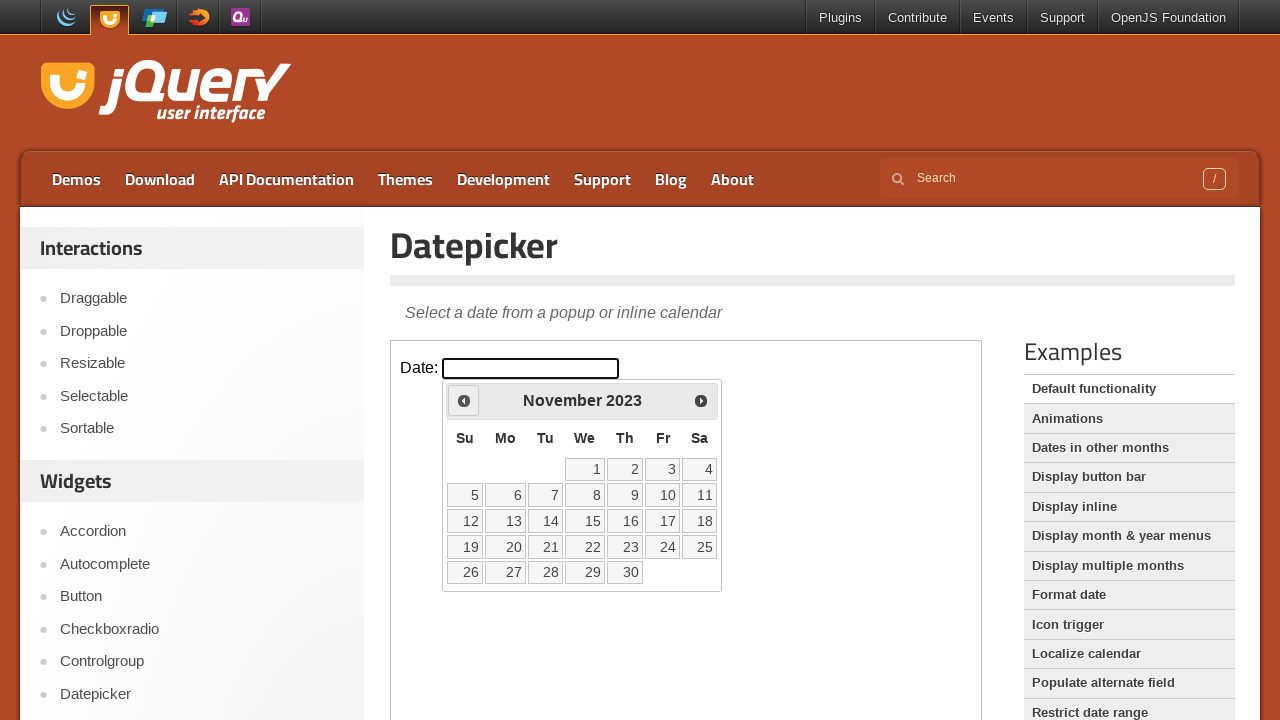

Checked current datepicker position: November 2023
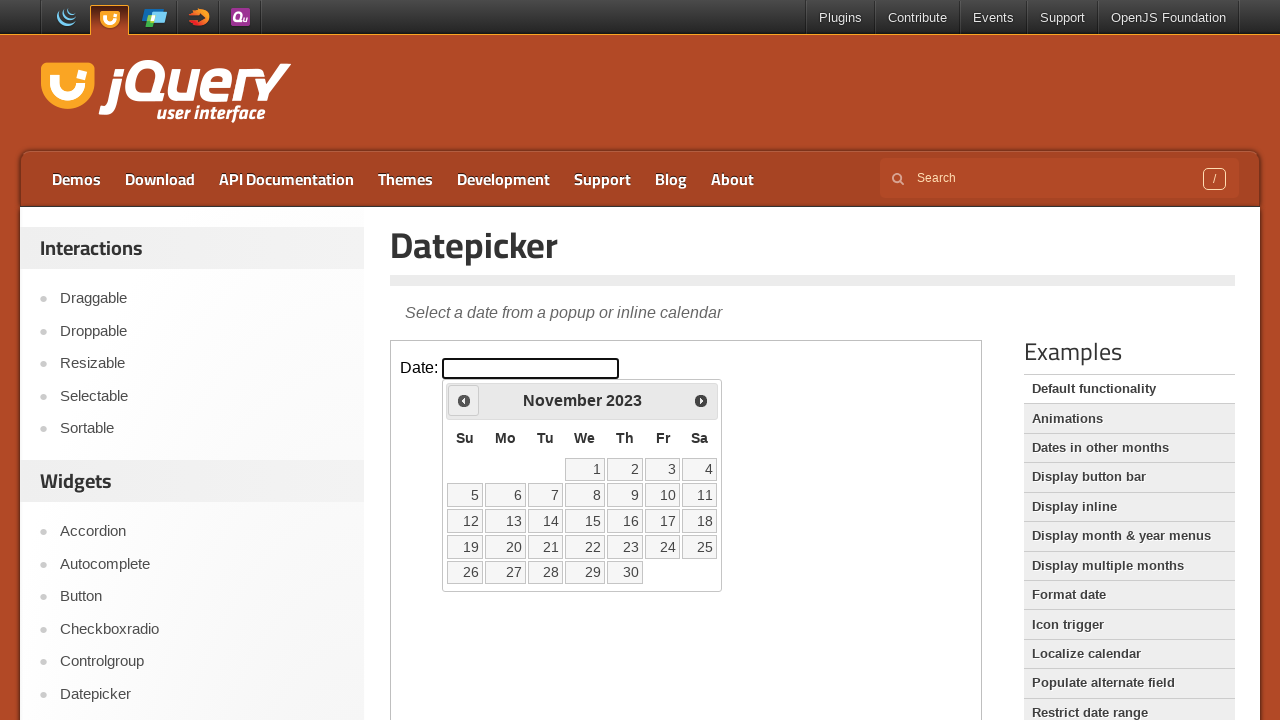

Clicked previous button to navigate towards May 2022 at (464, 400) on iframe >> nth=0 >> internal:control=enter-frame >> a[data-handler='prev']
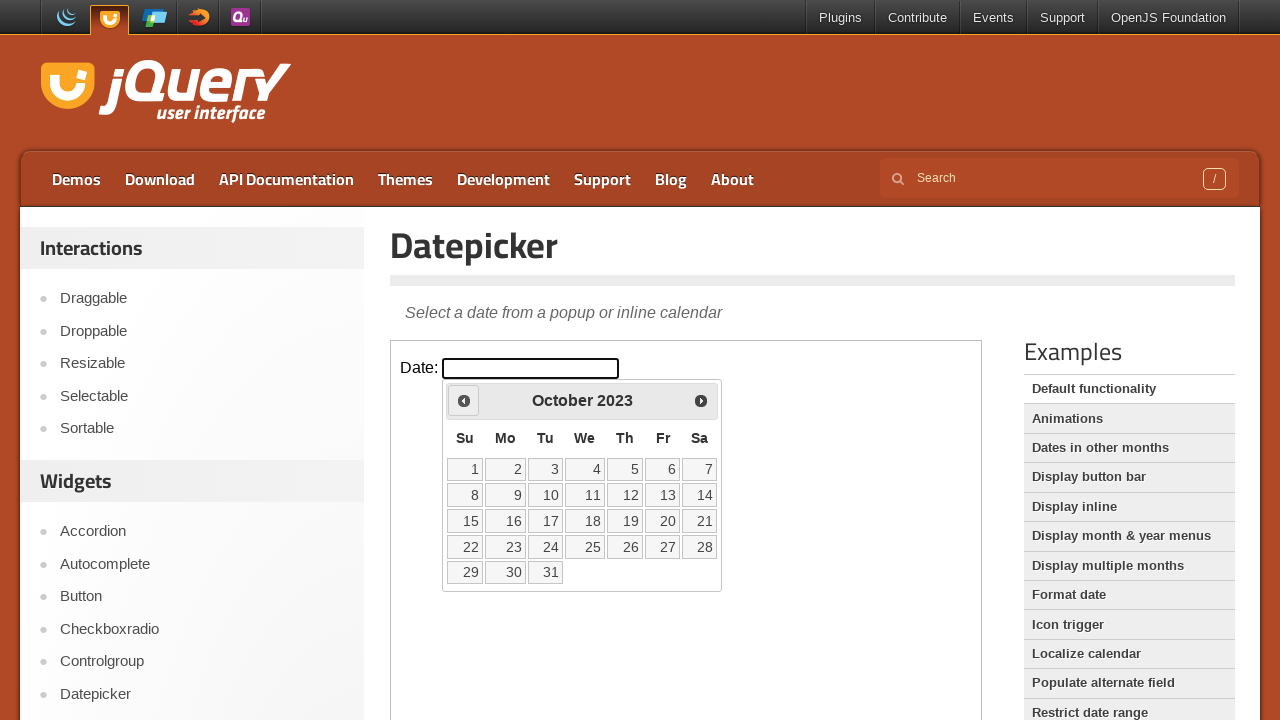

Checked current datepicker position: October 2023
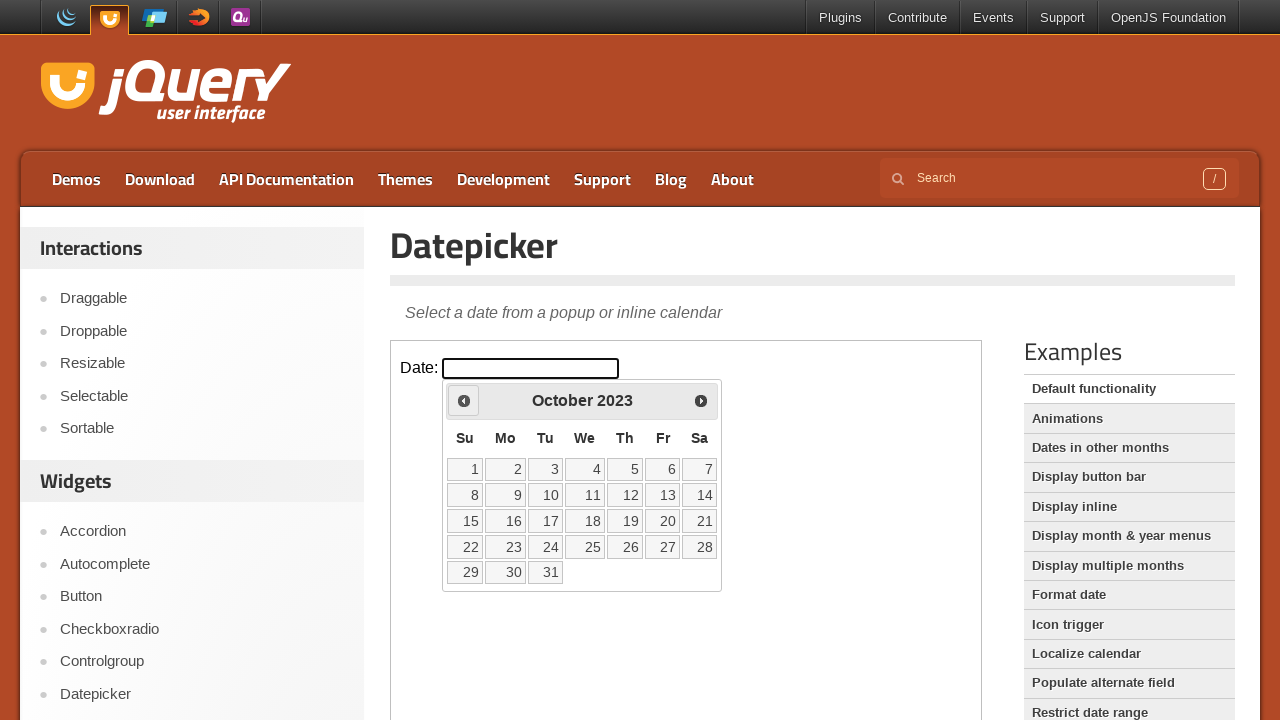

Clicked previous button to navigate towards May 2022 at (464, 400) on iframe >> nth=0 >> internal:control=enter-frame >> a[data-handler='prev']
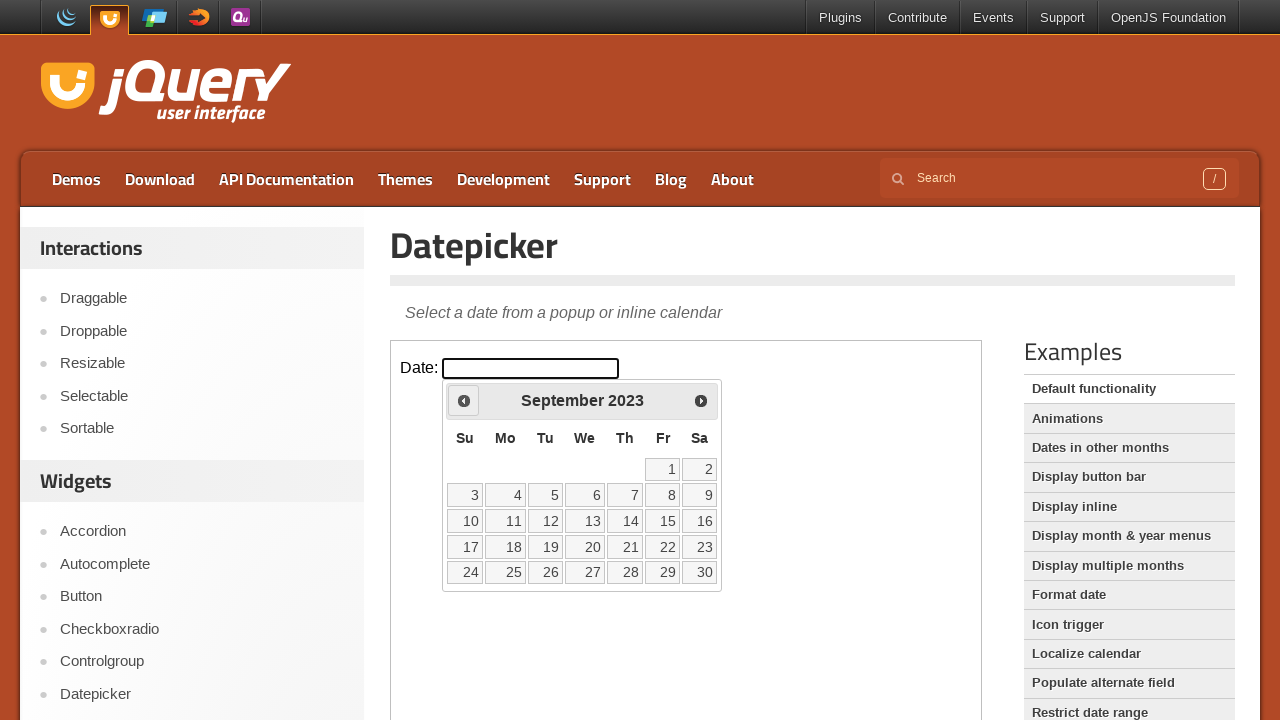

Checked current datepicker position: September 2023
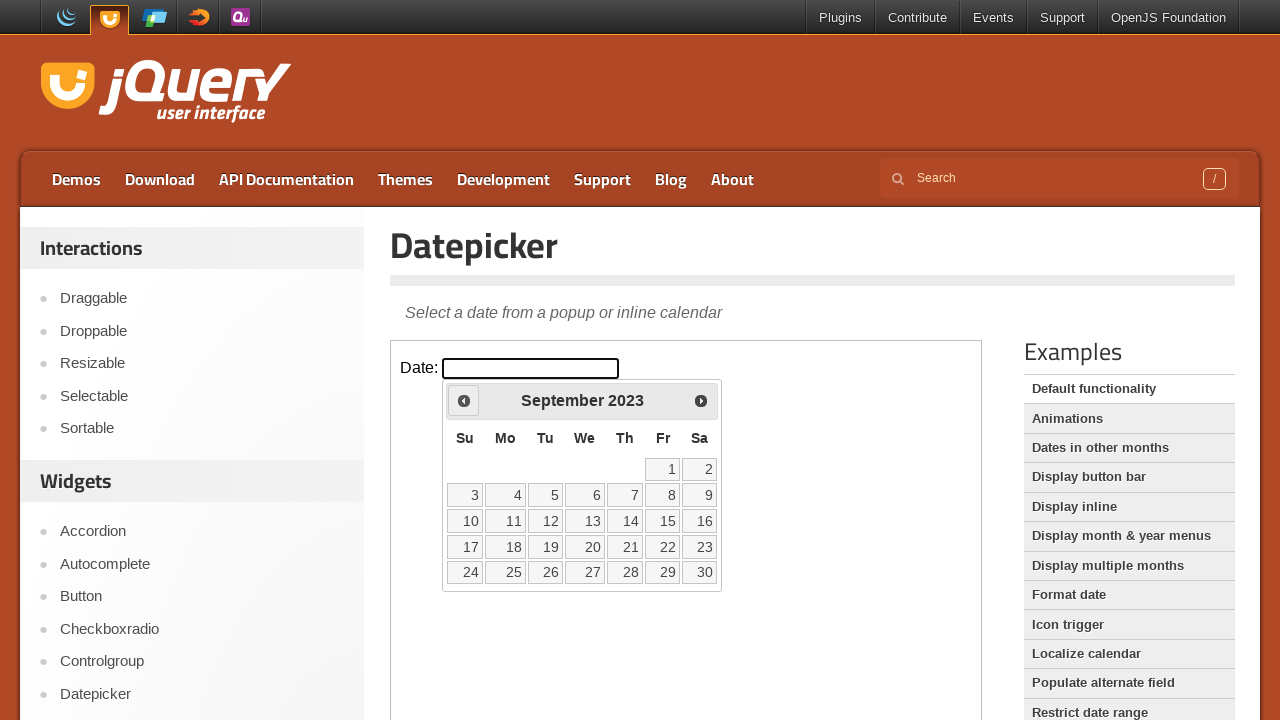

Clicked previous button to navigate towards May 2022 at (464, 400) on iframe >> nth=0 >> internal:control=enter-frame >> a[data-handler='prev']
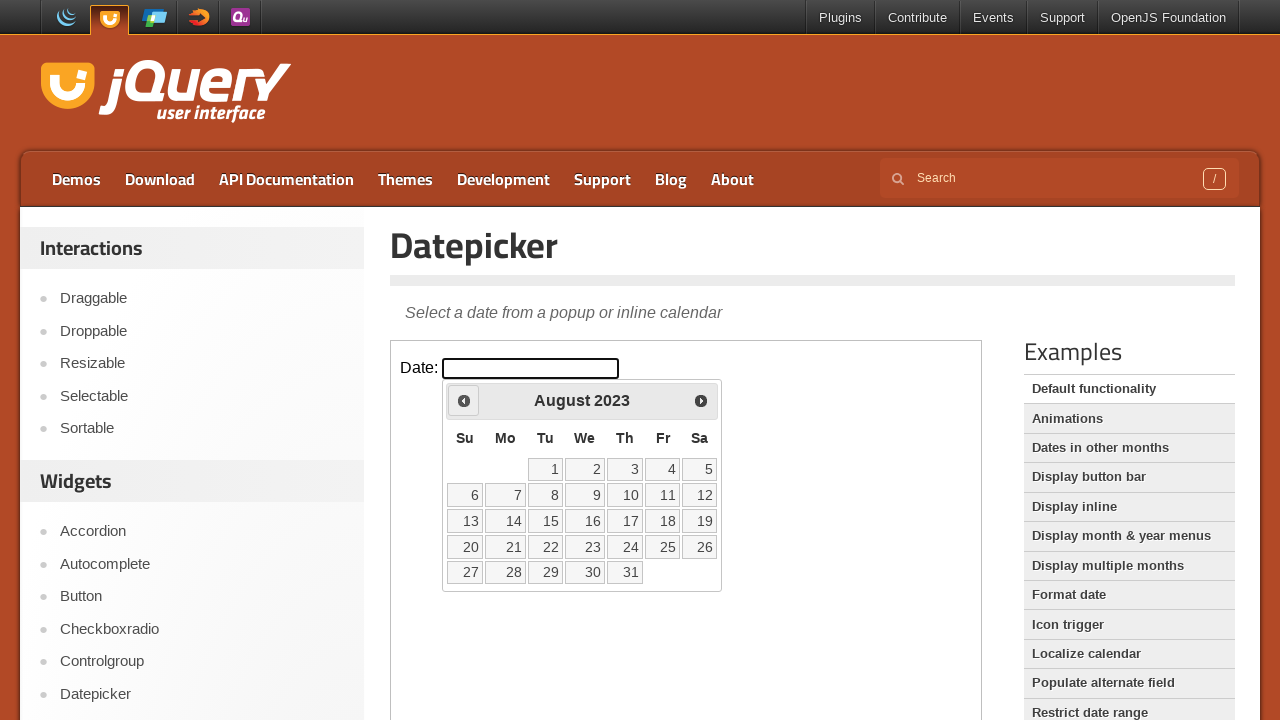

Checked current datepicker position: August 2023
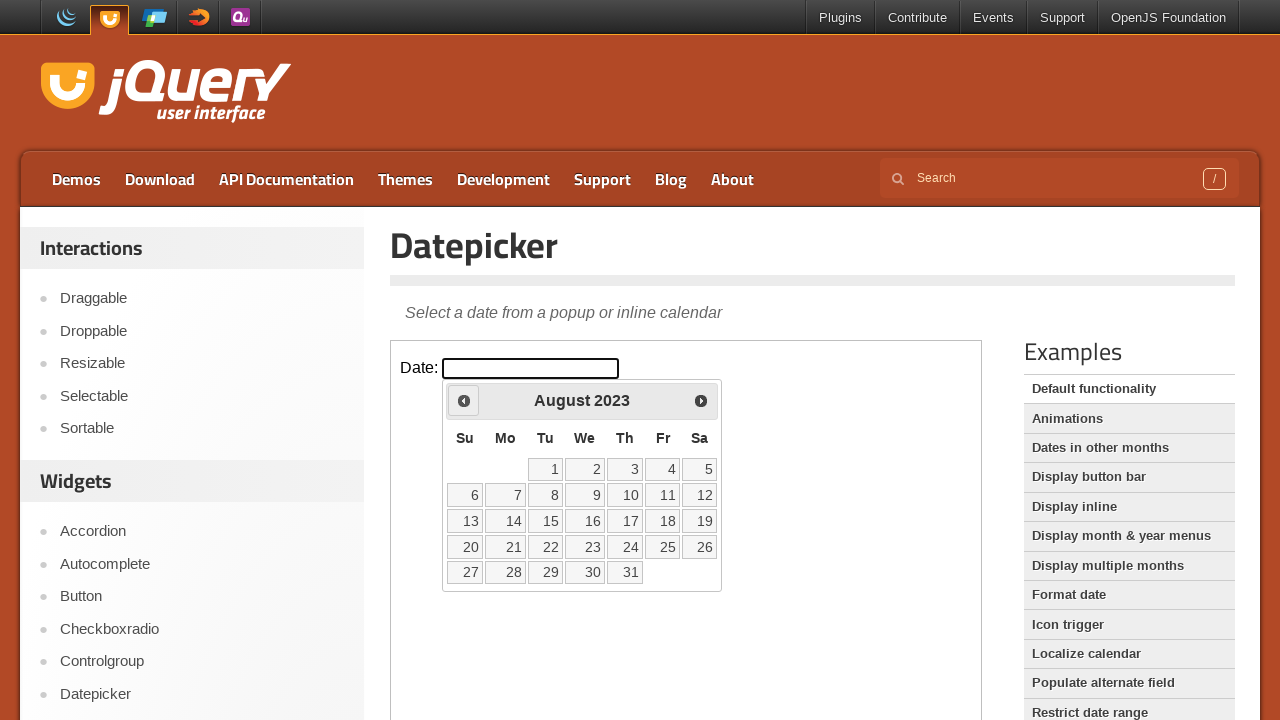

Clicked previous button to navigate towards May 2022 at (464, 400) on iframe >> nth=0 >> internal:control=enter-frame >> a[data-handler='prev']
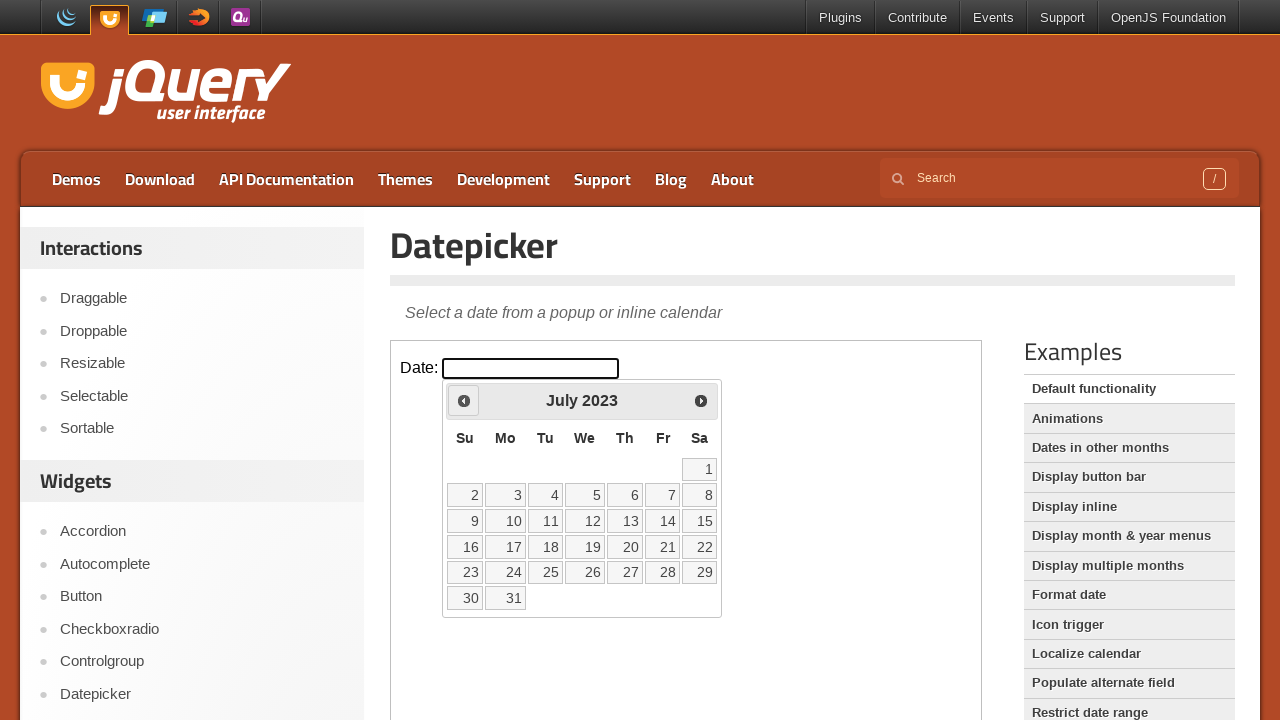

Checked current datepicker position: July 2023
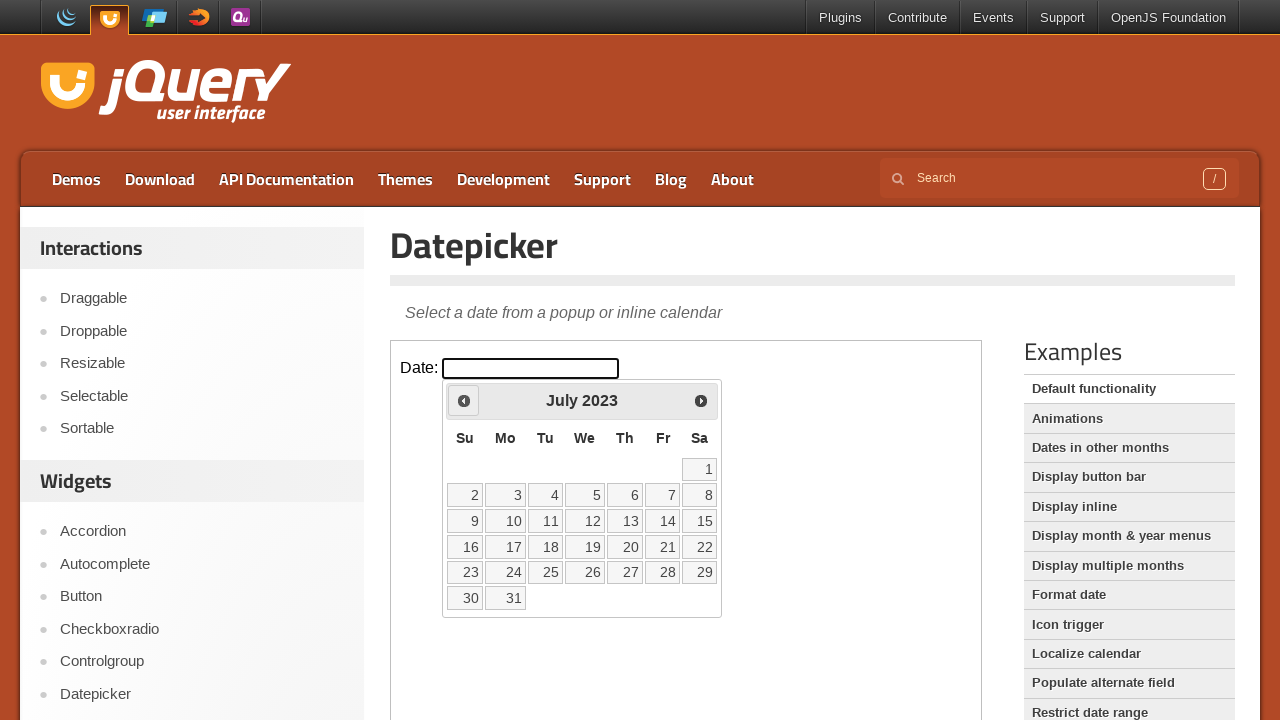

Clicked previous button to navigate towards May 2022 at (464, 400) on iframe >> nth=0 >> internal:control=enter-frame >> a[data-handler='prev']
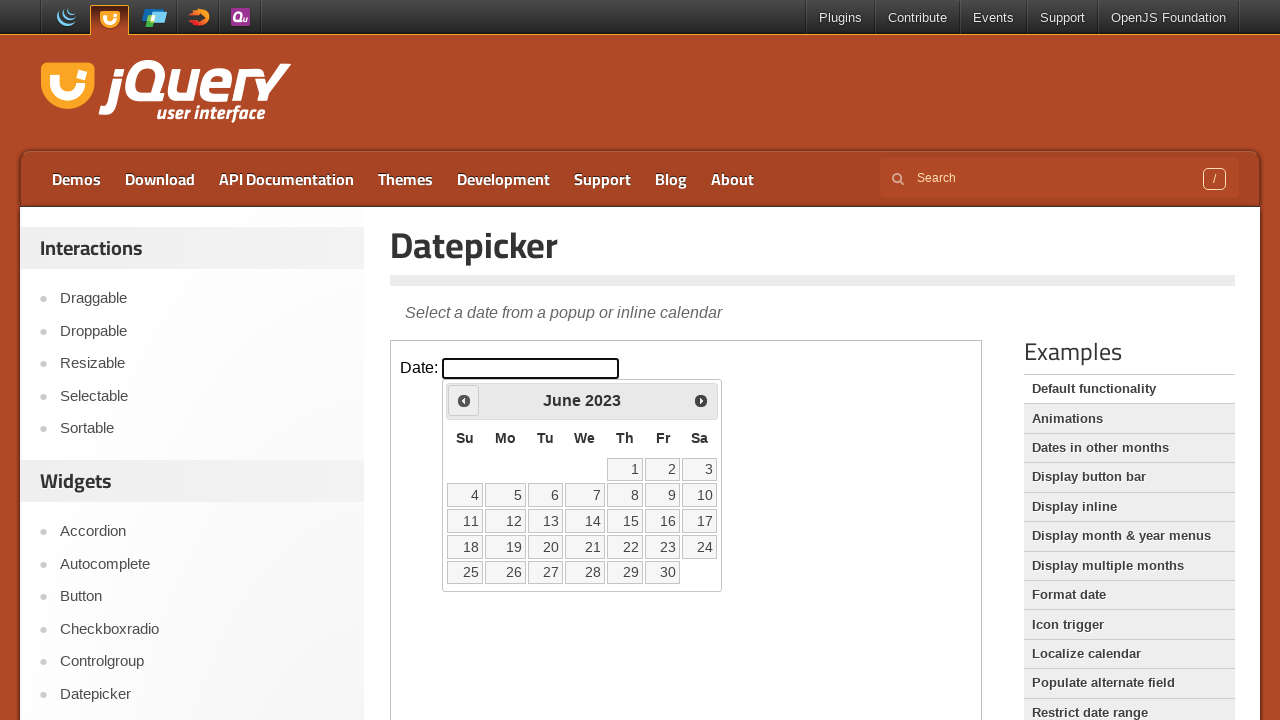

Checked current datepicker position: June 2023
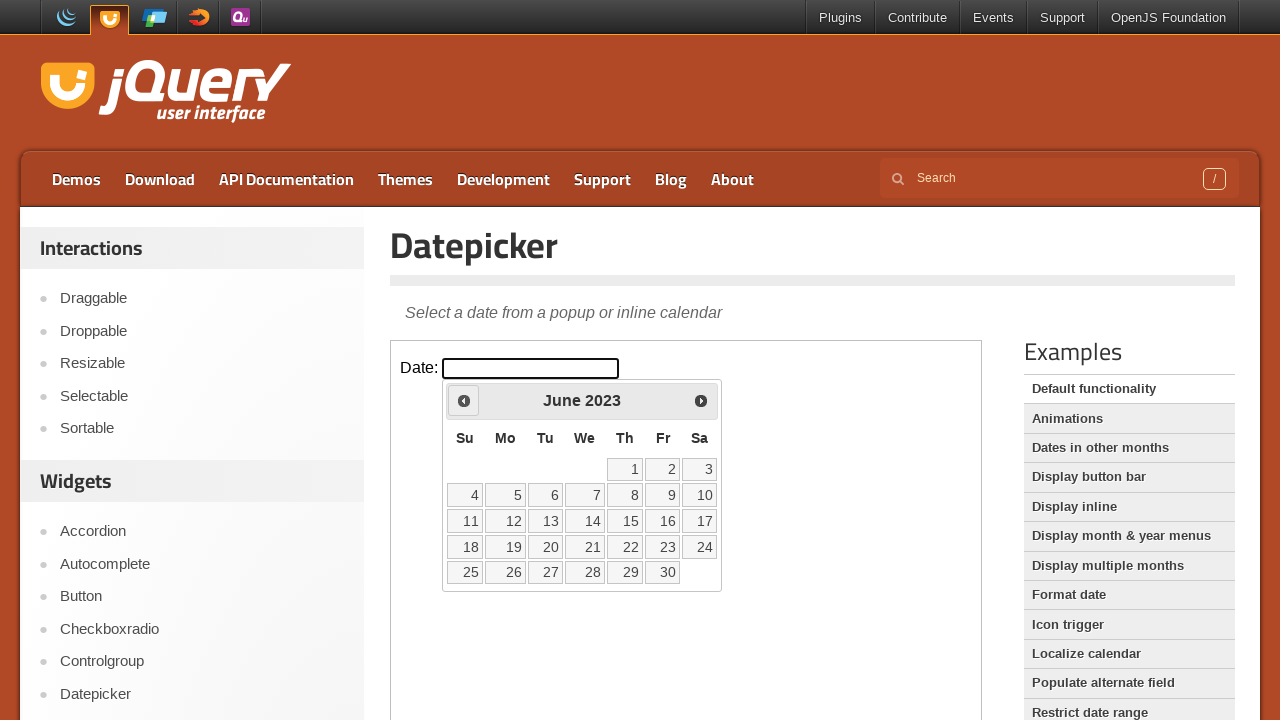

Clicked previous button to navigate towards May 2022 at (464, 400) on iframe >> nth=0 >> internal:control=enter-frame >> a[data-handler='prev']
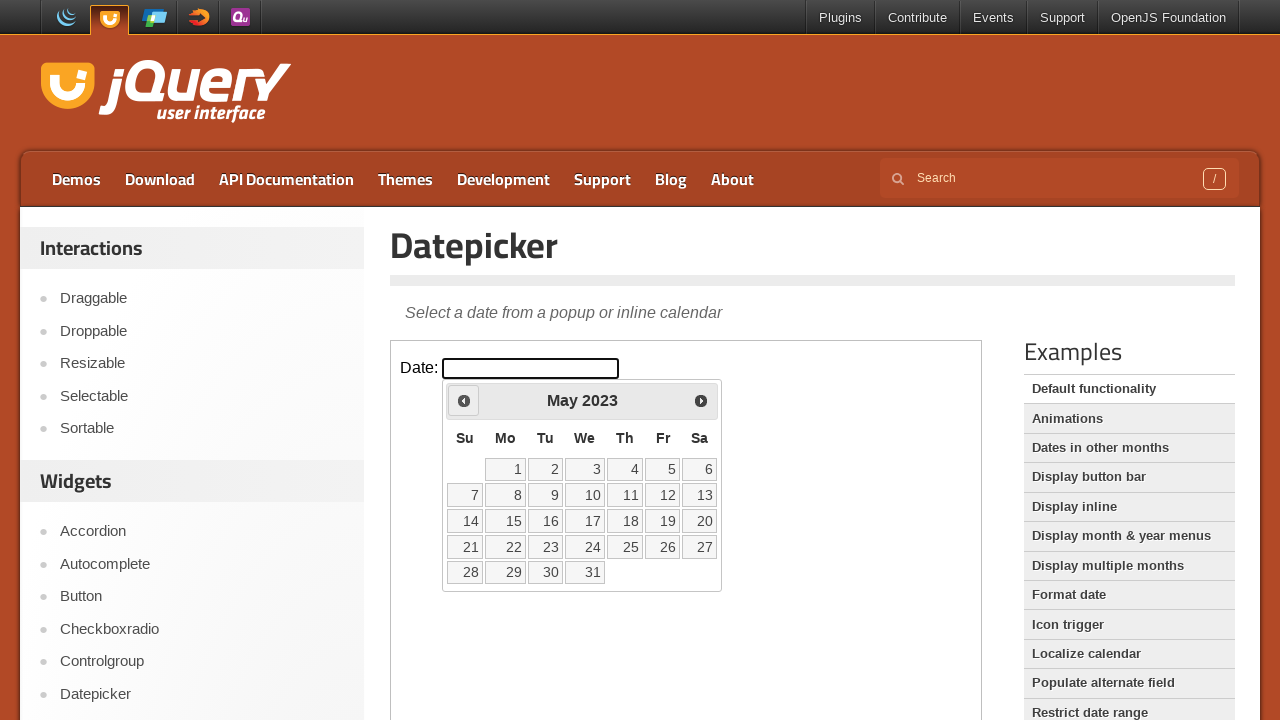

Checked current datepicker position: May 2023
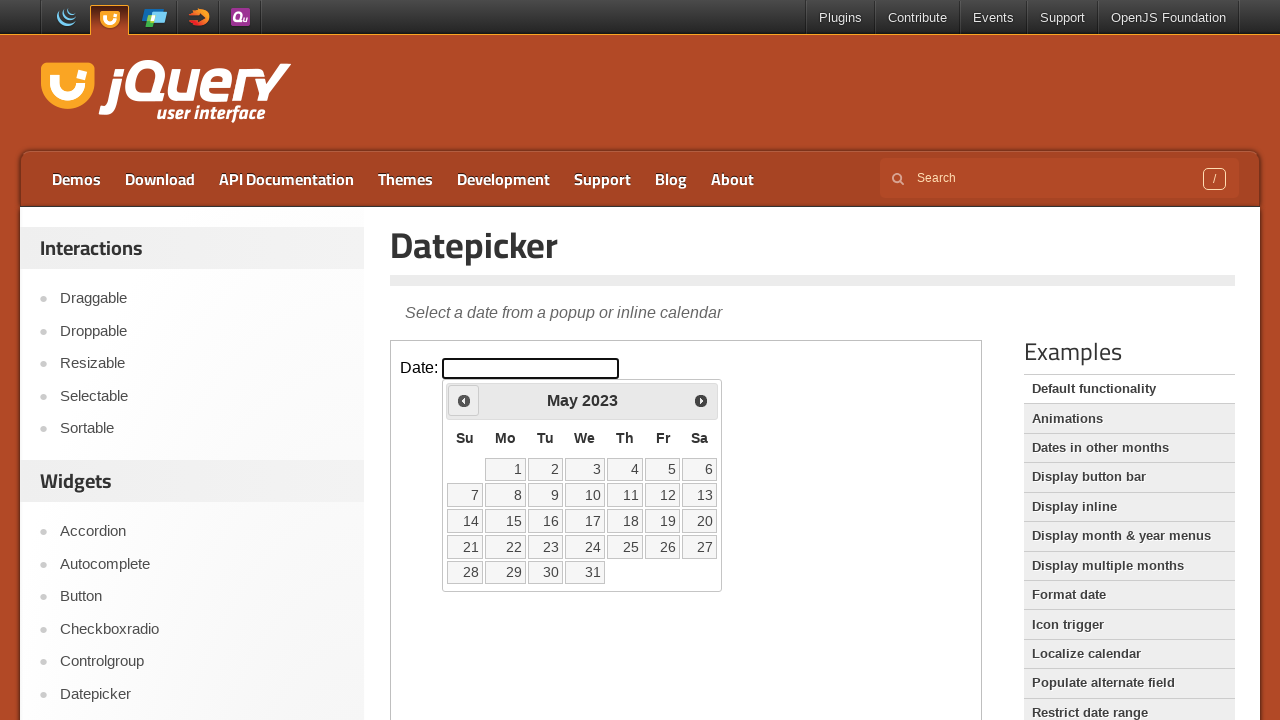

Clicked previous button to navigate towards May 2022 at (464, 400) on iframe >> nth=0 >> internal:control=enter-frame >> a[data-handler='prev']
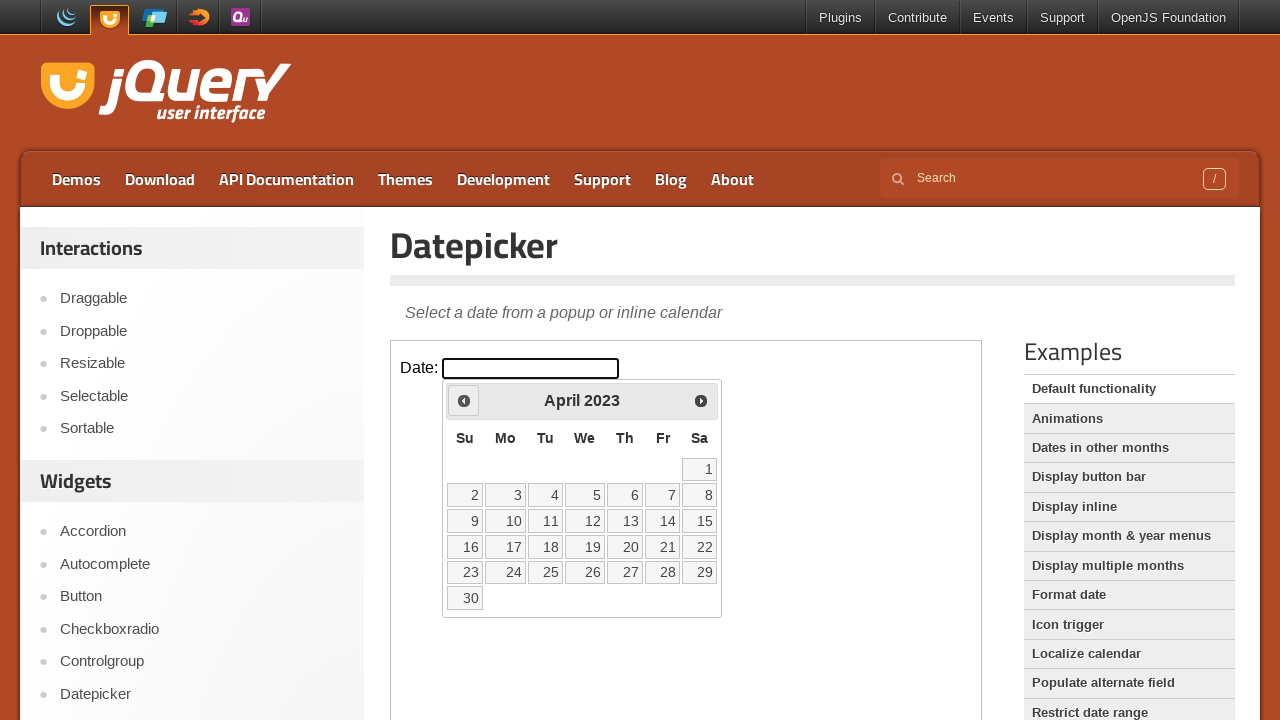

Checked current datepicker position: April 2023
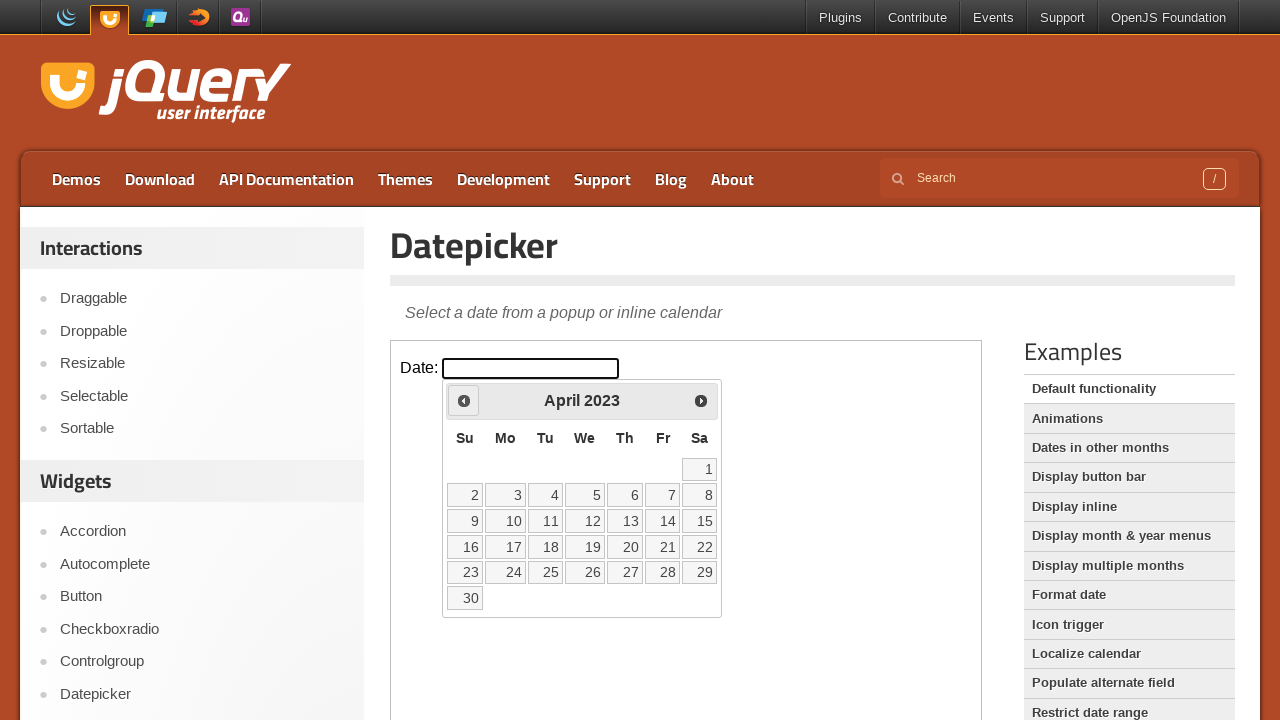

Clicked previous button to navigate towards May 2022 at (464, 400) on iframe >> nth=0 >> internal:control=enter-frame >> a[data-handler='prev']
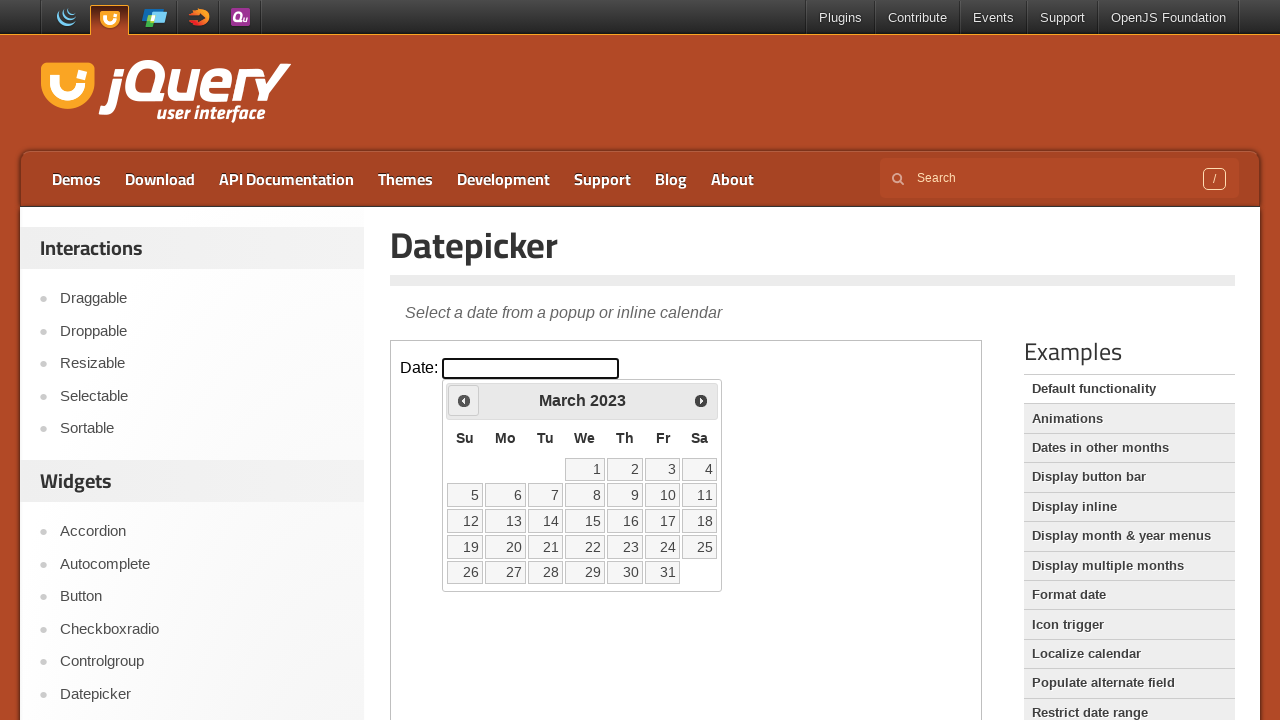

Checked current datepicker position: March 2023
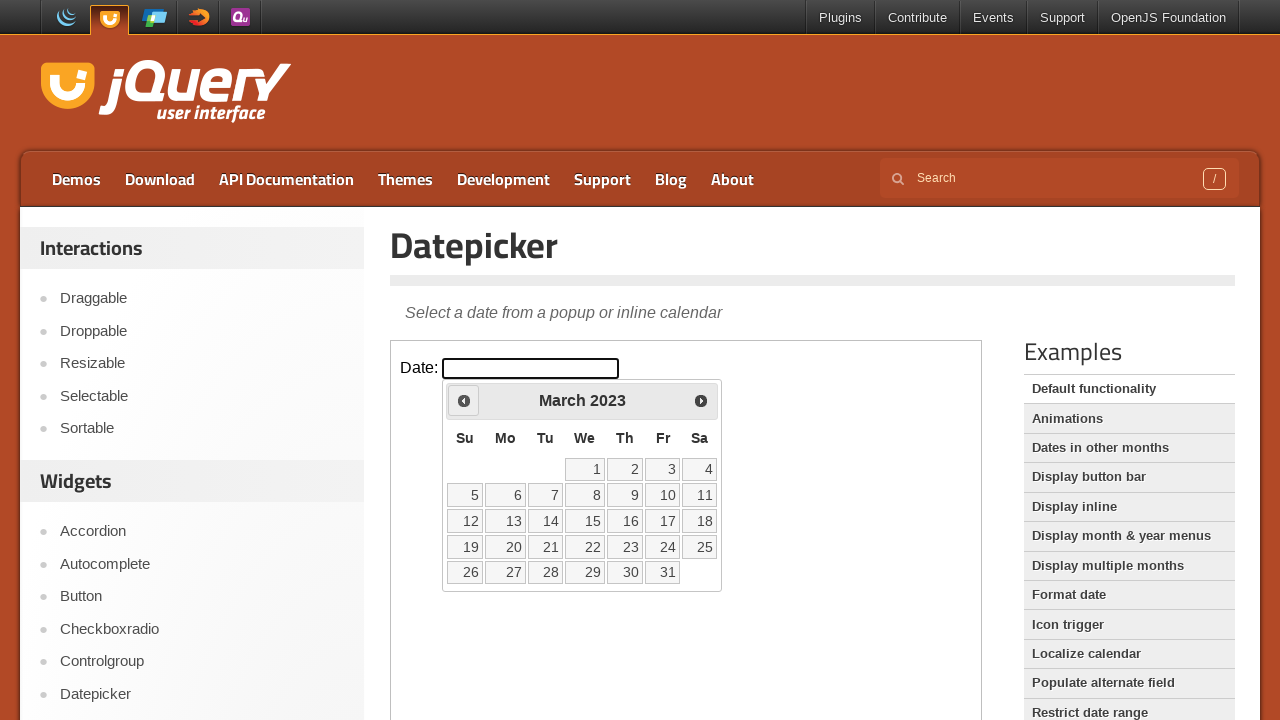

Clicked previous button to navigate towards May 2022 at (464, 400) on iframe >> nth=0 >> internal:control=enter-frame >> a[data-handler='prev']
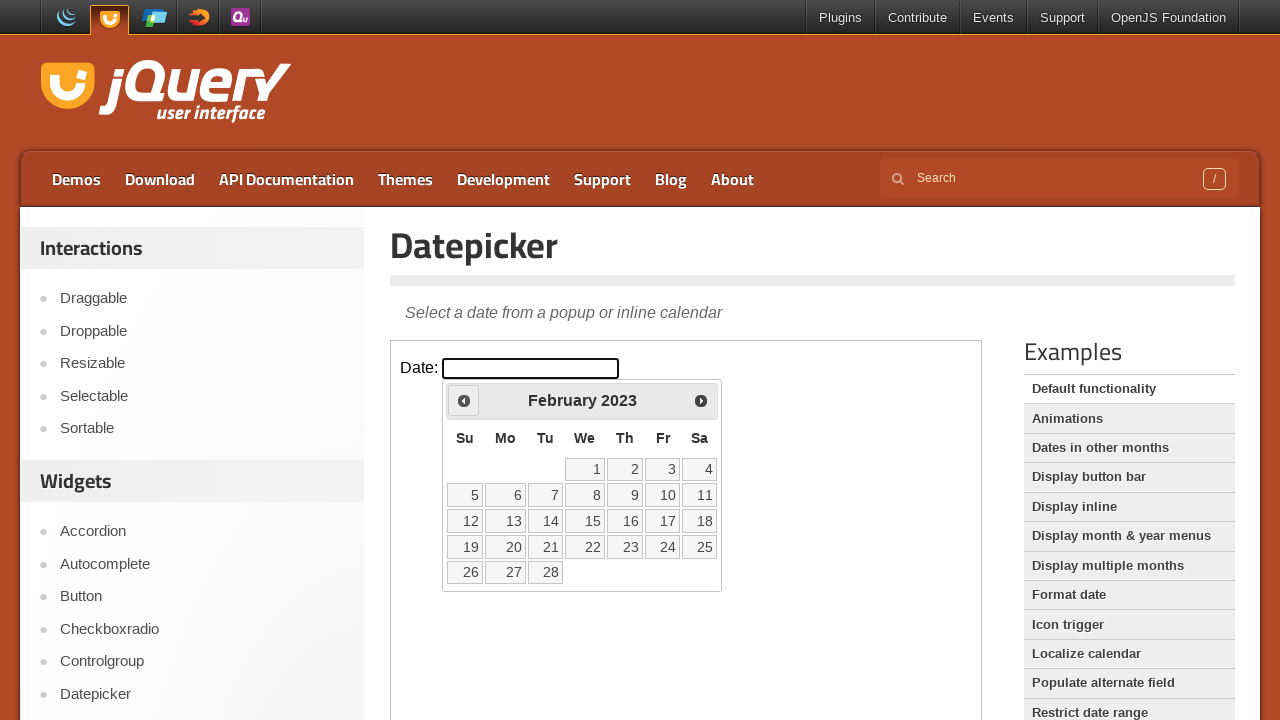

Checked current datepicker position: February 2023
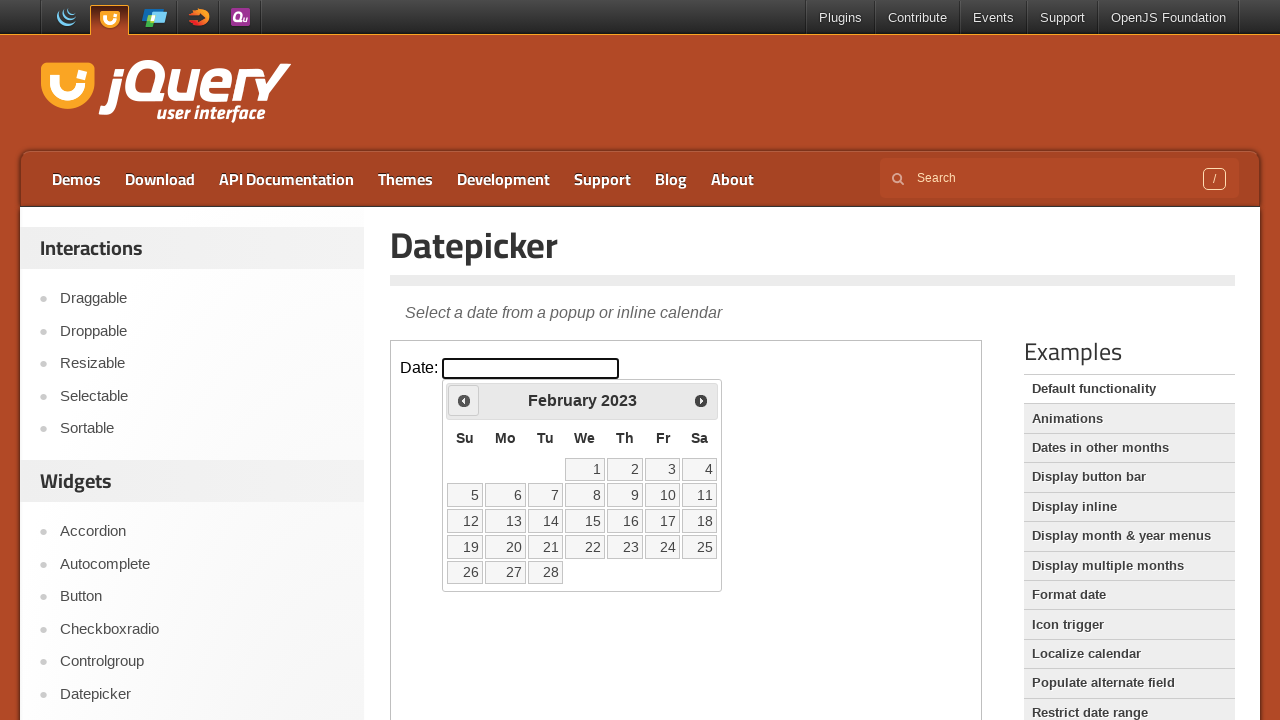

Clicked previous button to navigate towards May 2022 at (464, 400) on iframe >> nth=0 >> internal:control=enter-frame >> a[data-handler='prev']
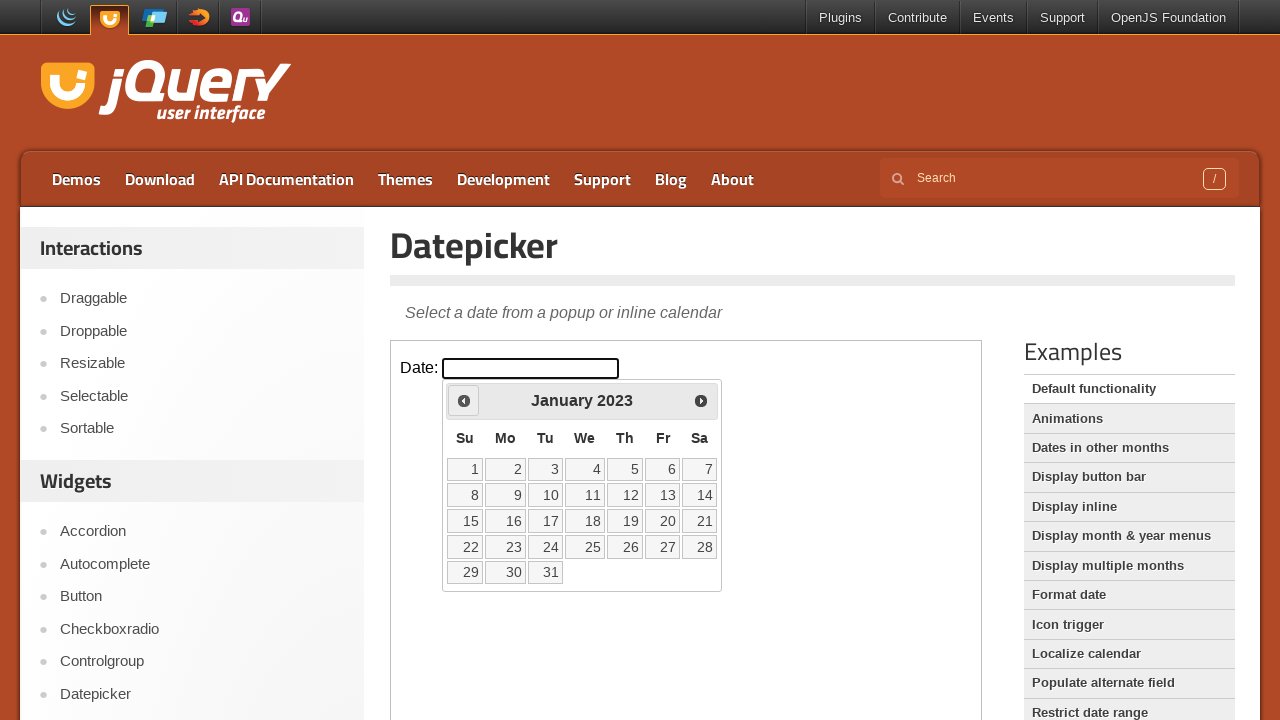

Checked current datepicker position: January 2023
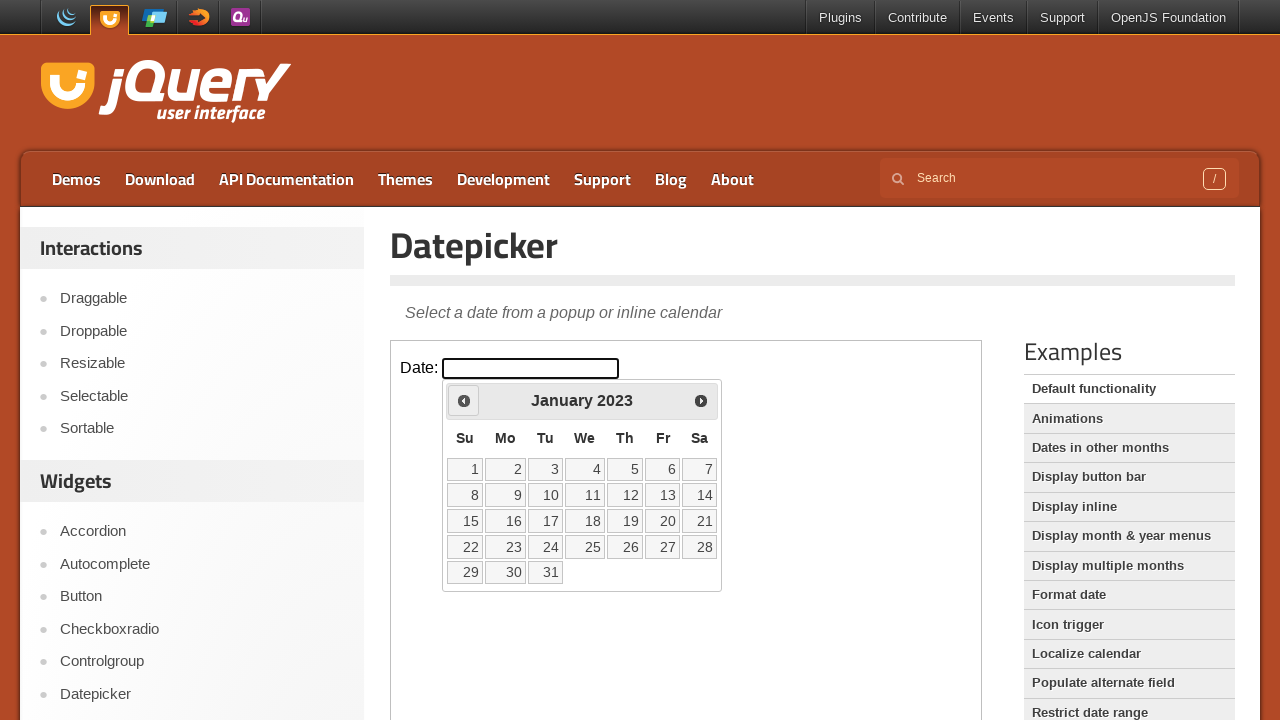

Clicked previous button to navigate towards May 2022 at (464, 400) on iframe >> nth=0 >> internal:control=enter-frame >> a[data-handler='prev']
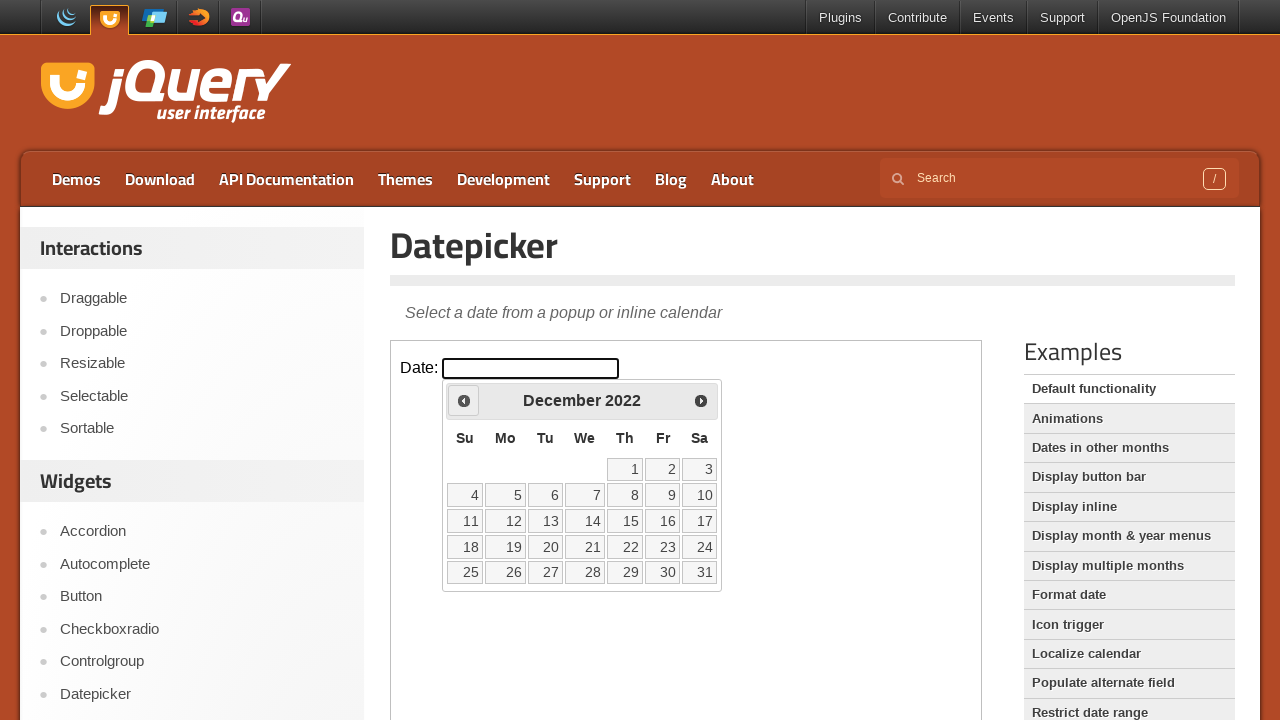

Checked current datepicker position: December 2022
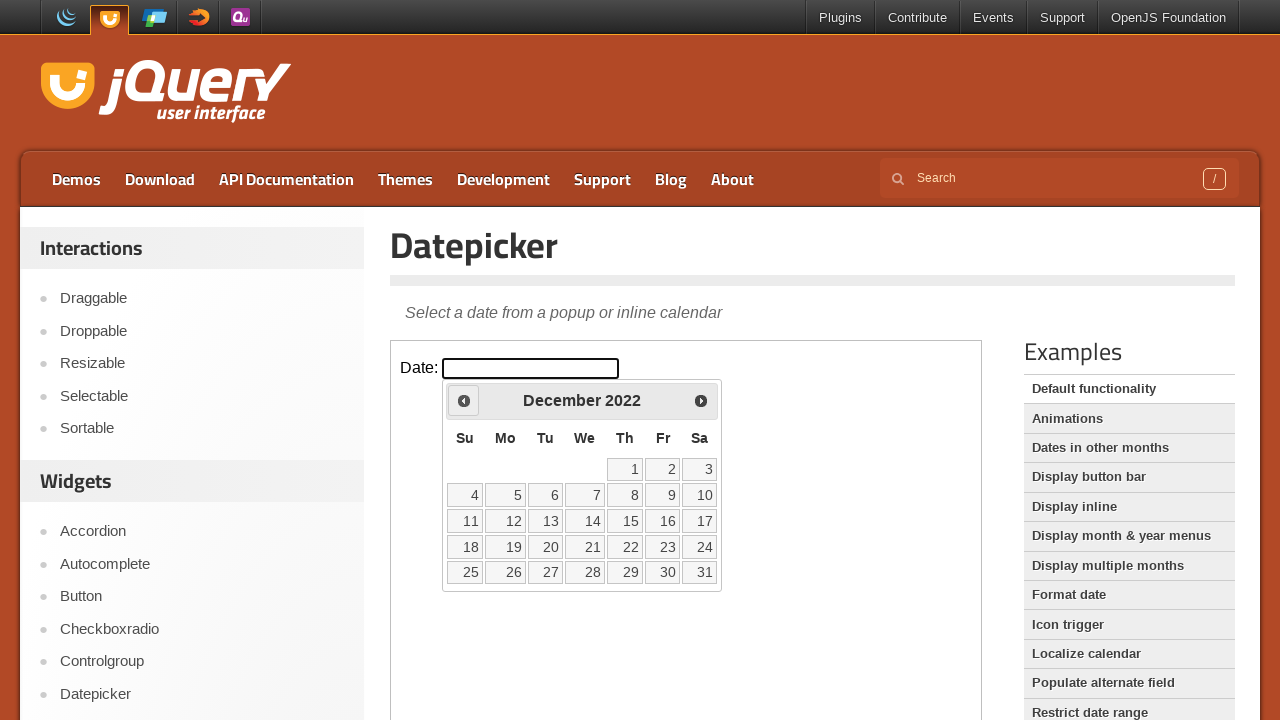

Clicked previous button to navigate towards May 2022 at (464, 400) on iframe >> nth=0 >> internal:control=enter-frame >> a[data-handler='prev']
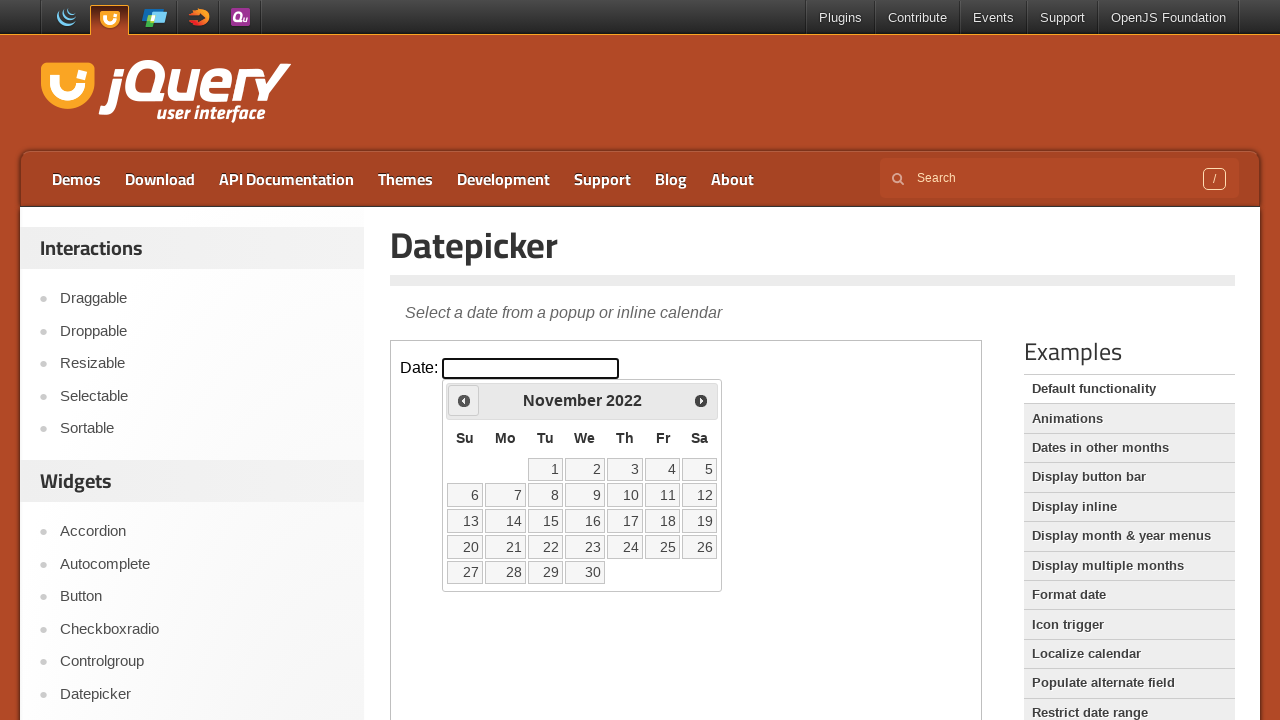

Checked current datepicker position: November 2022
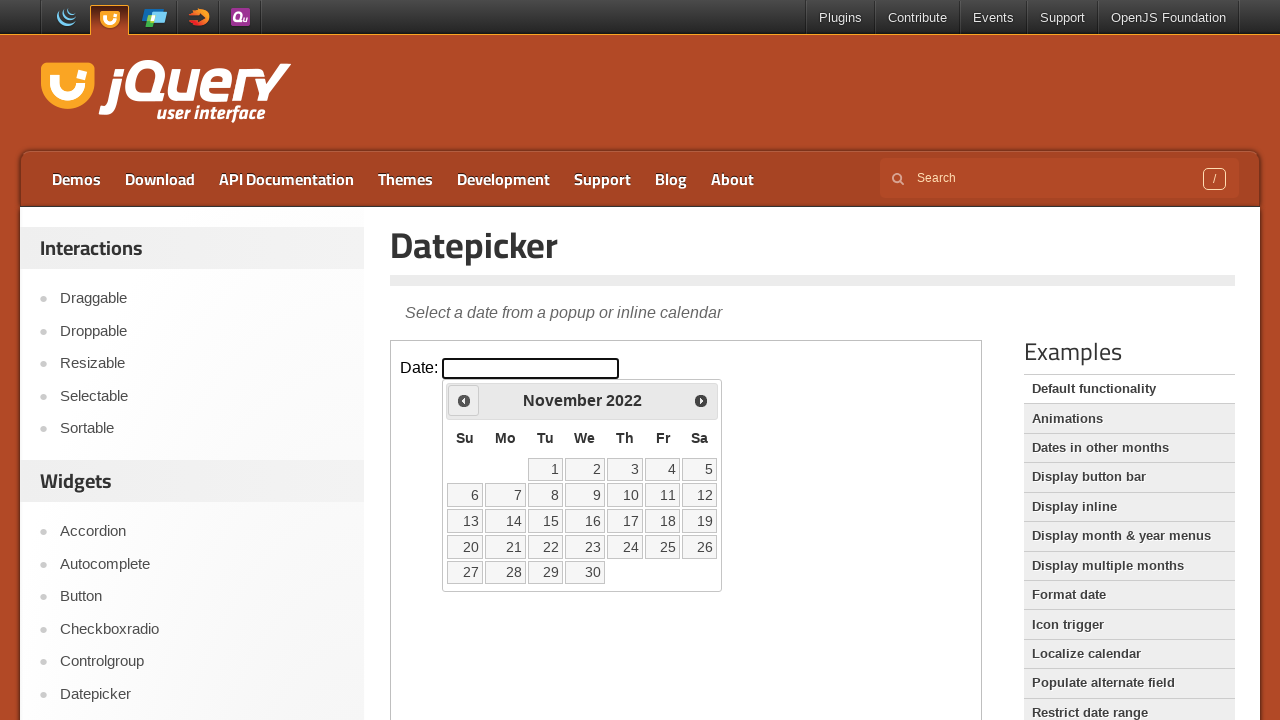

Clicked previous button to navigate towards May 2022 at (464, 400) on iframe >> nth=0 >> internal:control=enter-frame >> a[data-handler='prev']
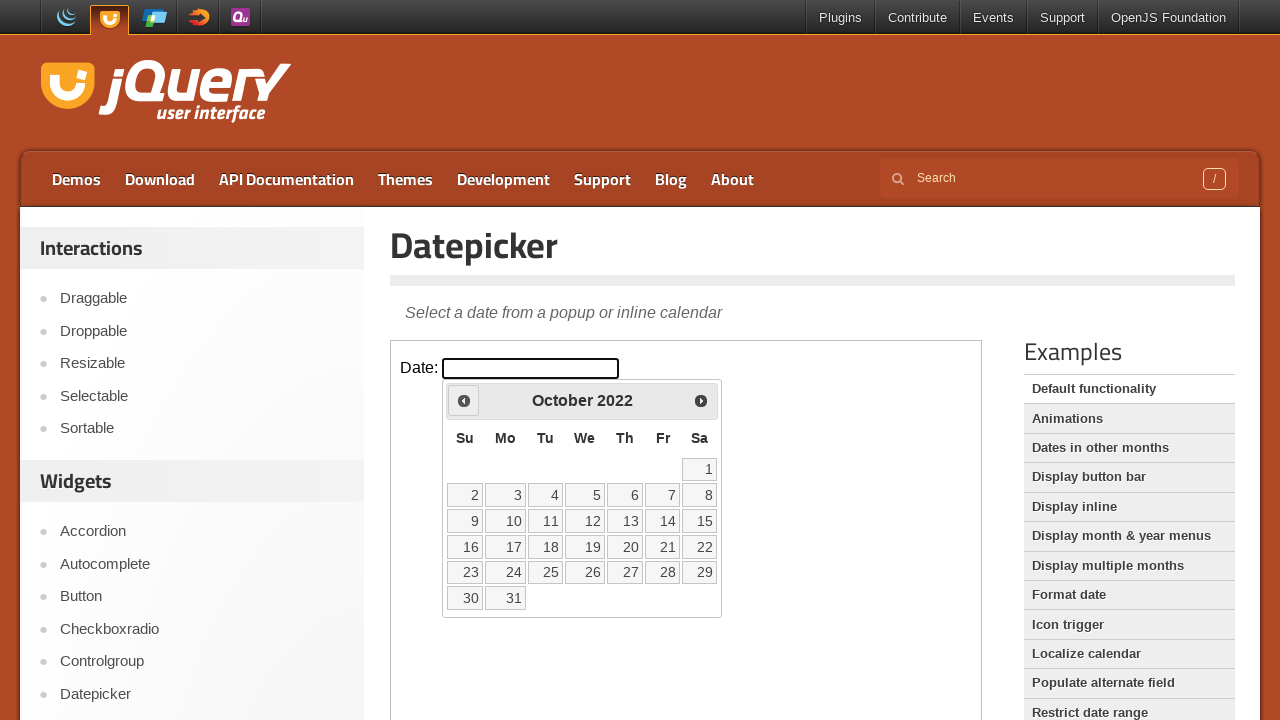

Checked current datepicker position: October 2022
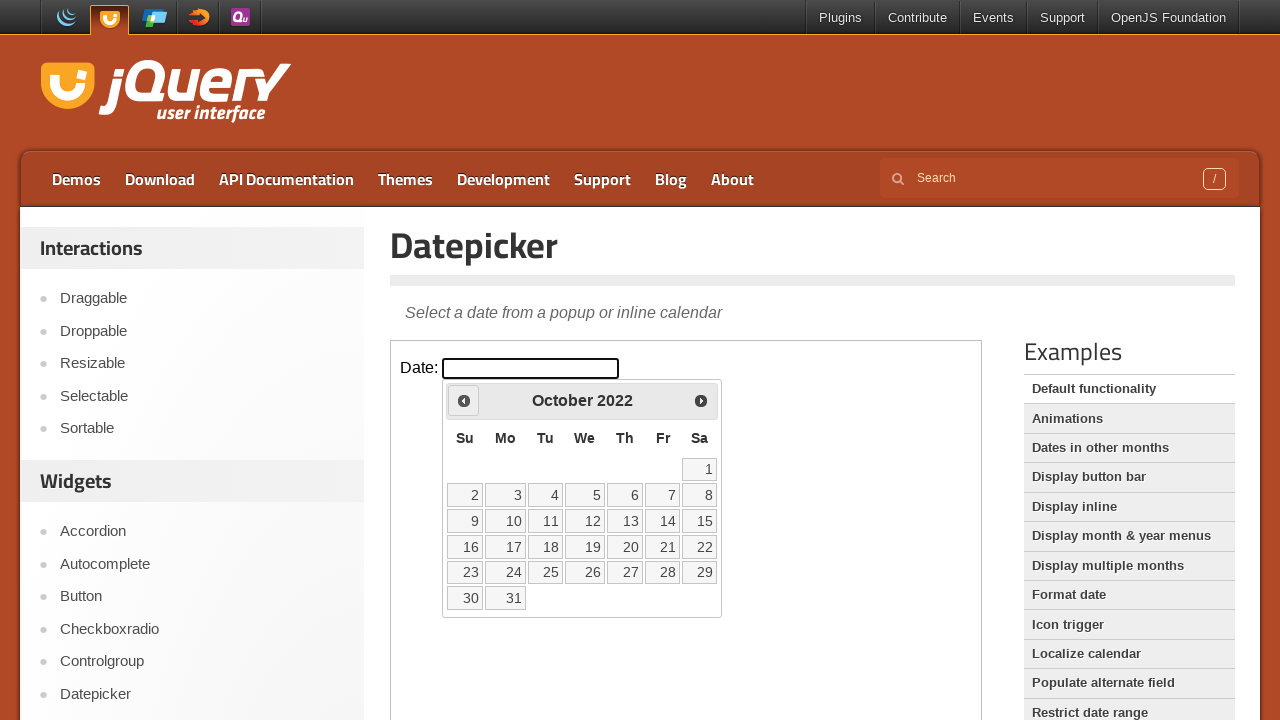

Clicked previous button to navigate towards May 2022 at (464, 400) on iframe >> nth=0 >> internal:control=enter-frame >> a[data-handler='prev']
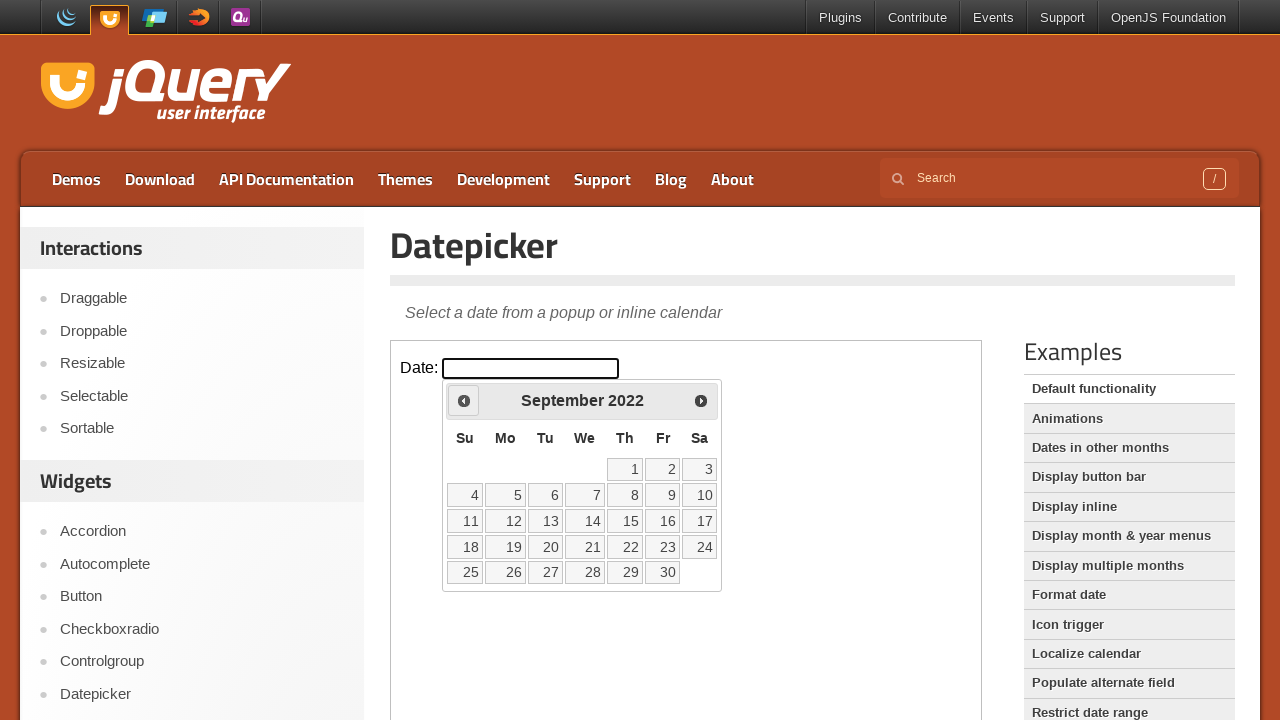

Checked current datepicker position: September 2022
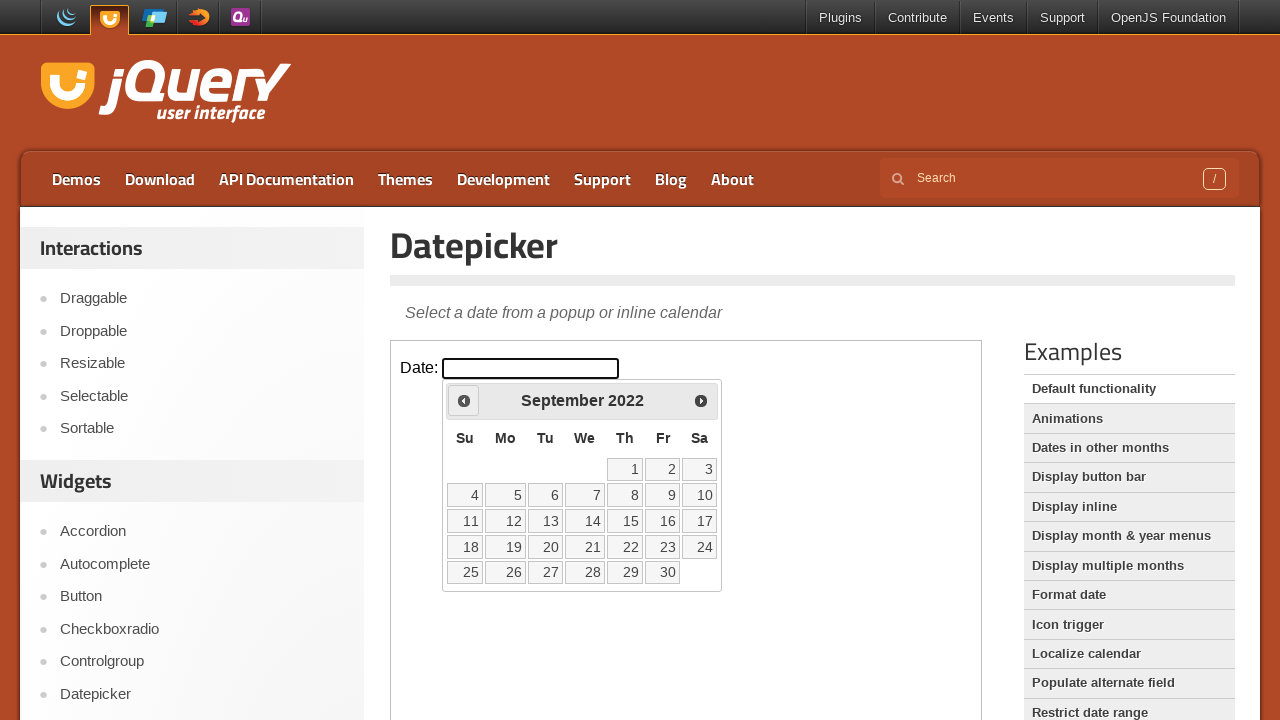

Clicked previous button to navigate towards May 2022 at (464, 400) on iframe >> nth=0 >> internal:control=enter-frame >> a[data-handler='prev']
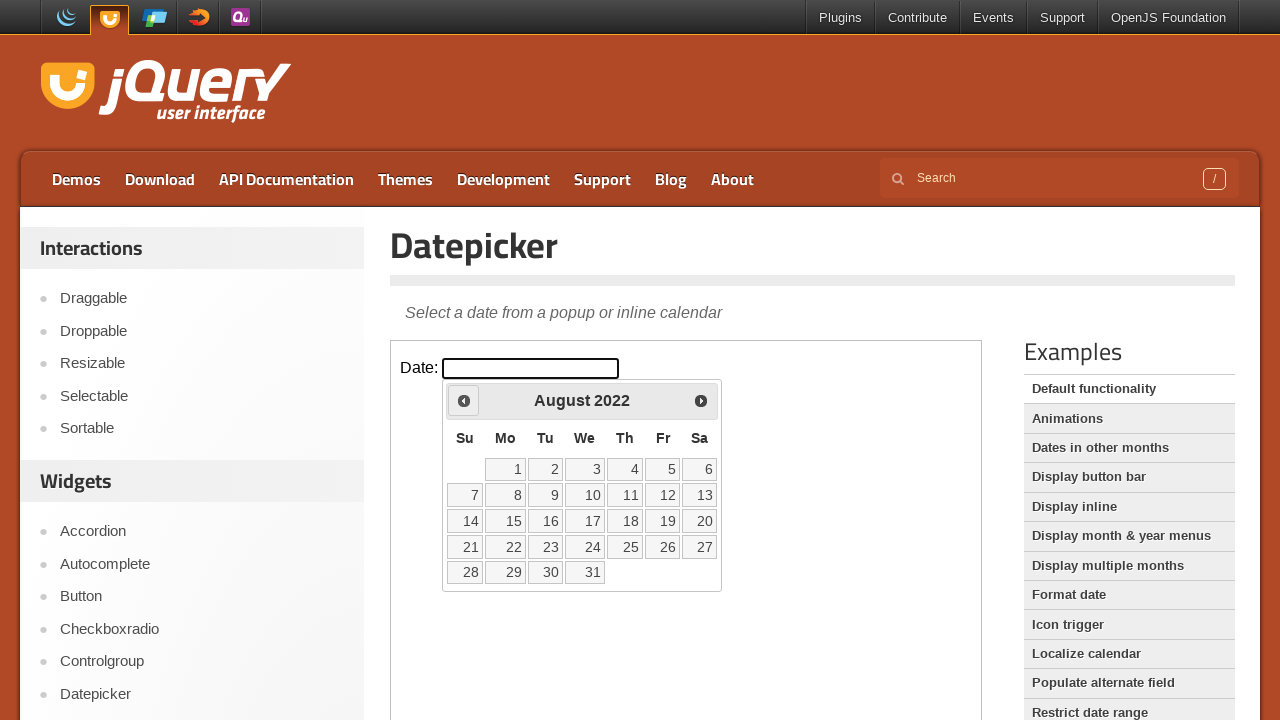

Checked current datepicker position: August 2022
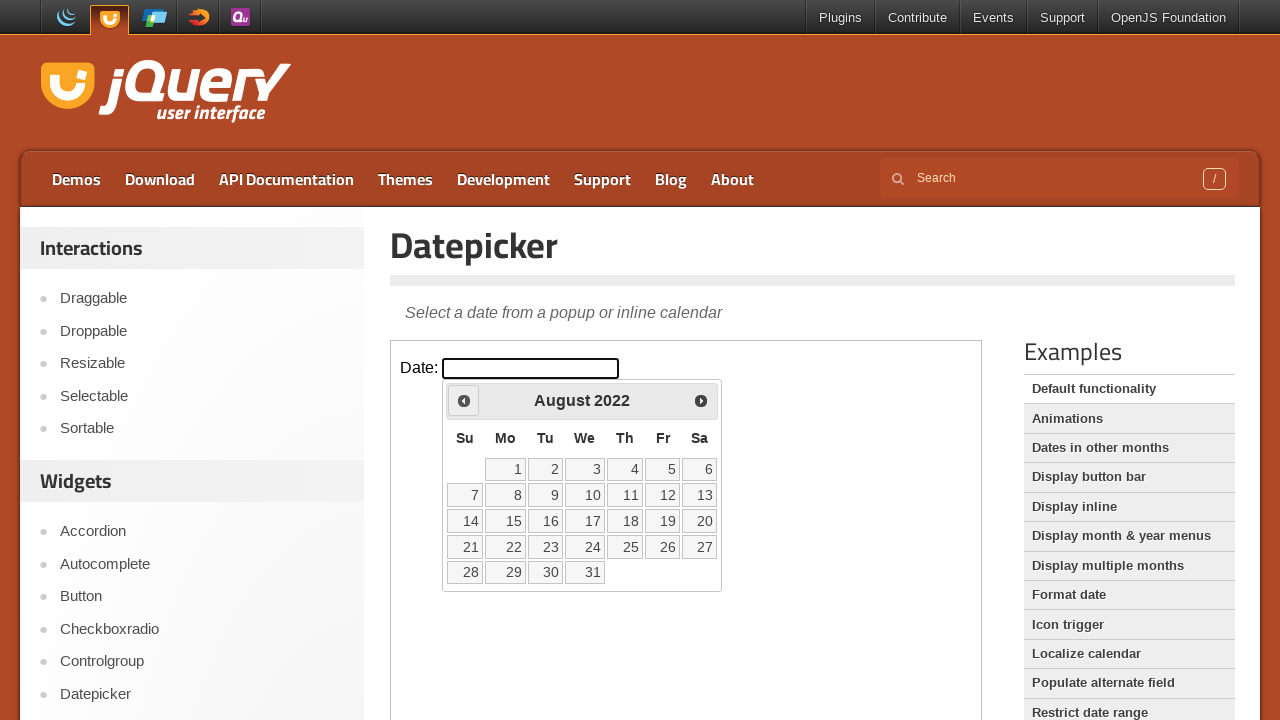

Clicked previous button to navigate towards May 2022 at (464, 400) on iframe >> nth=0 >> internal:control=enter-frame >> a[data-handler='prev']
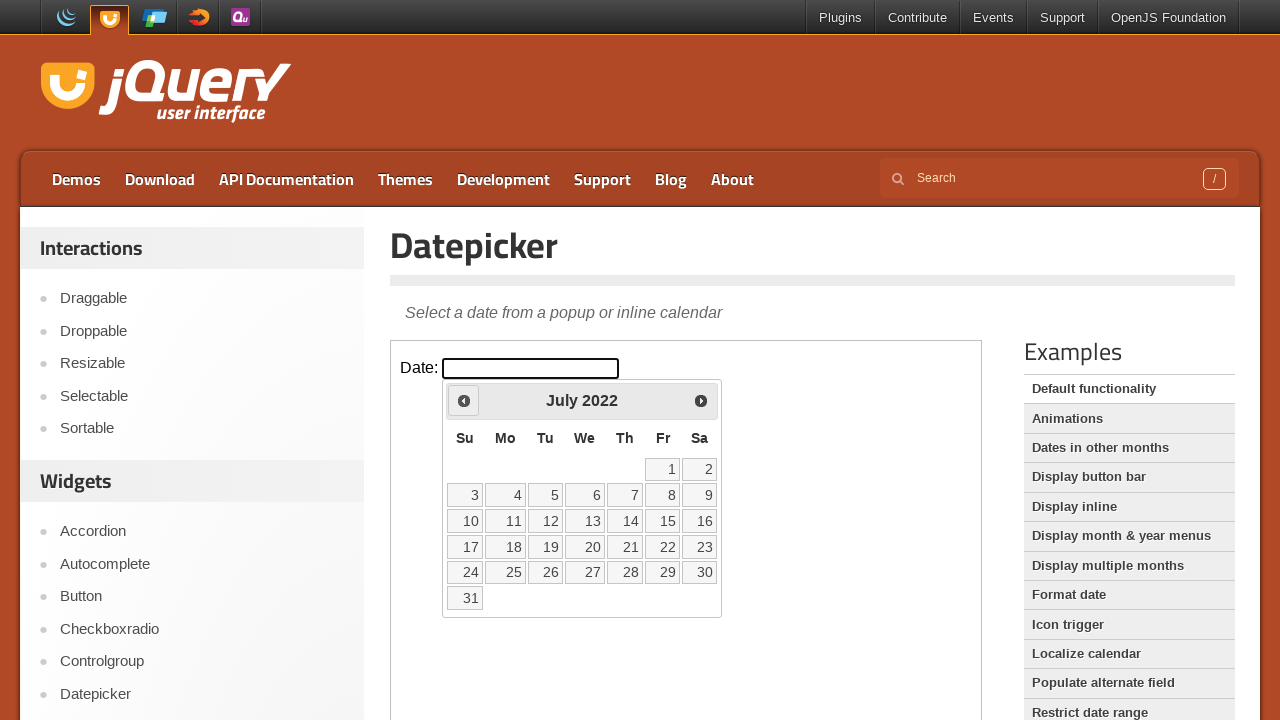

Checked current datepicker position: July 2022
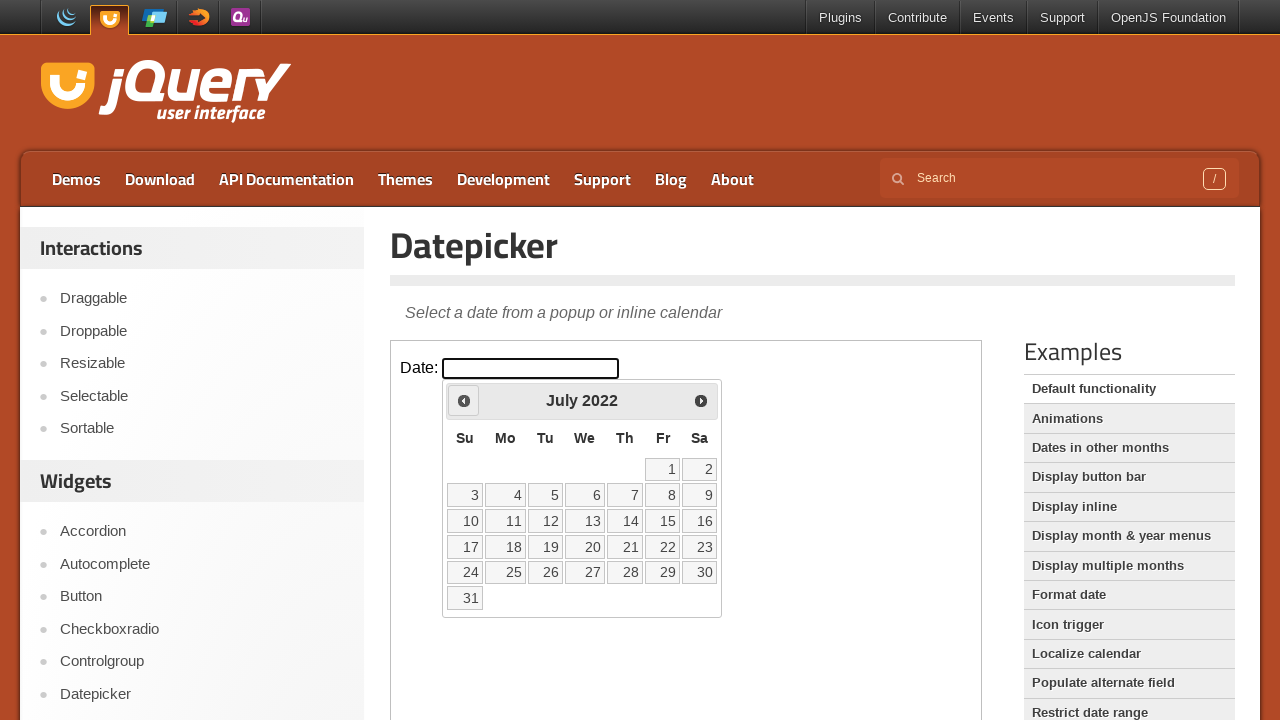

Clicked previous button to navigate towards May 2022 at (464, 400) on iframe >> nth=0 >> internal:control=enter-frame >> a[data-handler='prev']
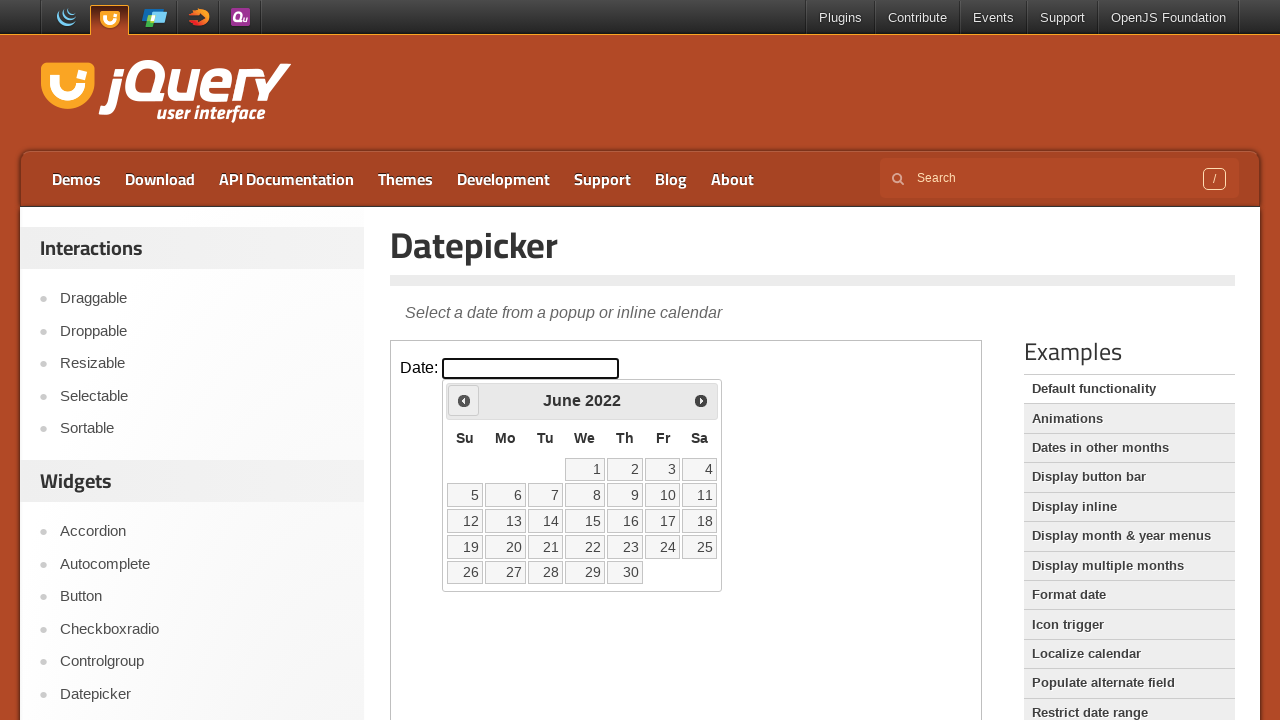

Checked current datepicker position: June 2022
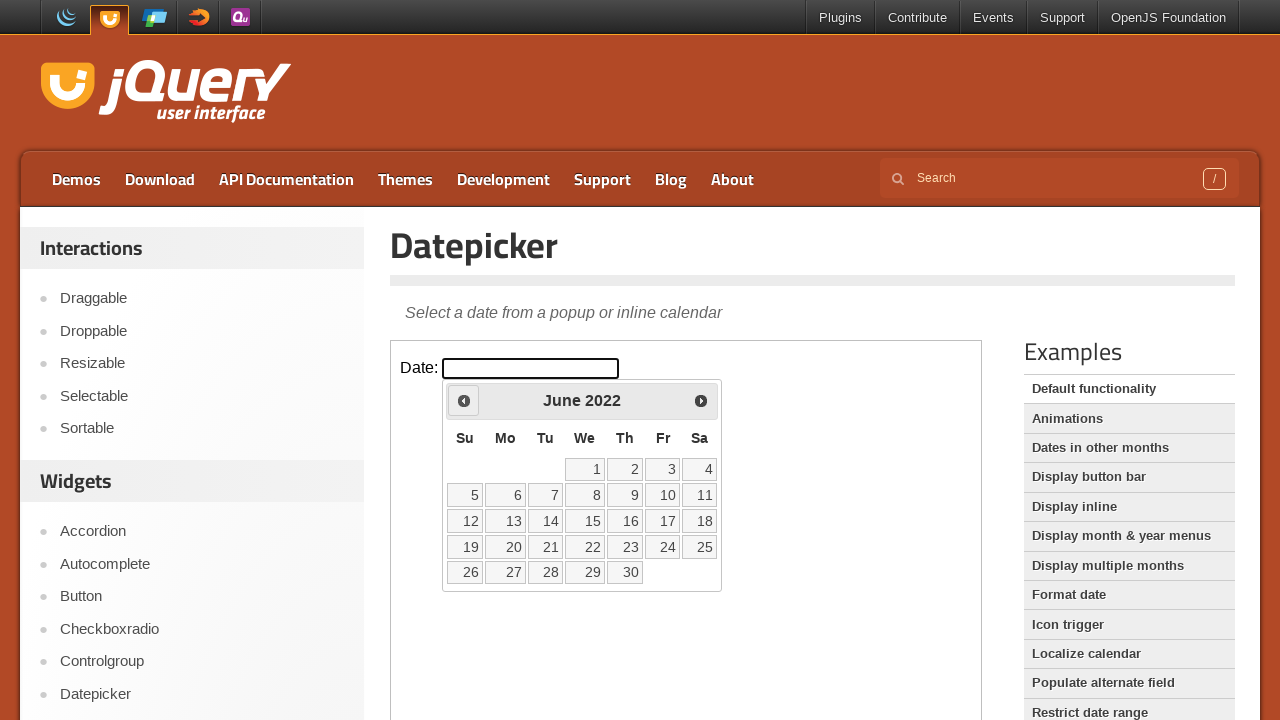

Clicked previous button to navigate towards May 2022 at (464, 400) on iframe >> nth=0 >> internal:control=enter-frame >> a[data-handler='prev']
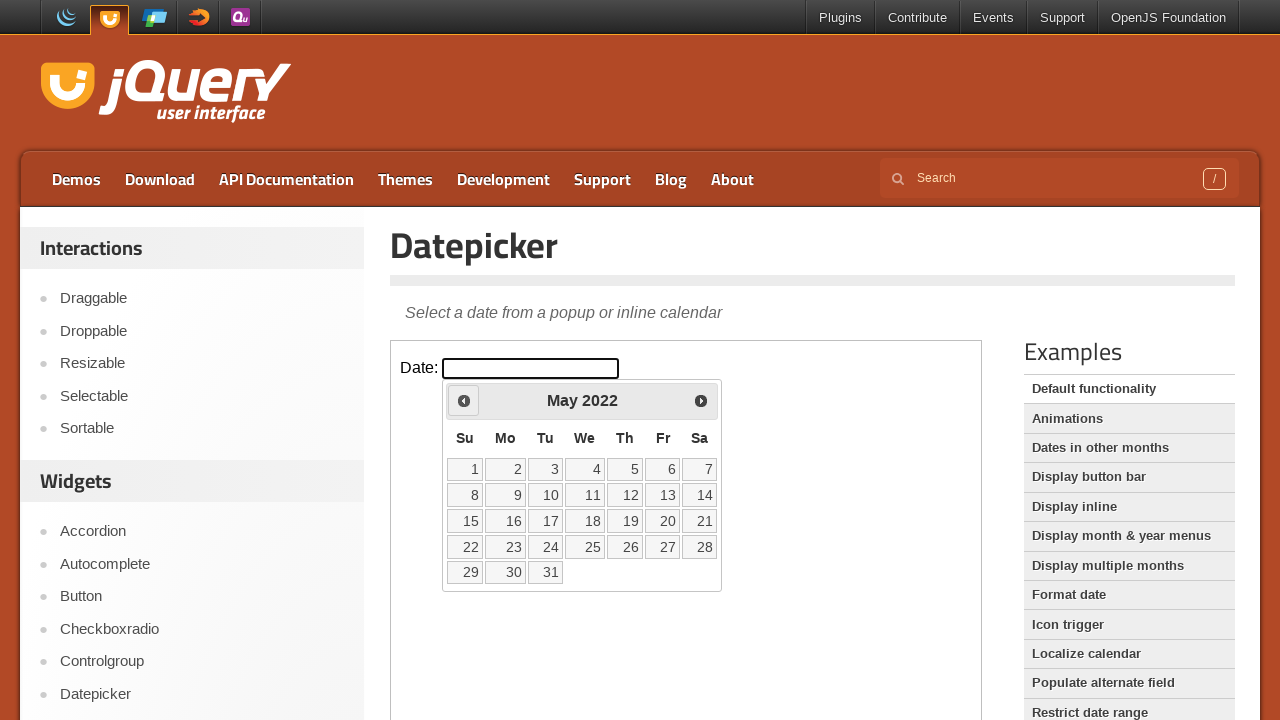

Checked current datepicker position: May 2022
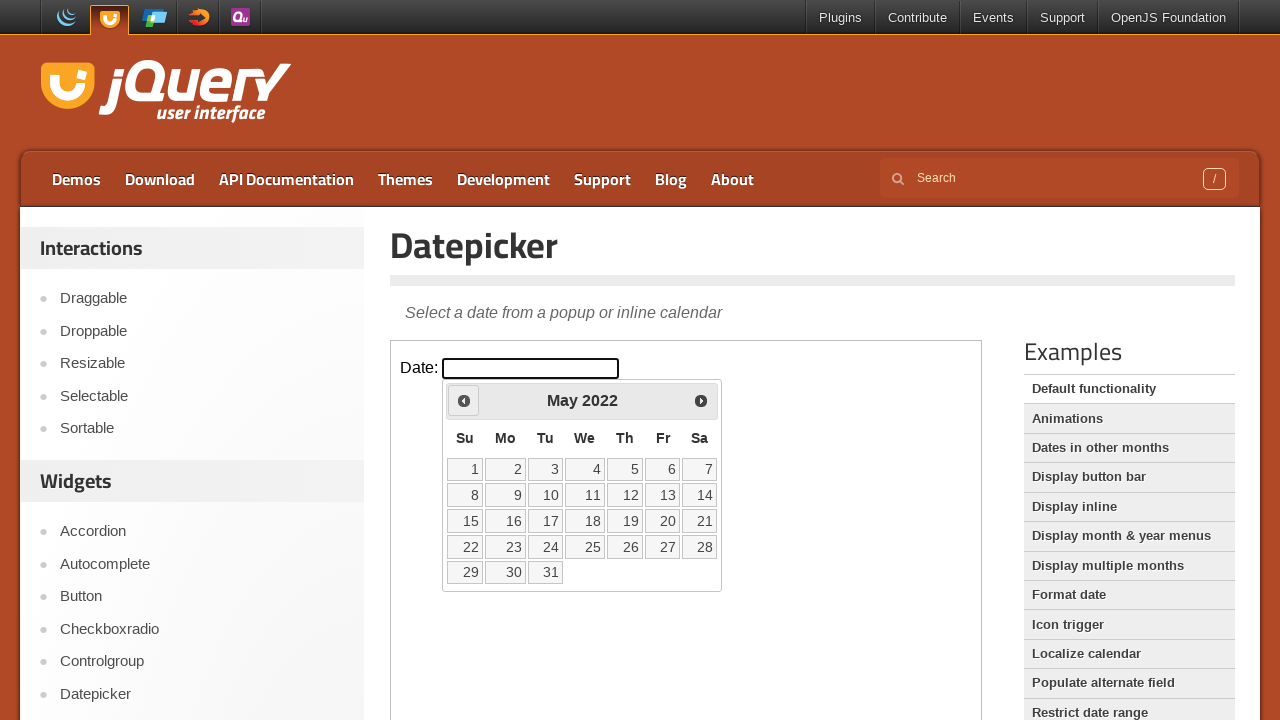

Selected date 10 from the calendar for May 2022 at (545, 495) on iframe >> nth=0 >> internal:control=enter-frame >> //table[@class='ui-datepicker
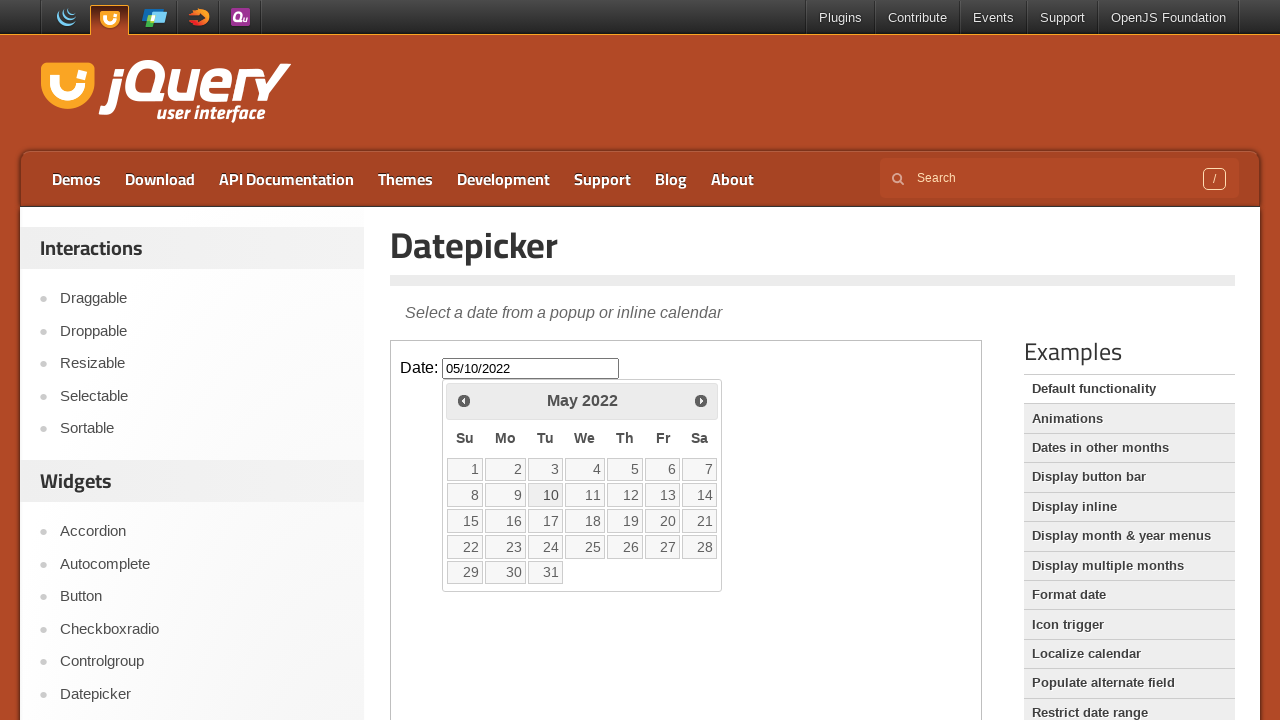

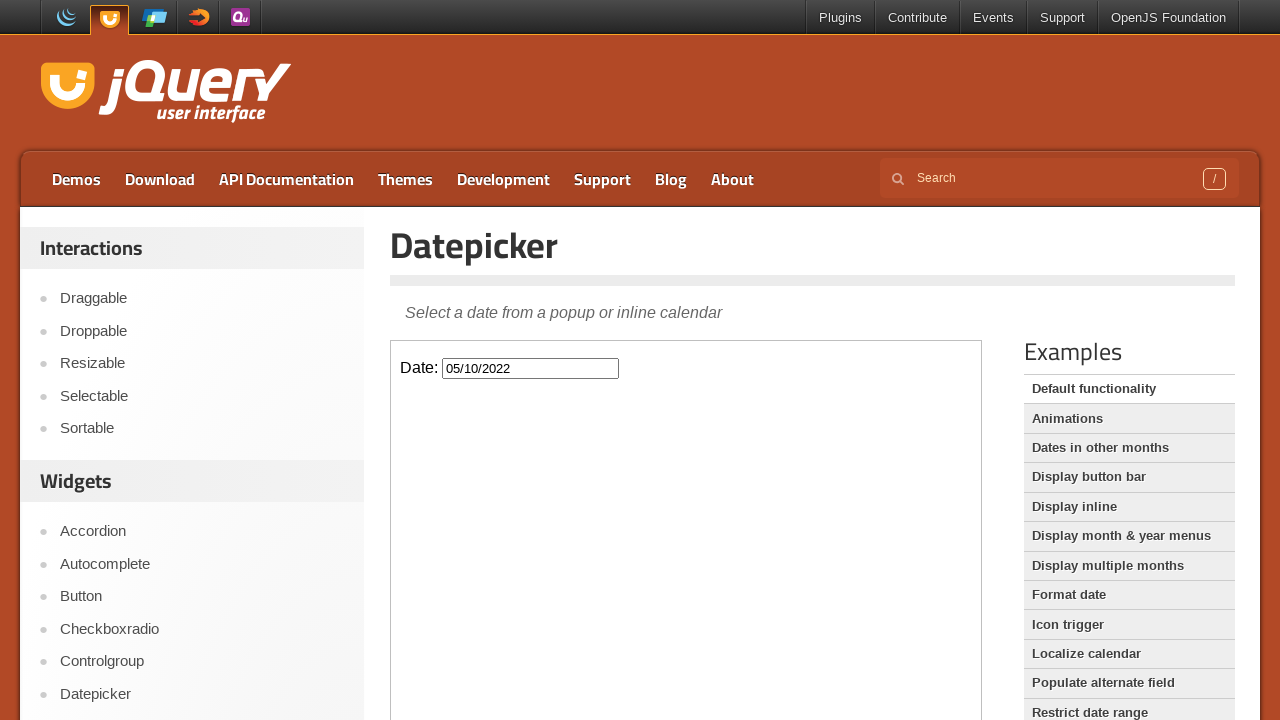